Tests filling a large form by entering text into all input fields and submitting the form via a button click

Starting URL: http://suninjuly.github.io/huge_form.html

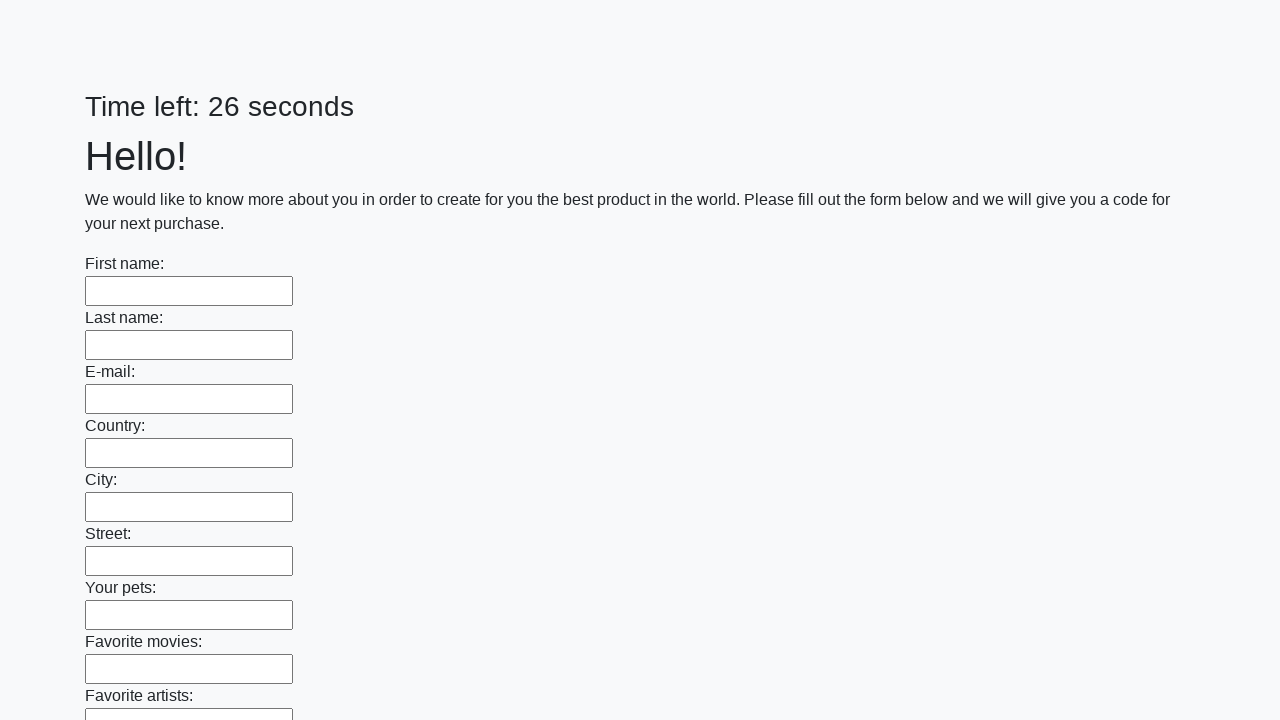

Filled input field with 'testvalue123' on input >> nth=0
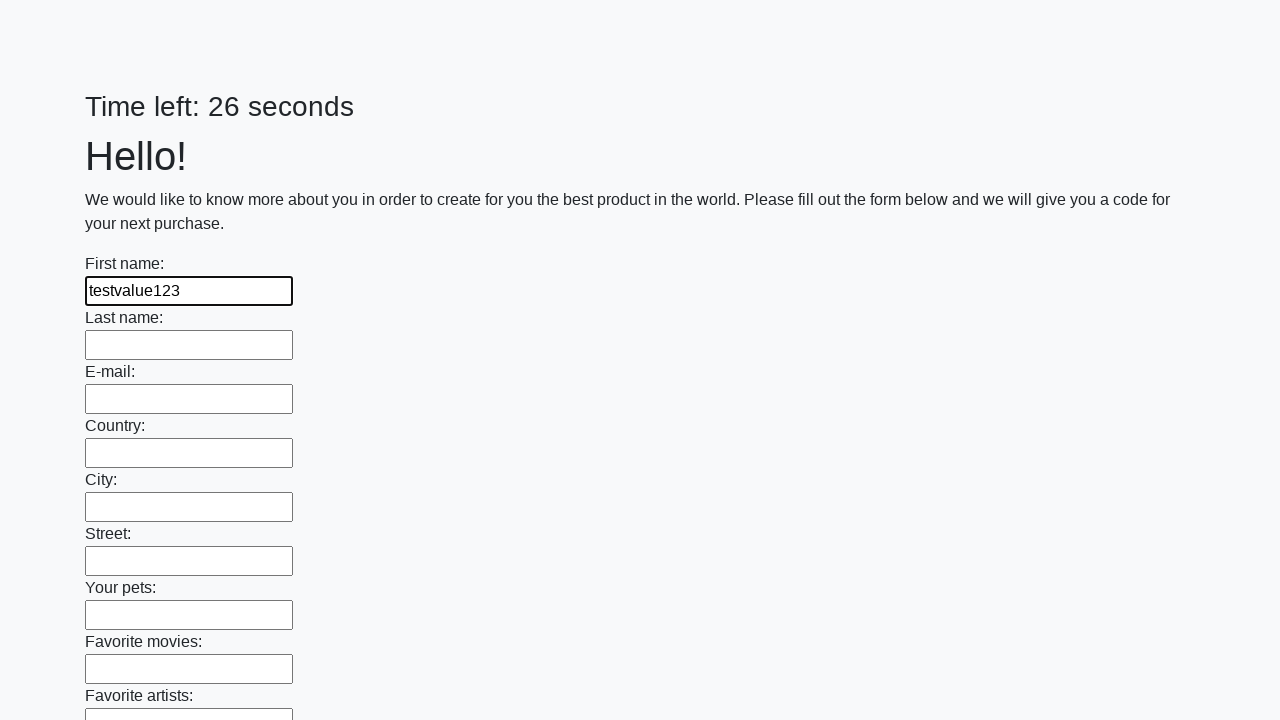

Filled input field with 'testvalue123' on input >> nth=1
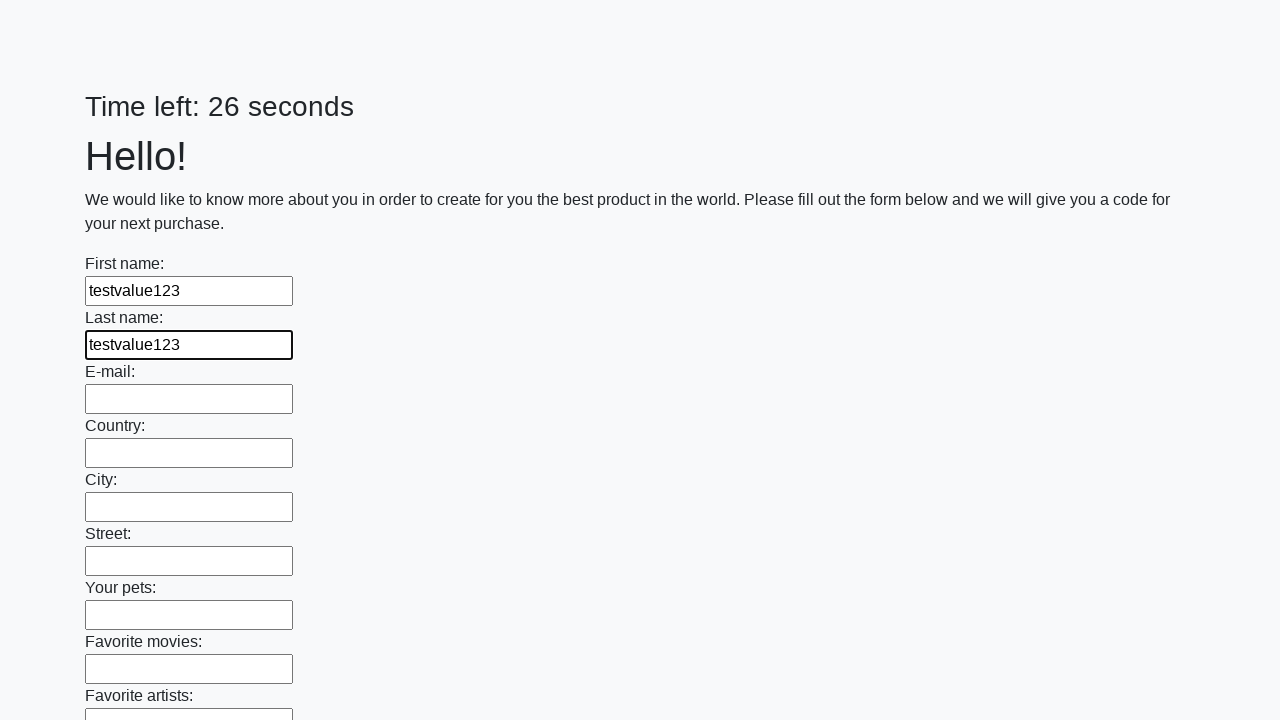

Filled input field with 'testvalue123' on input >> nth=2
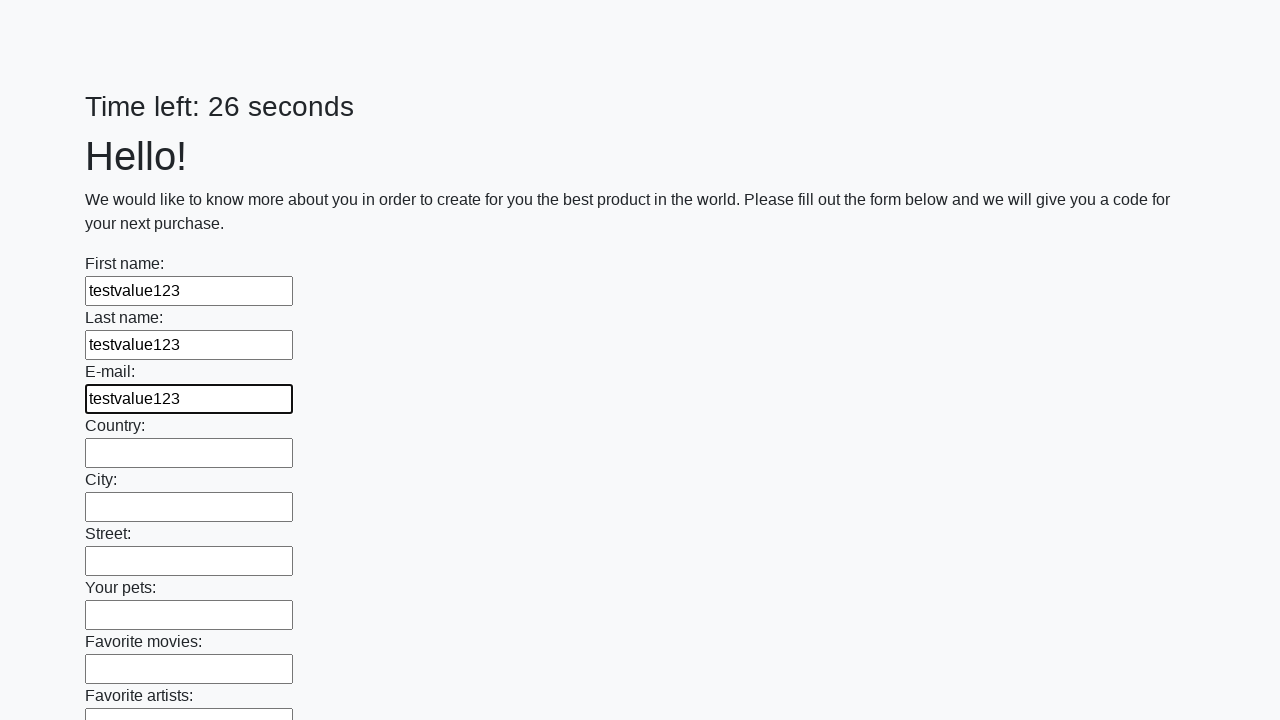

Filled input field with 'testvalue123' on input >> nth=3
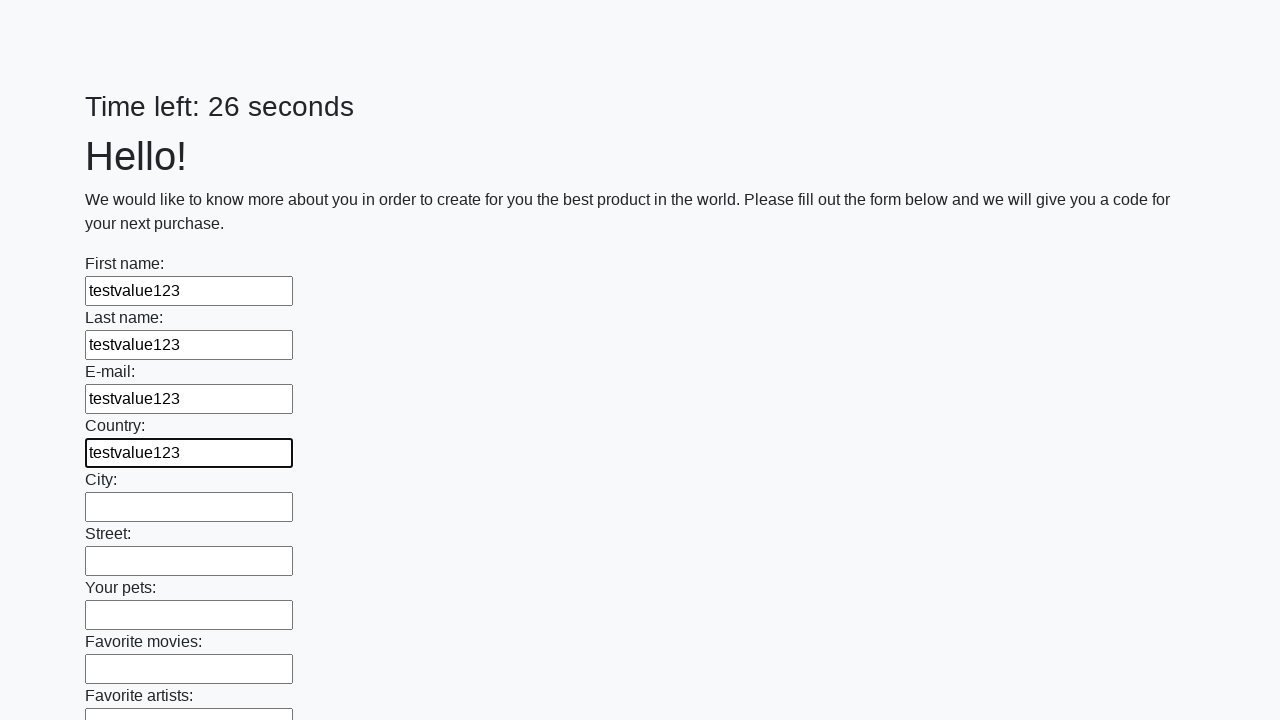

Filled input field with 'testvalue123' on input >> nth=4
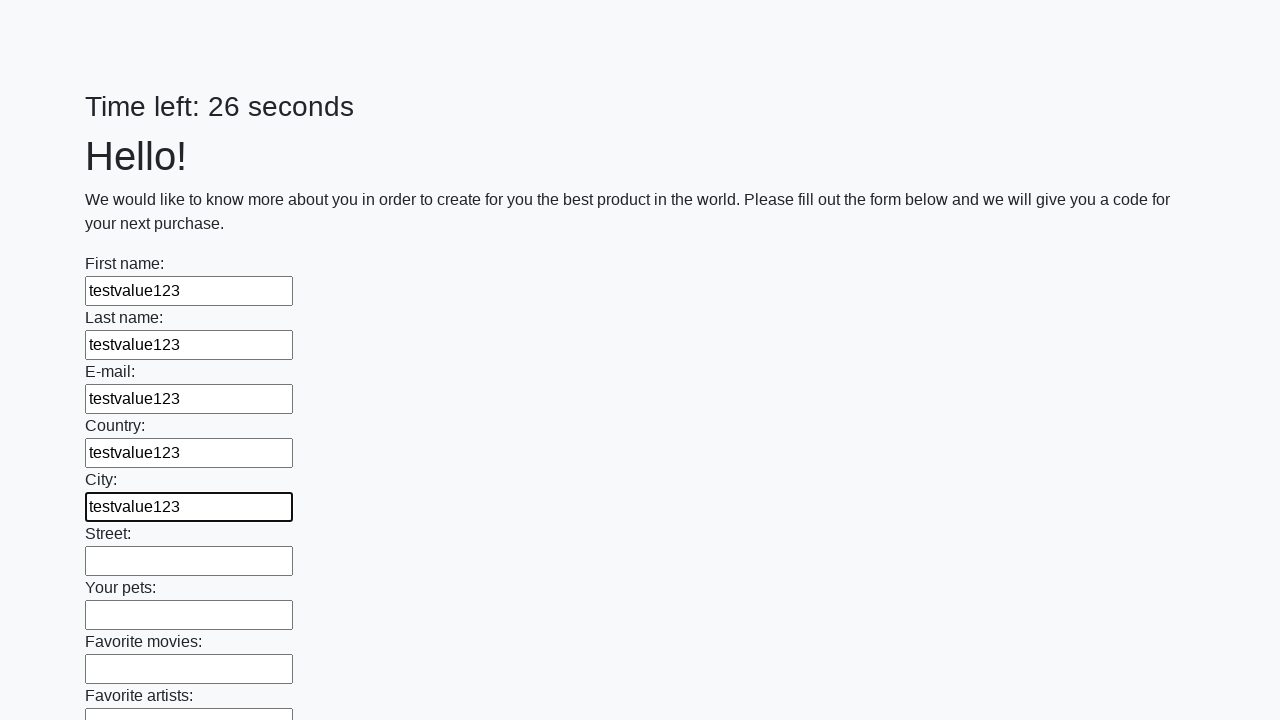

Filled input field with 'testvalue123' on input >> nth=5
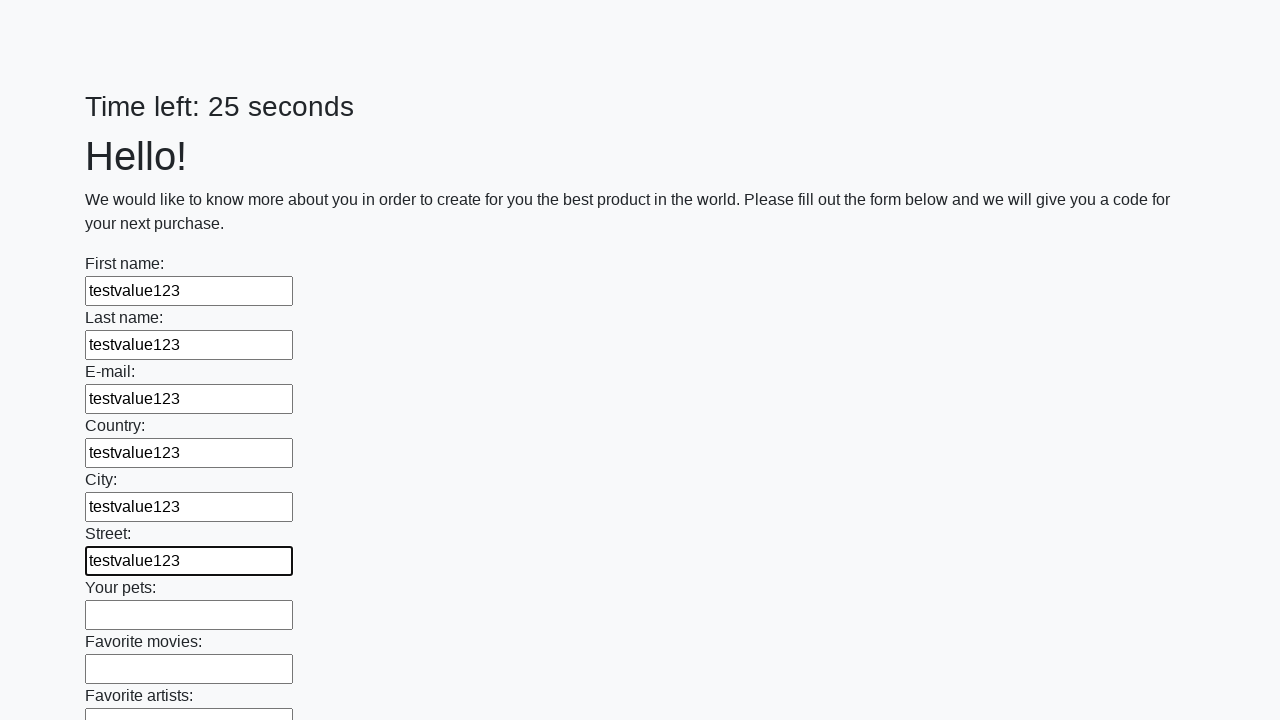

Filled input field with 'testvalue123' on input >> nth=6
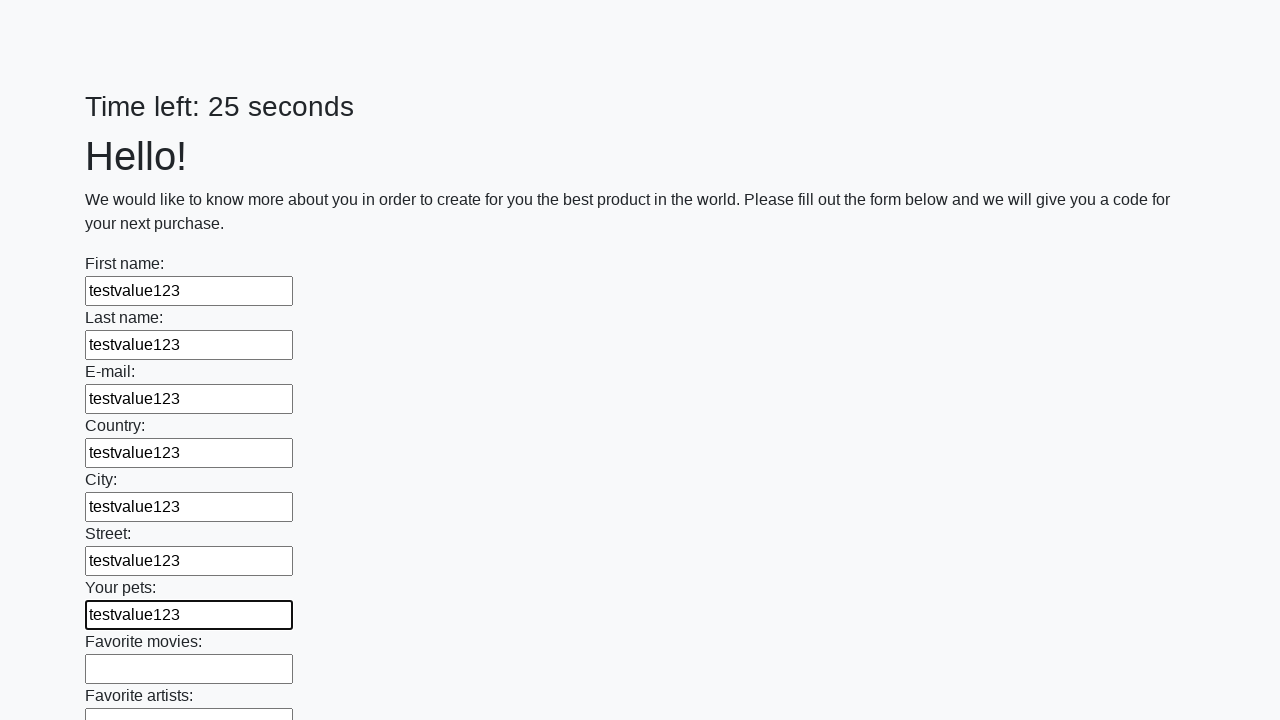

Filled input field with 'testvalue123' on input >> nth=7
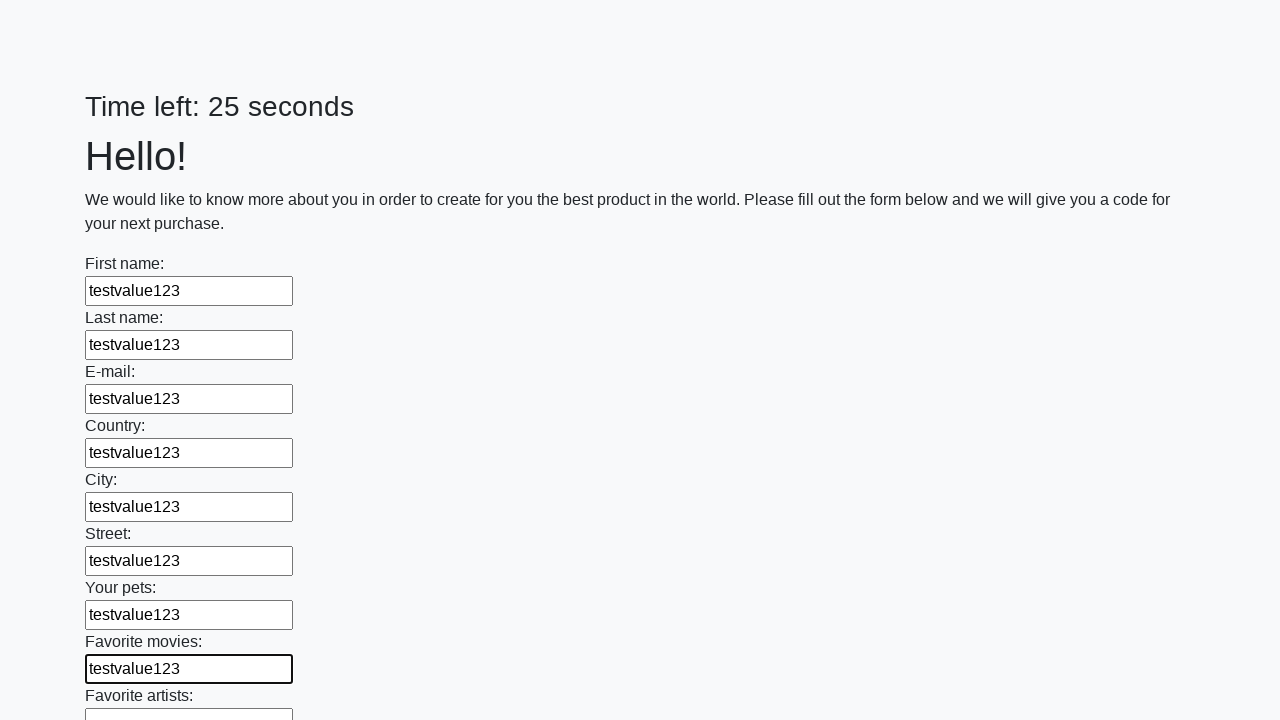

Filled input field with 'testvalue123' on input >> nth=8
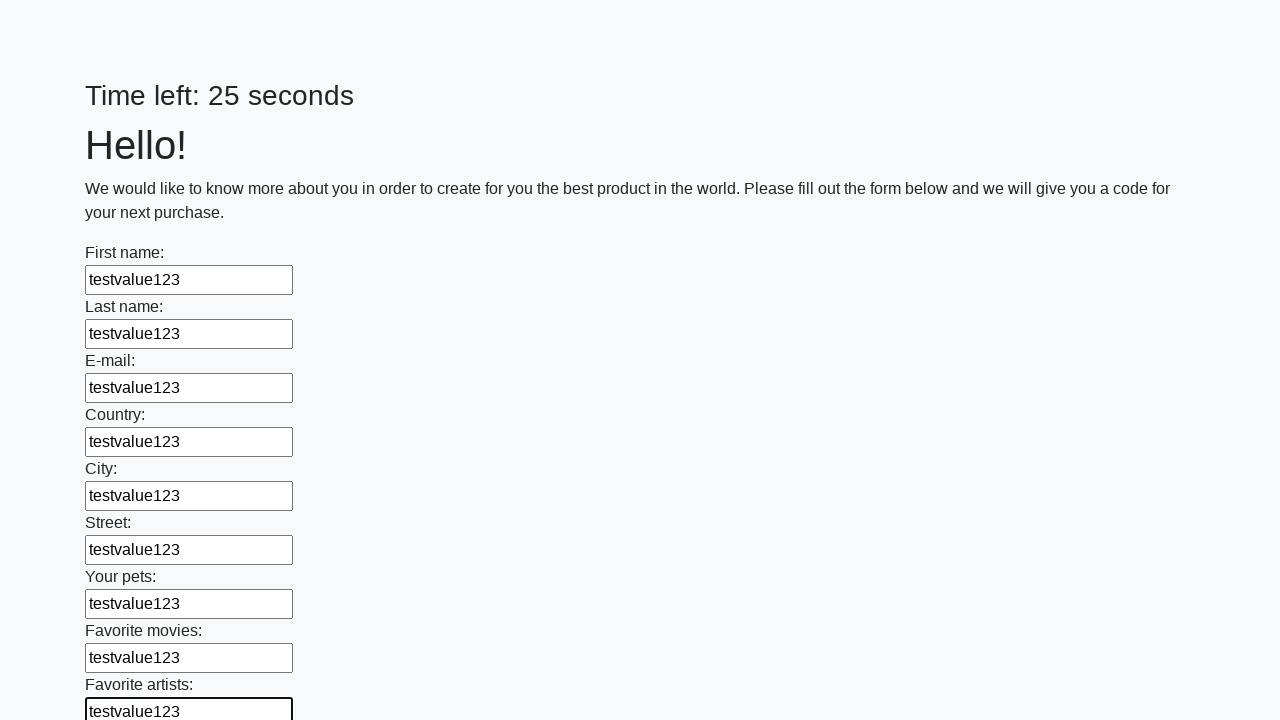

Filled input field with 'testvalue123' on input >> nth=9
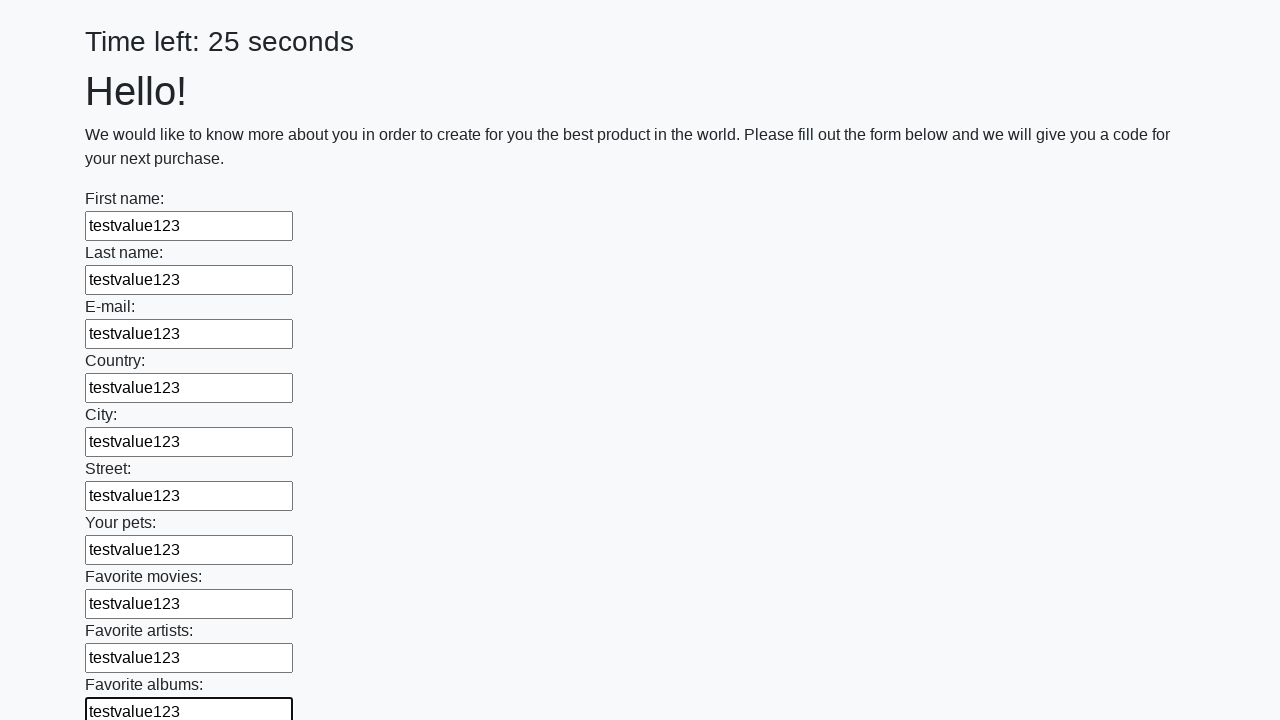

Filled input field with 'testvalue123' on input >> nth=10
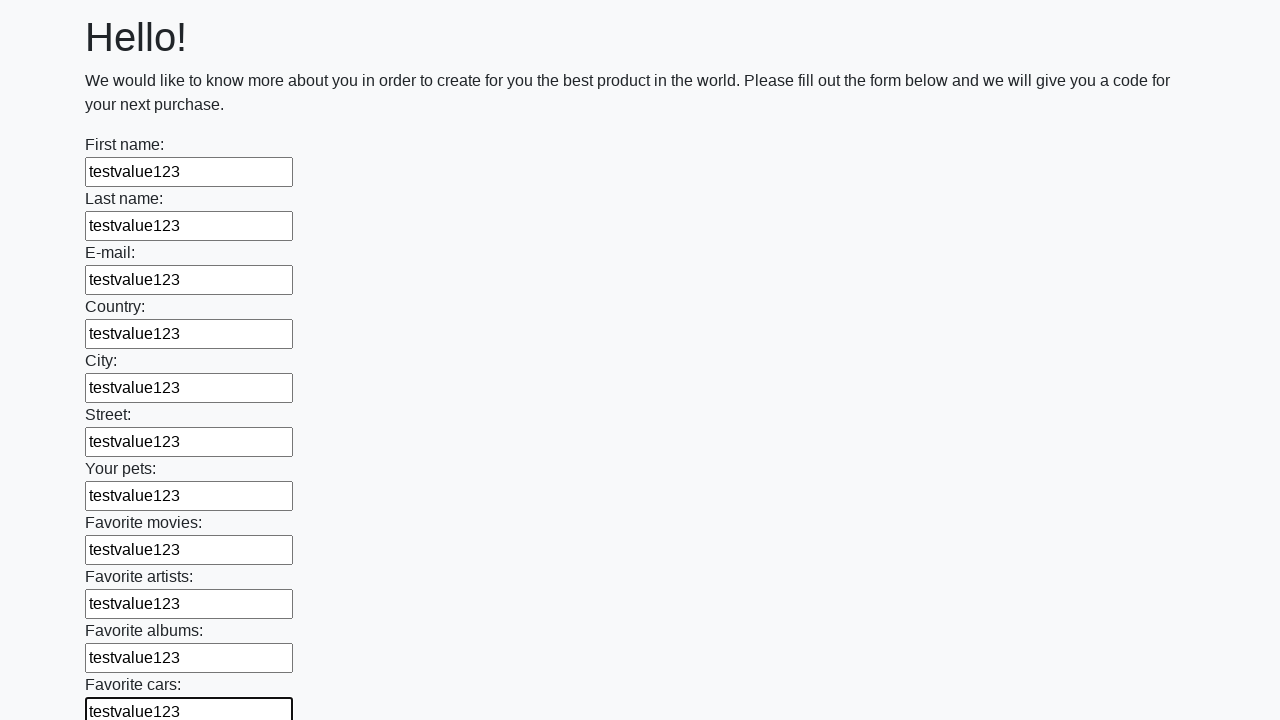

Filled input field with 'testvalue123' on input >> nth=11
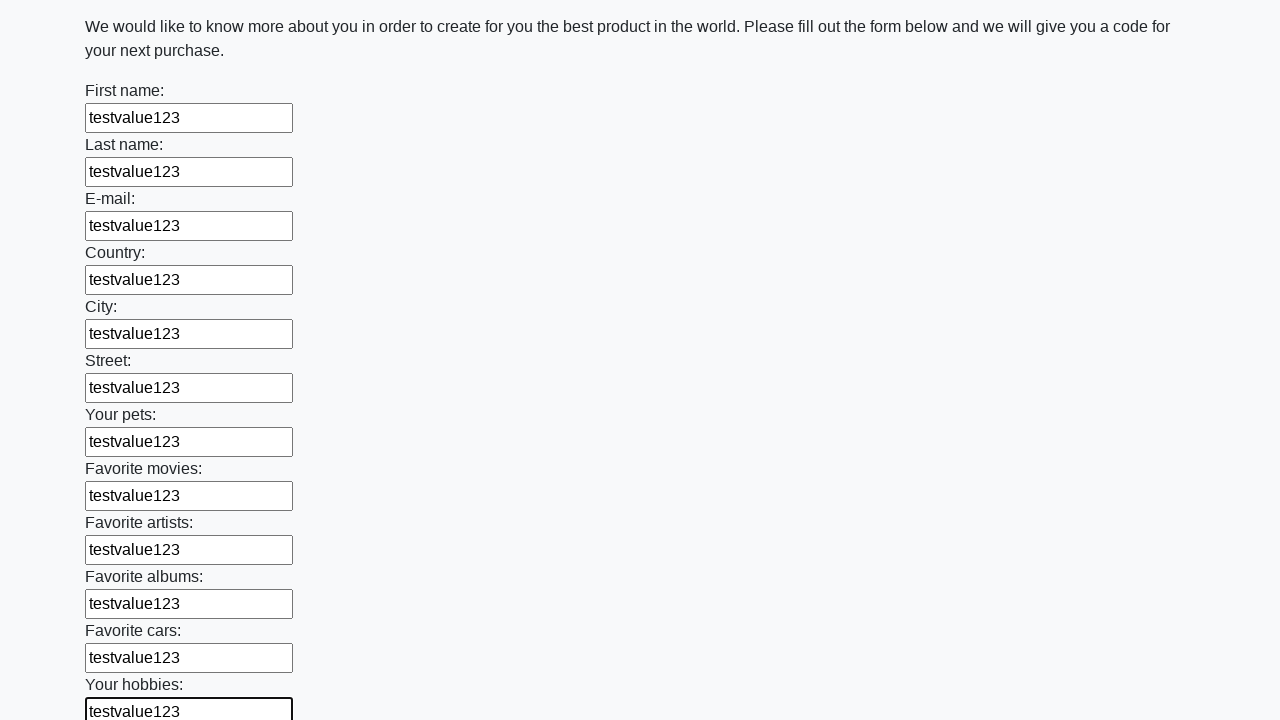

Filled input field with 'testvalue123' on input >> nth=12
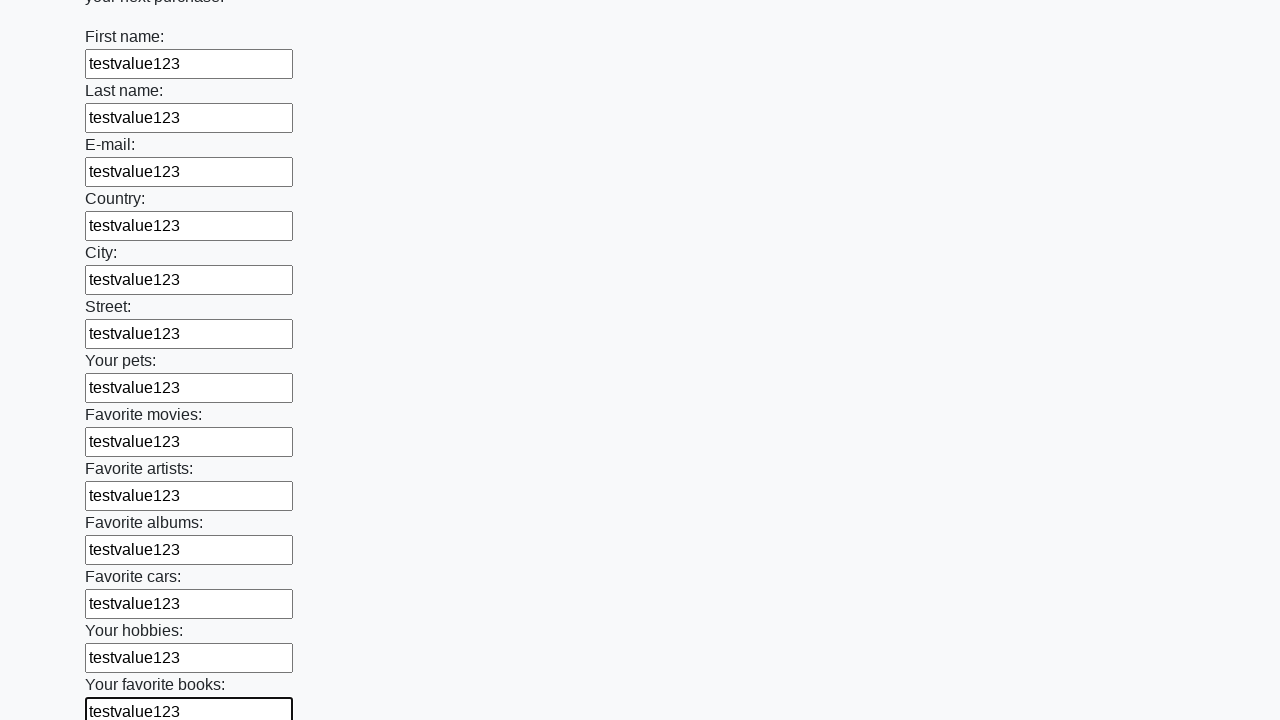

Filled input field with 'testvalue123' on input >> nth=13
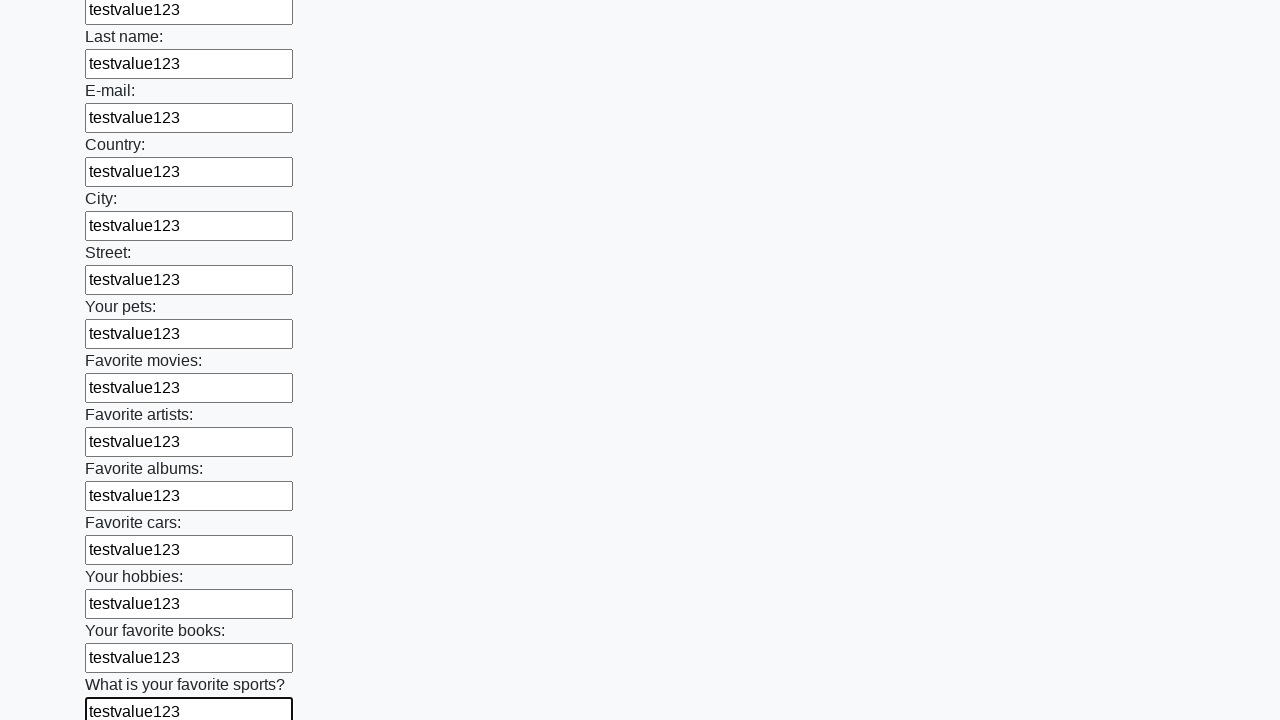

Filled input field with 'testvalue123' on input >> nth=14
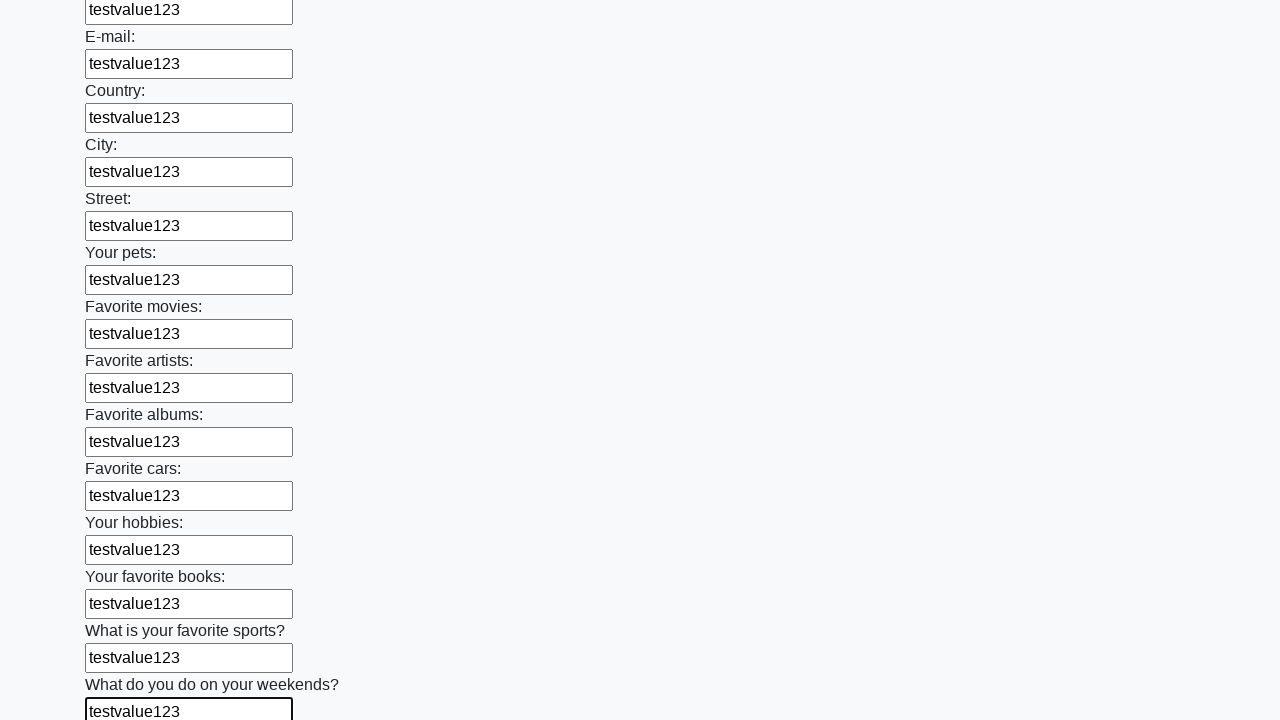

Filled input field with 'testvalue123' on input >> nth=15
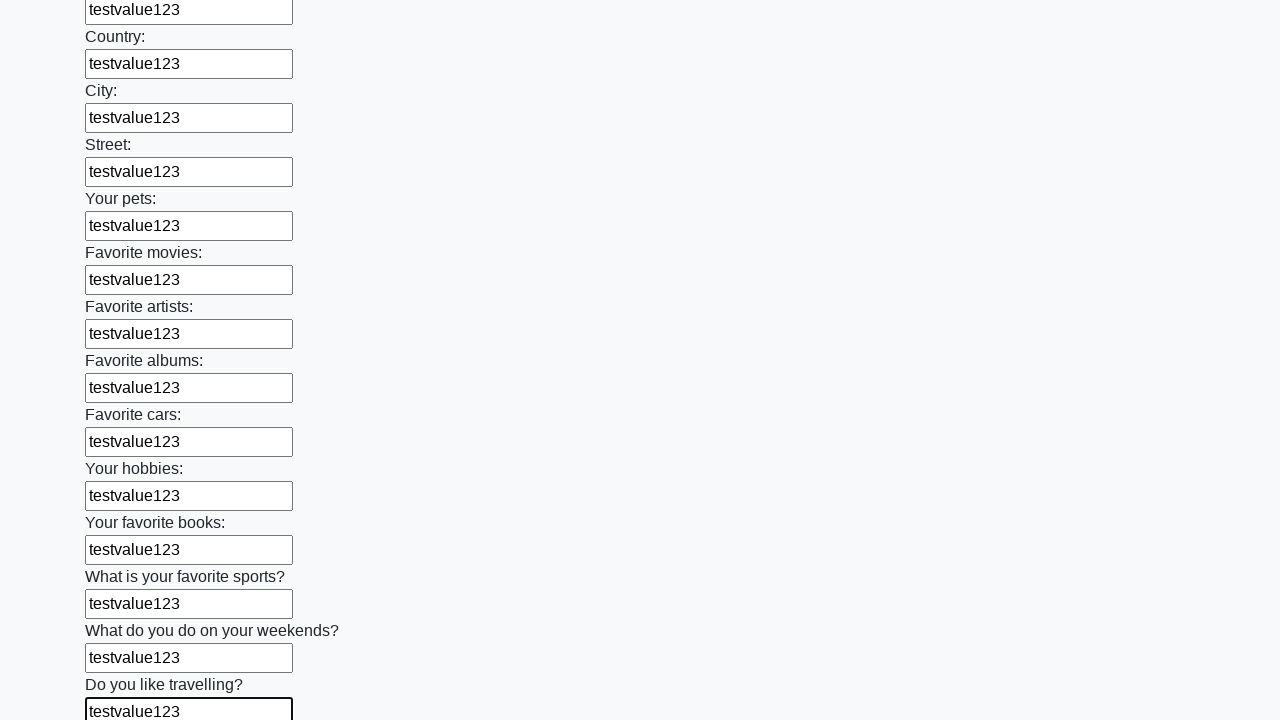

Filled input field with 'testvalue123' on input >> nth=16
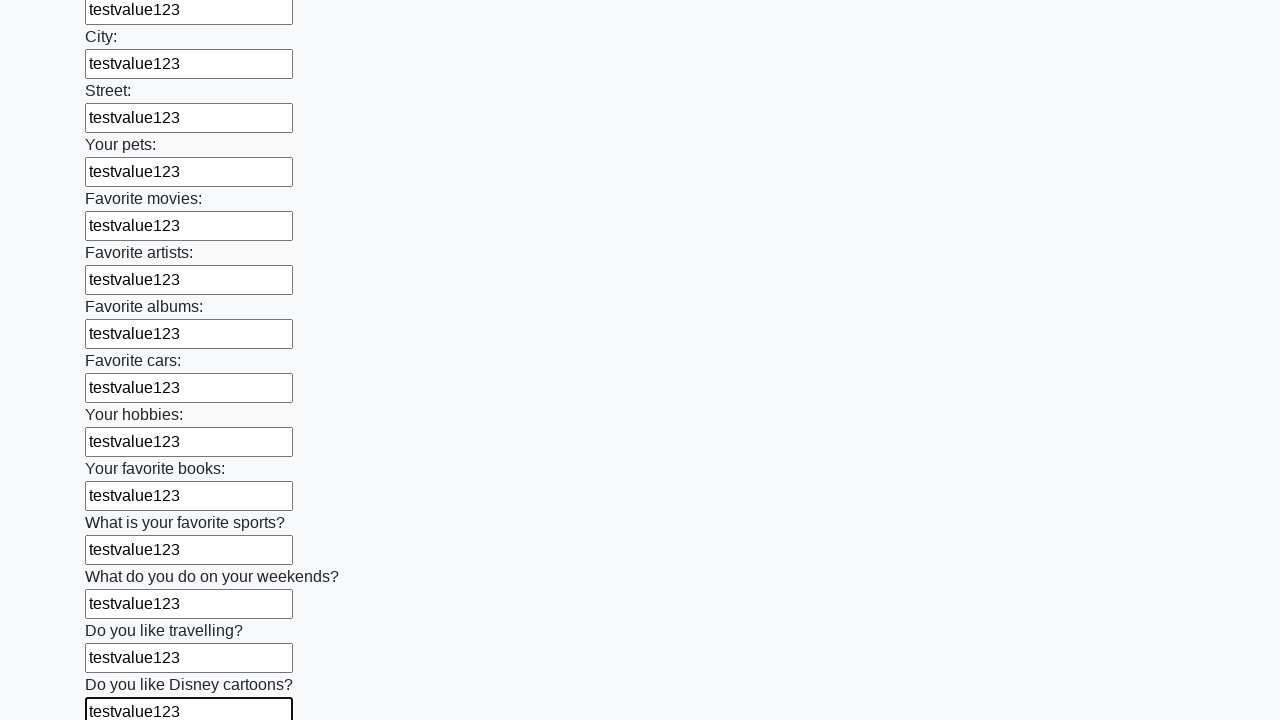

Filled input field with 'testvalue123' on input >> nth=17
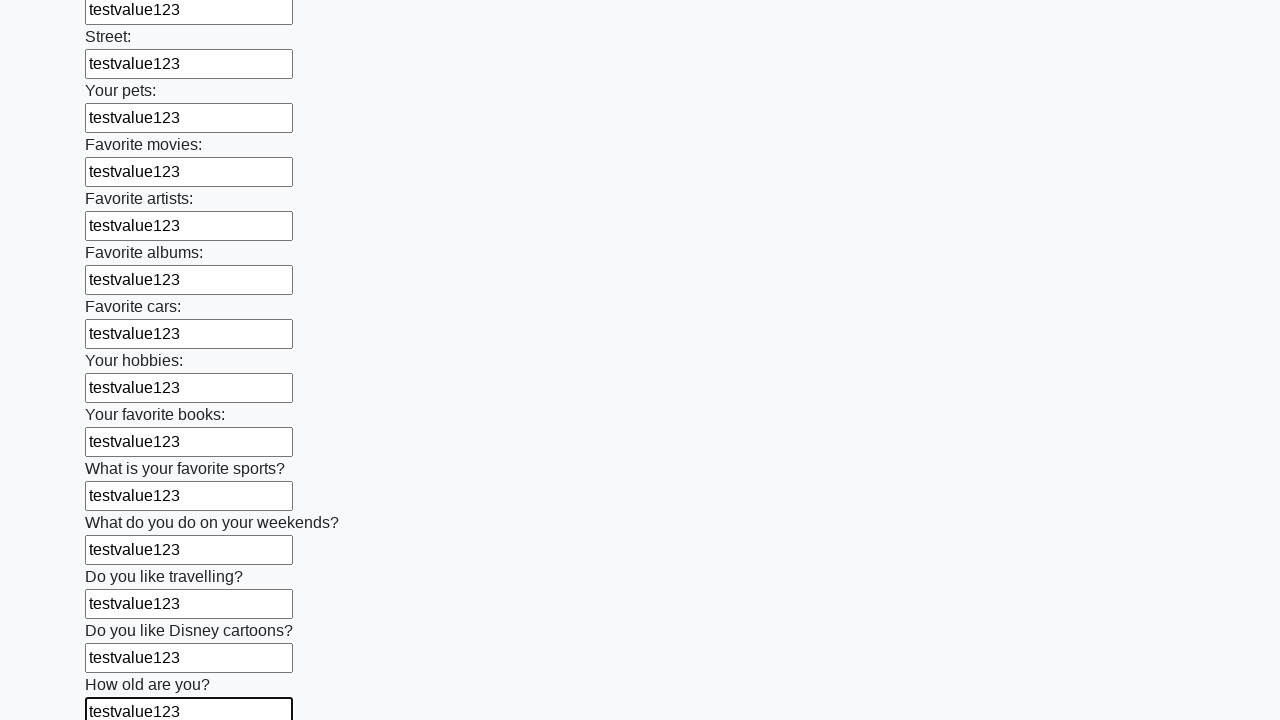

Filled input field with 'testvalue123' on input >> nth=18
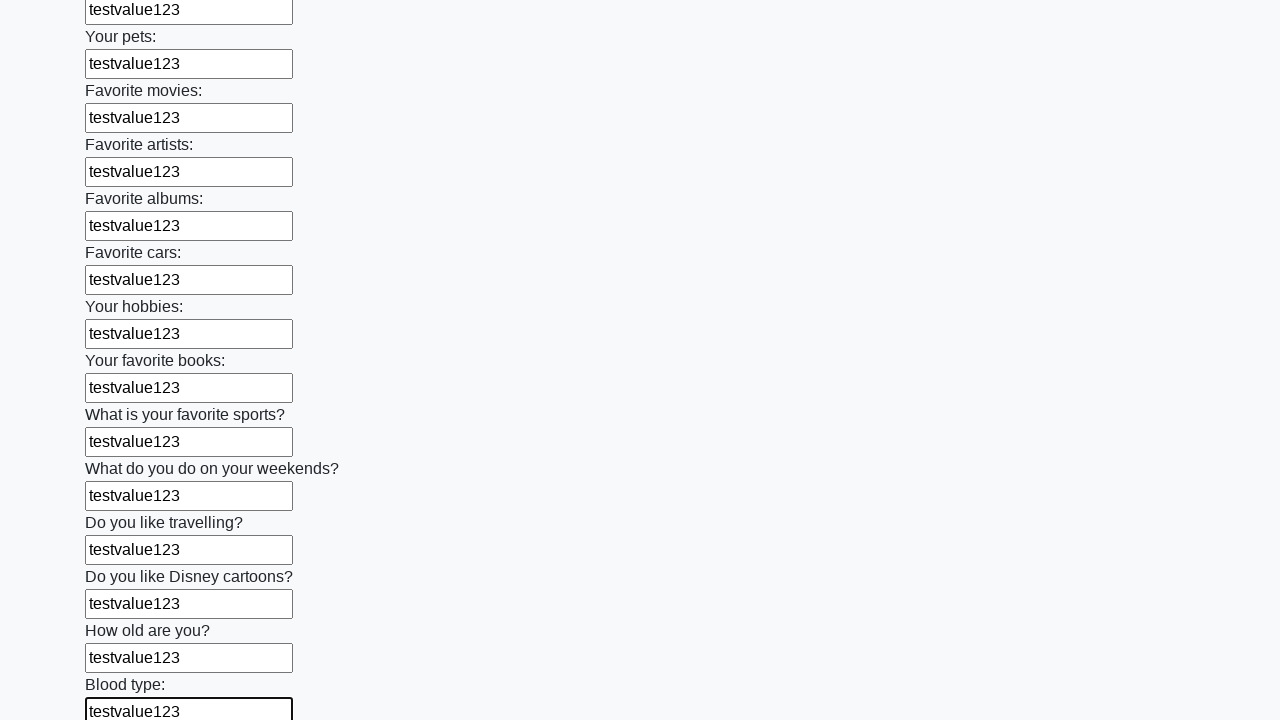

Filled input field with 'testvalue123' on input >> nth=19
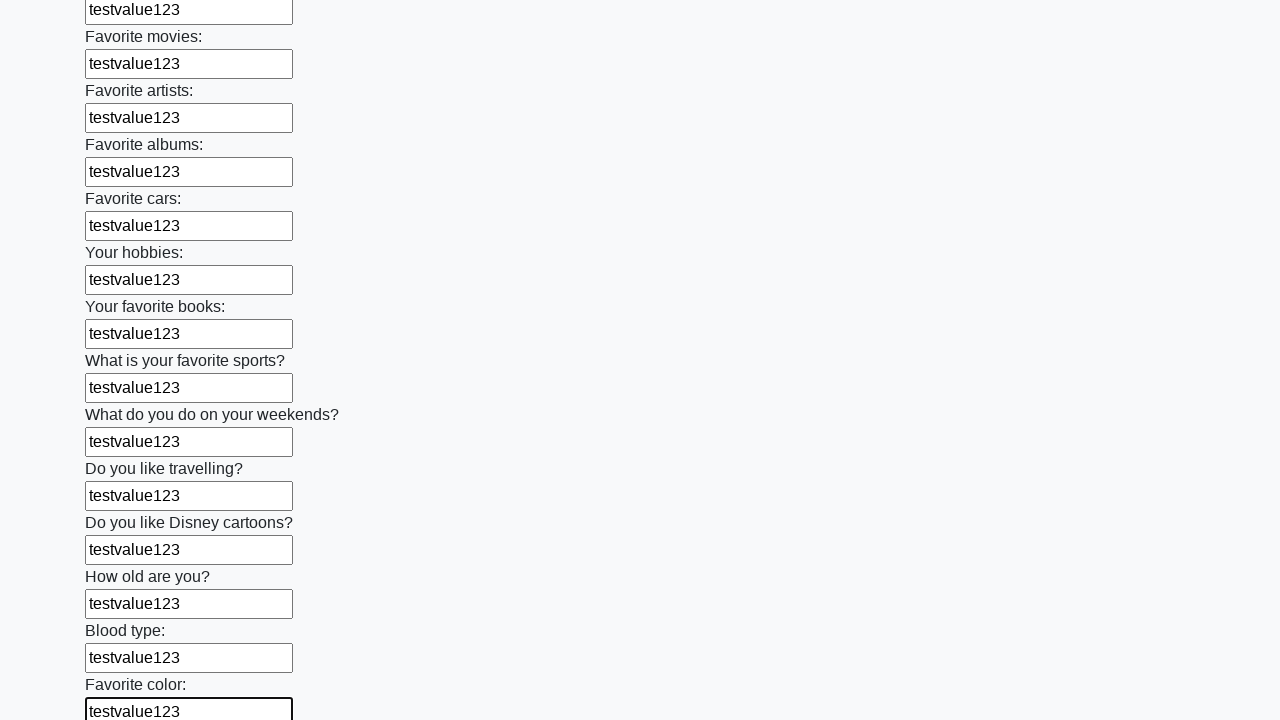

Filled input field with 'testvalue123' on input >> nth=20
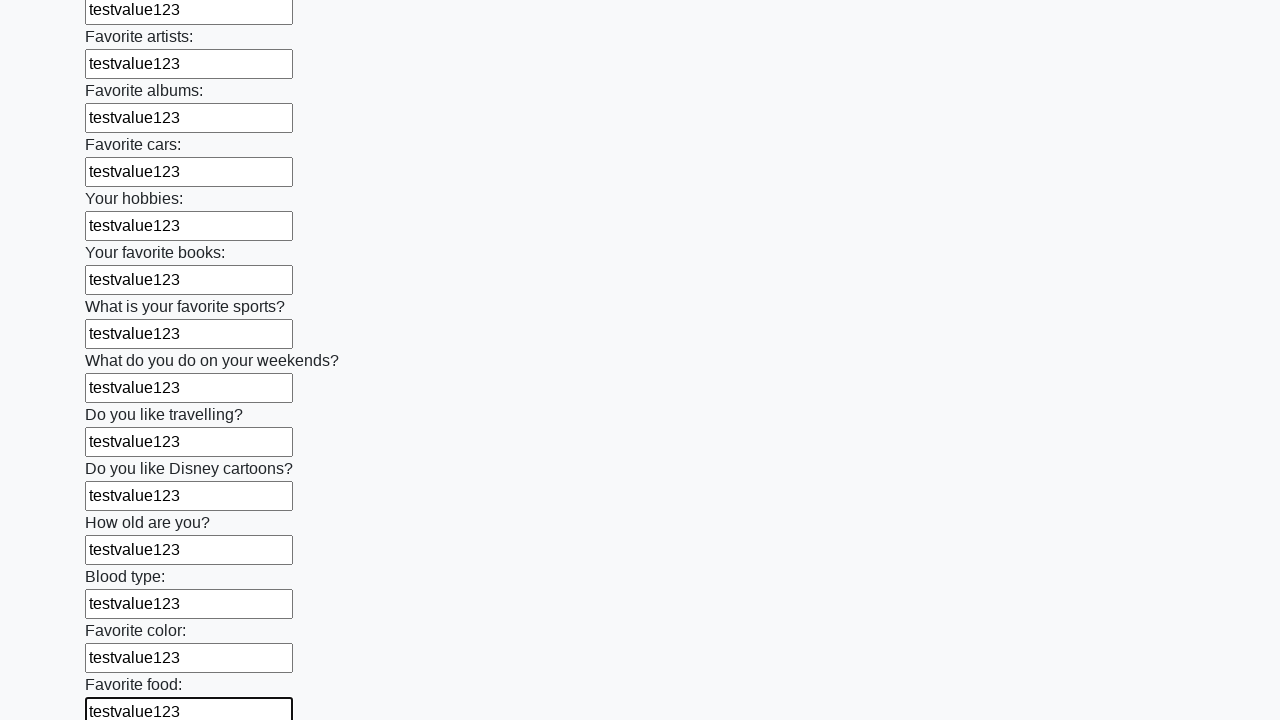

Filled input field with 'testvalue123' on input >> nth=21
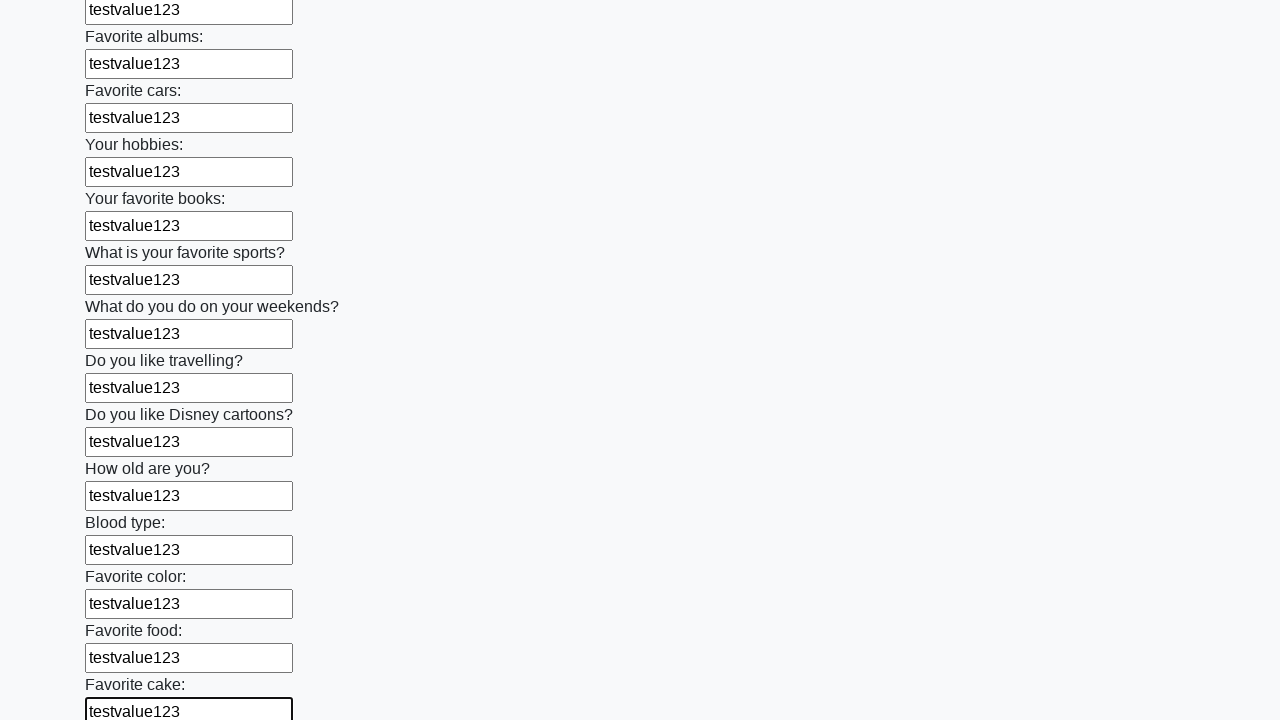

Filled input field with 'testvalue123' on input >> nth=22
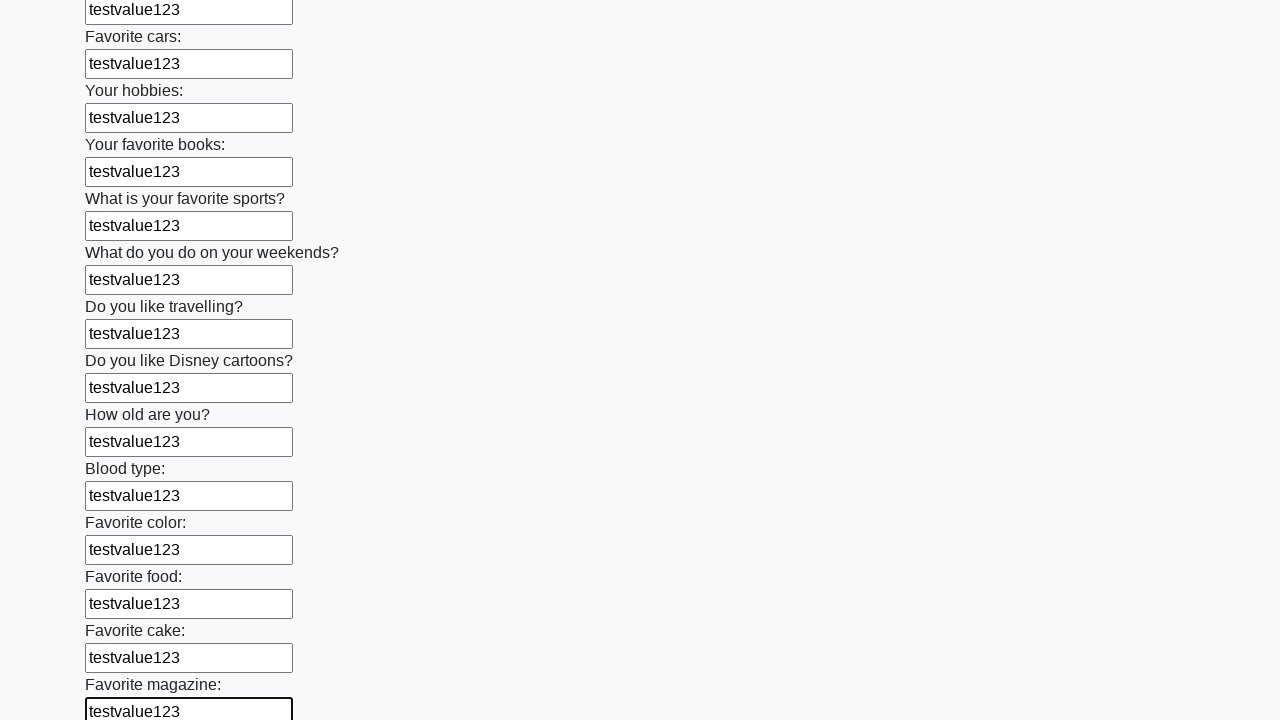

Filled input field with 'testvalue123' on input >> nth=23
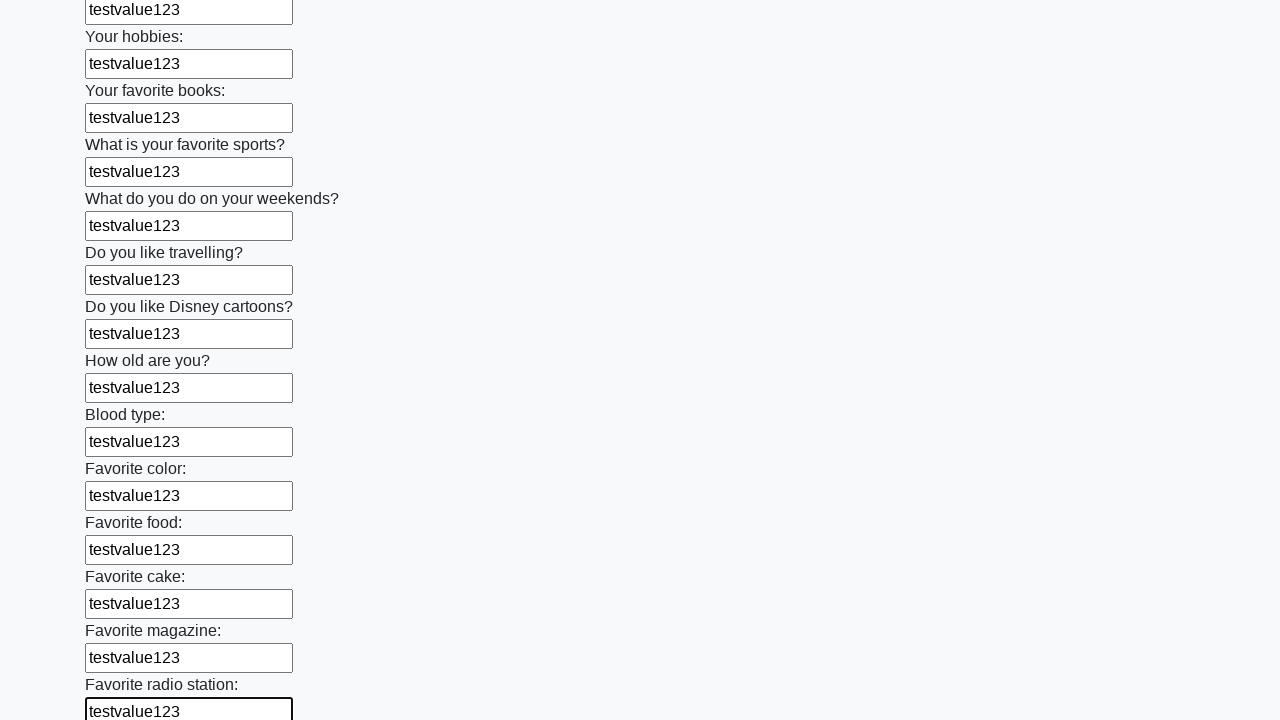

Filled input field with 'testvalue123' on input >> nth=24
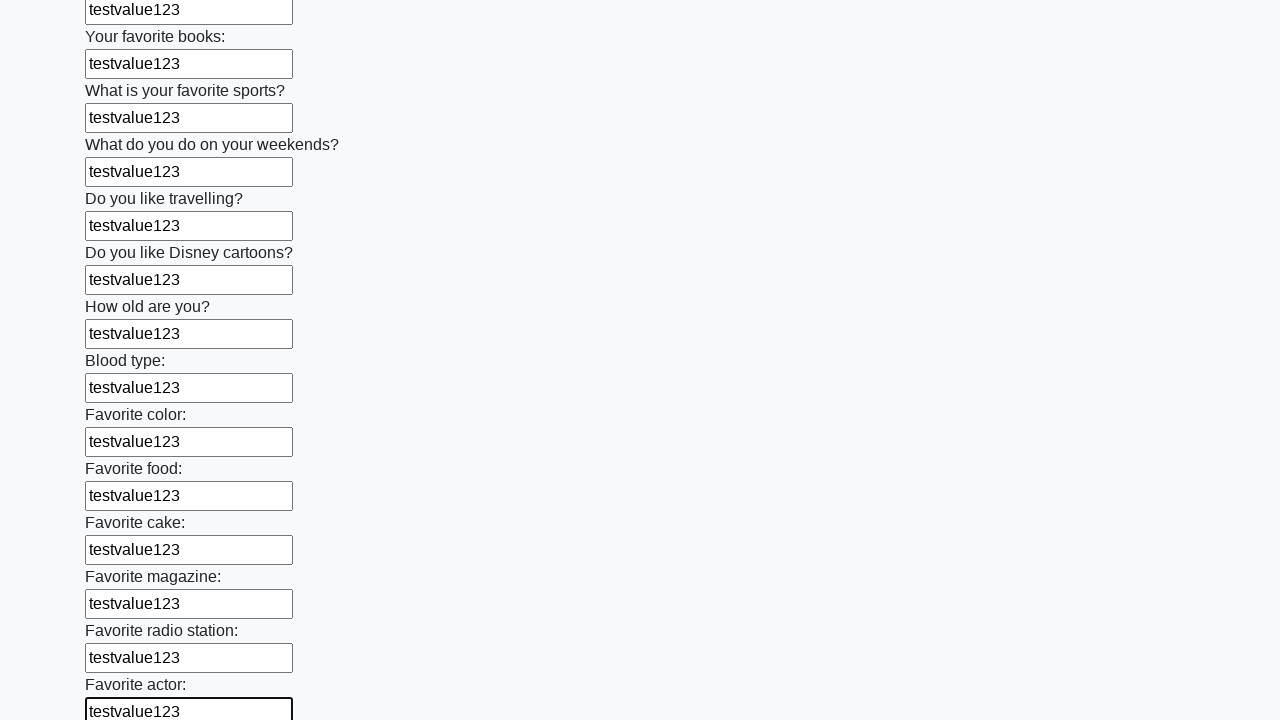

Filled input field with 'testvalue123' on input >> nth=25
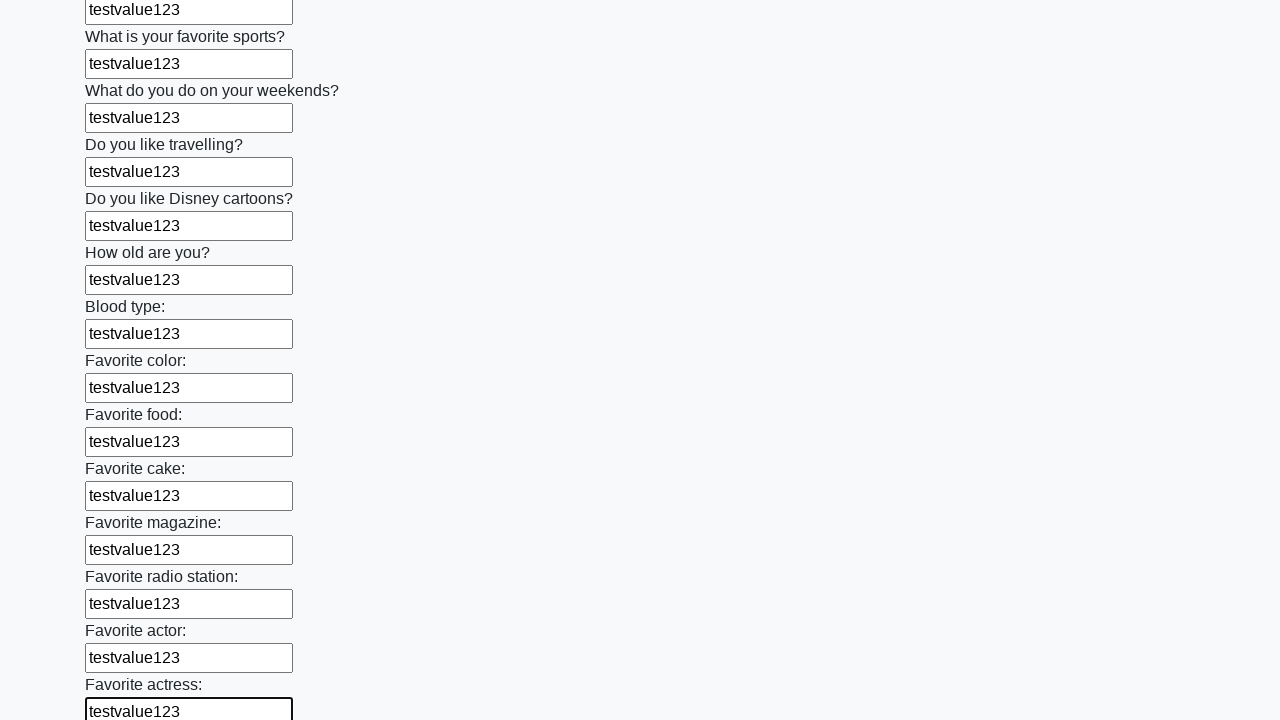

Filled input field with 'testvalue123' on input >> nth=26
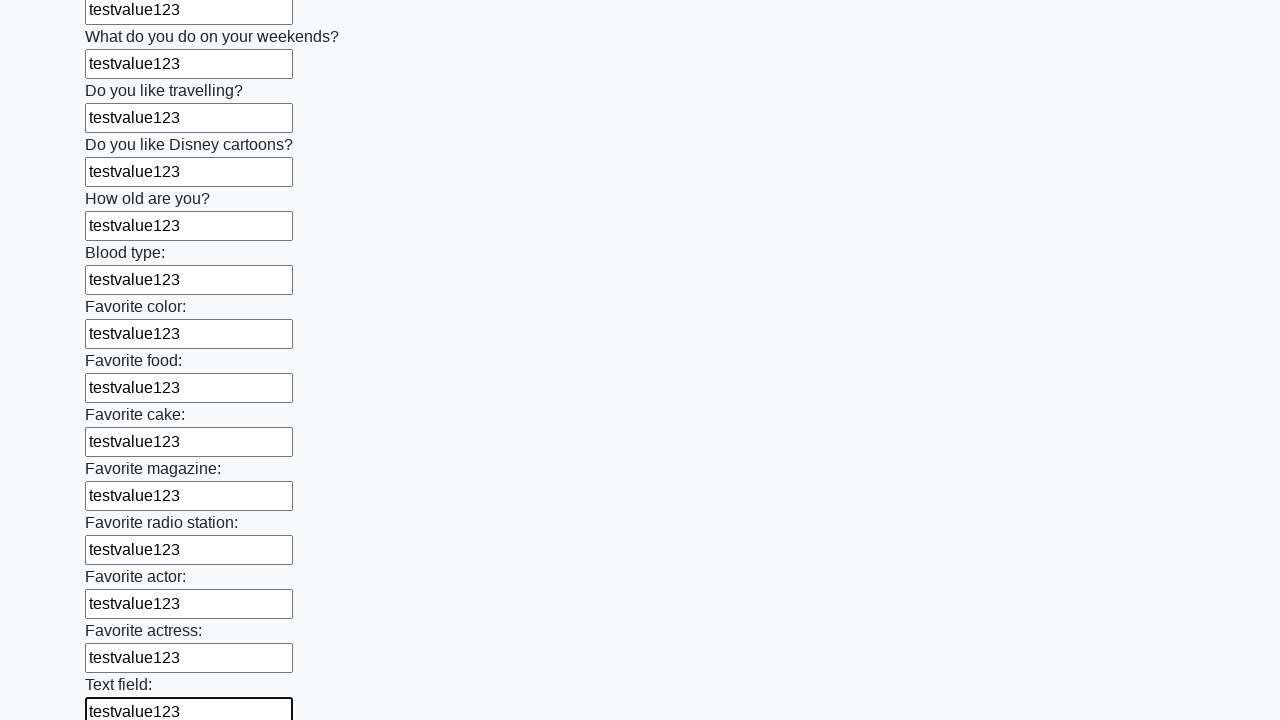

Filled input field with 'testvalue123' on input >> nth=27
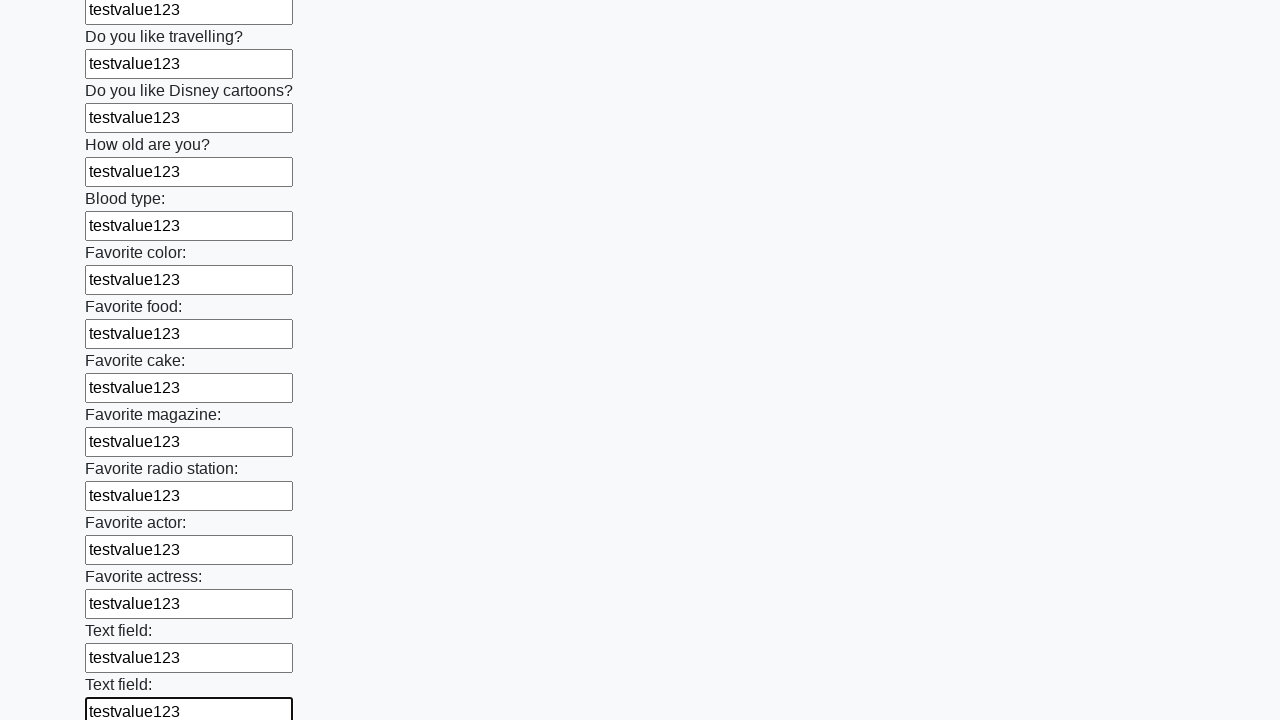

Filled input field with 'testvalue123' on input >> nth=28
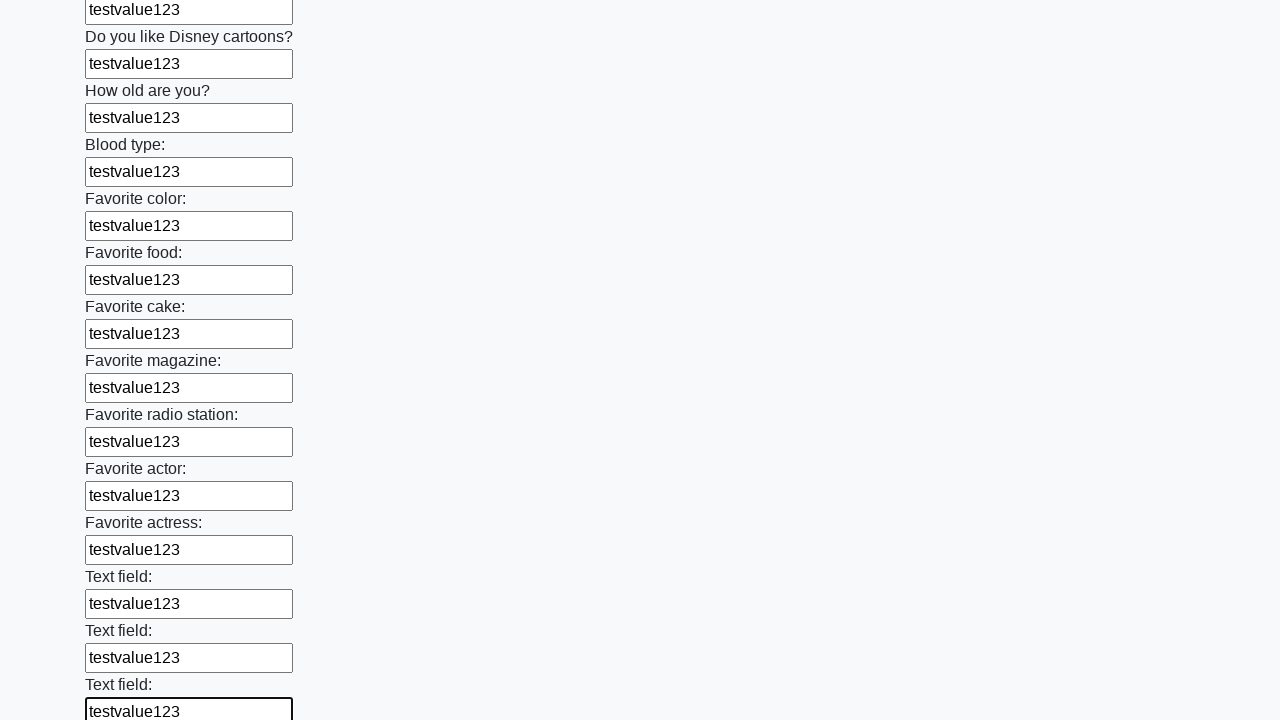

Filled input field with 'testvalue123' on input >> nth=29
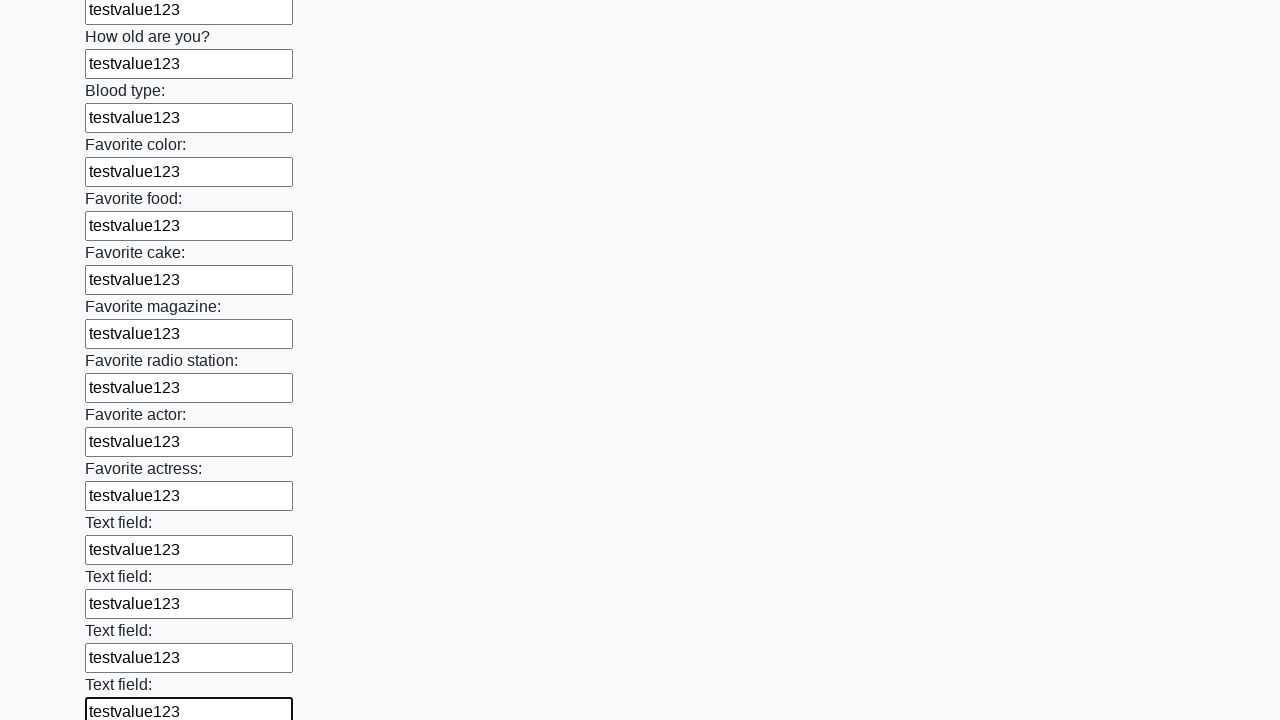

Filled input field with 'testvalue123' on input >> nth=30
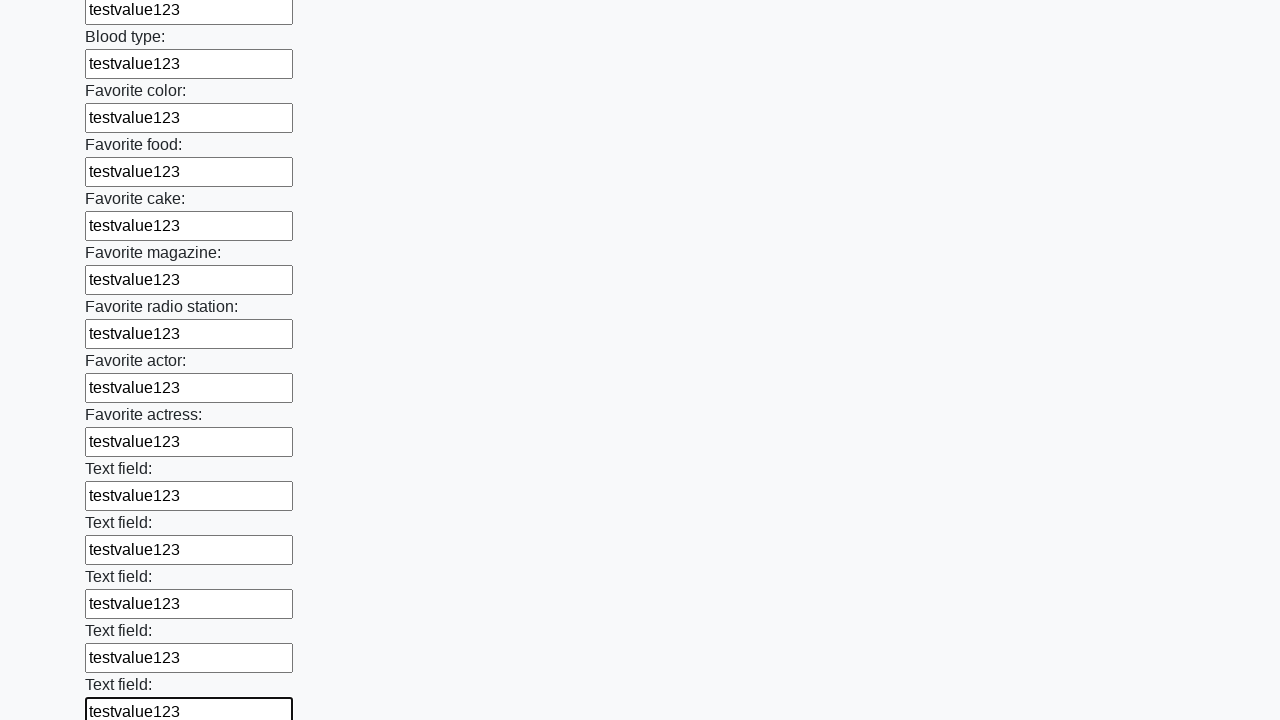

Filled input field with 'testvalue123' on input >> nth=31
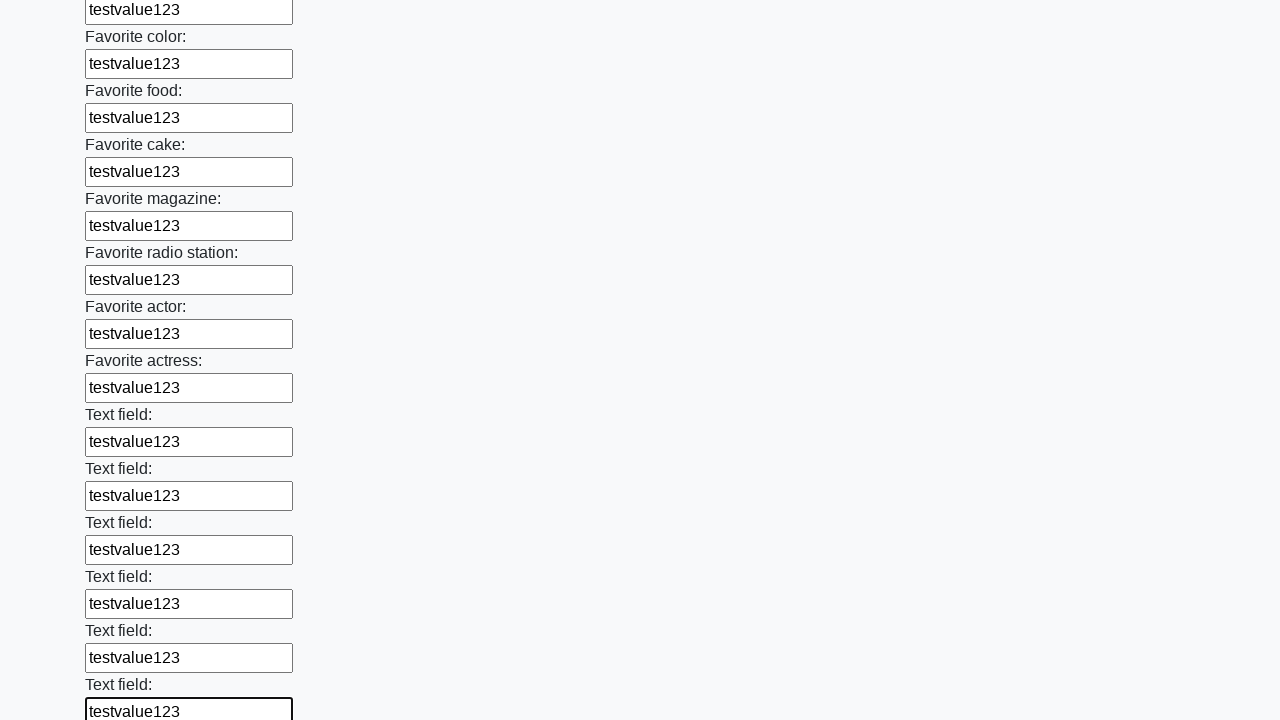

Filled input field with 'testvalue123' on input >> nth=32
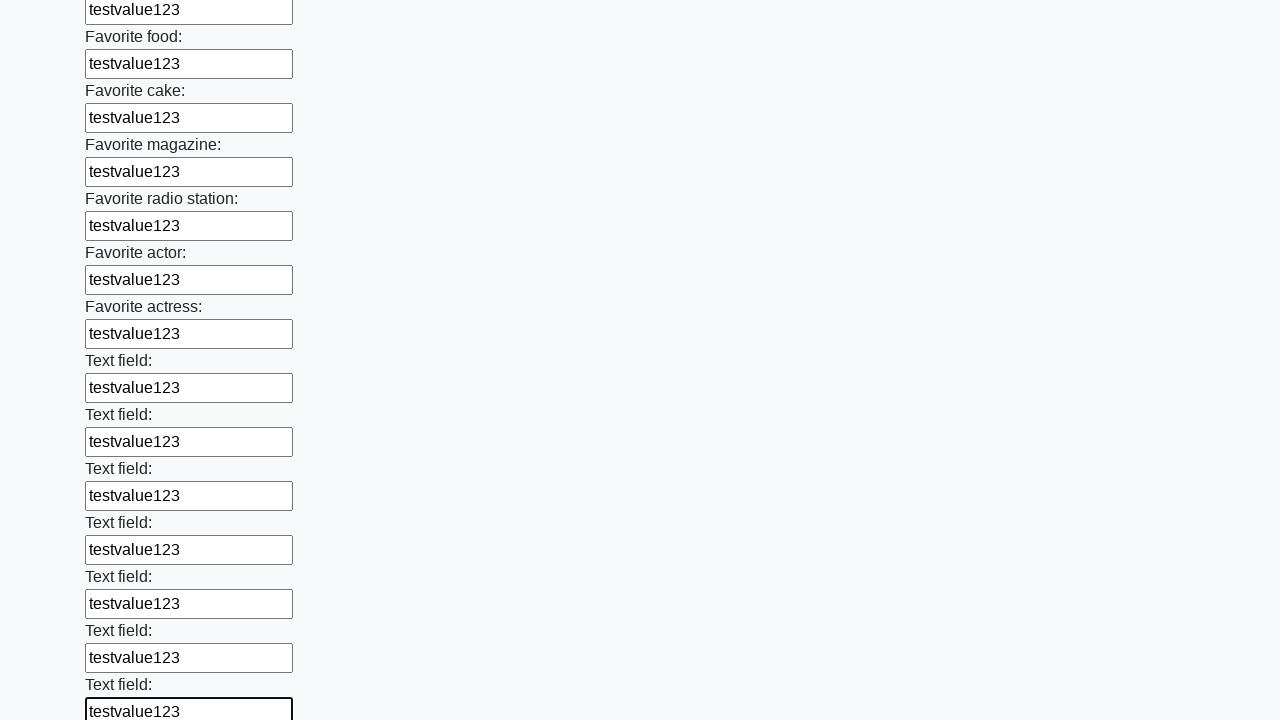

Filled input field with 'testvalue123' on input >> nth=33
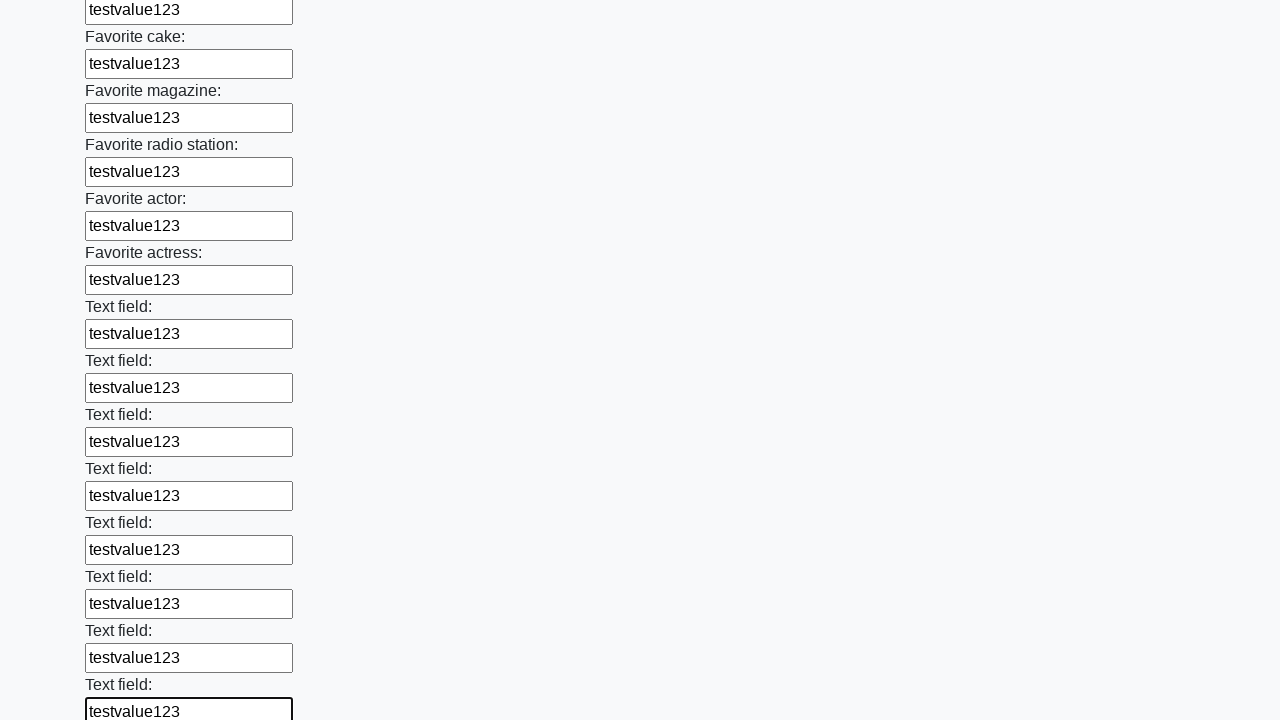

Filled input field with 'testvalue123' on input >> nth=34
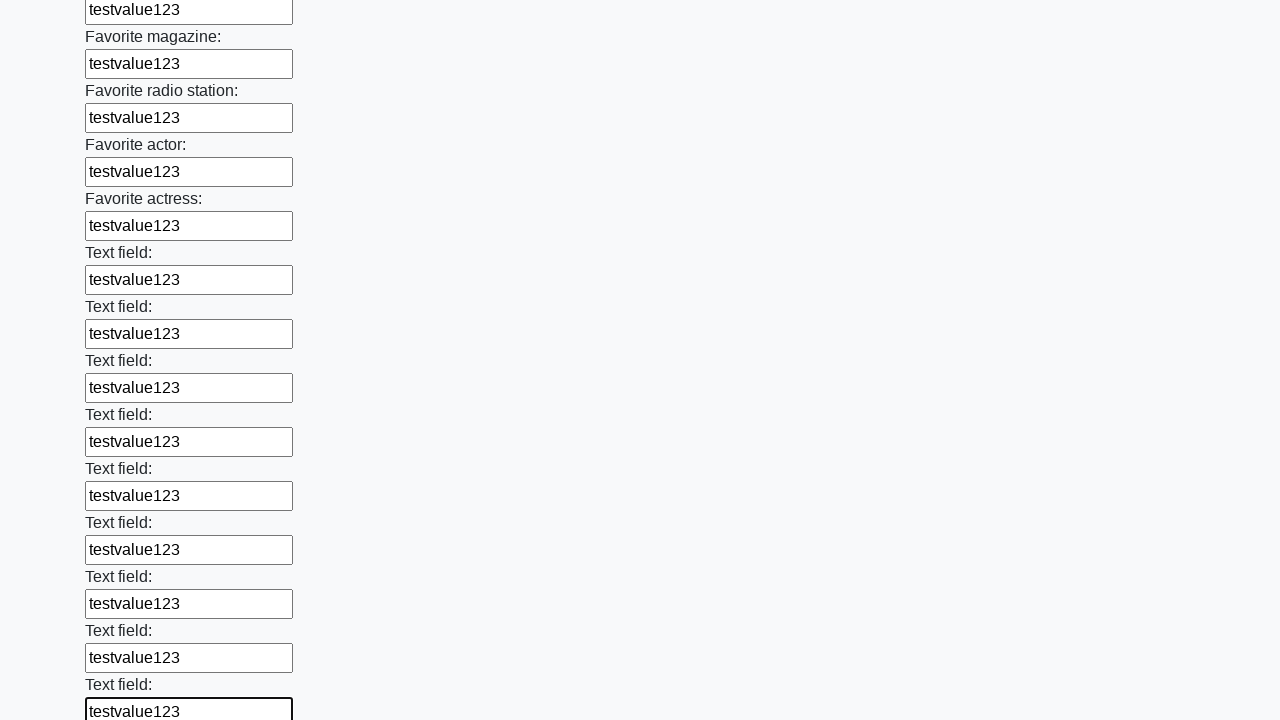

Filled input field with 'testvalue123' on input >> nth=35
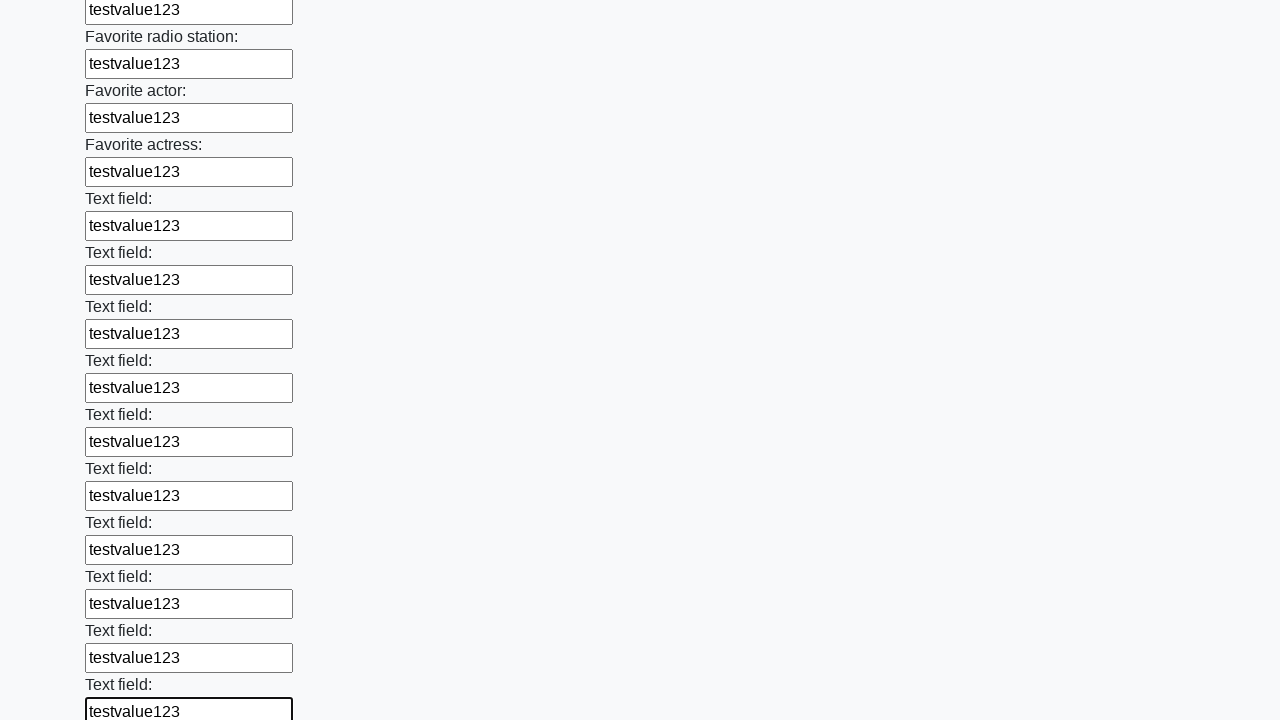

Filled input field with 'testvalue123' on input >> nth=36
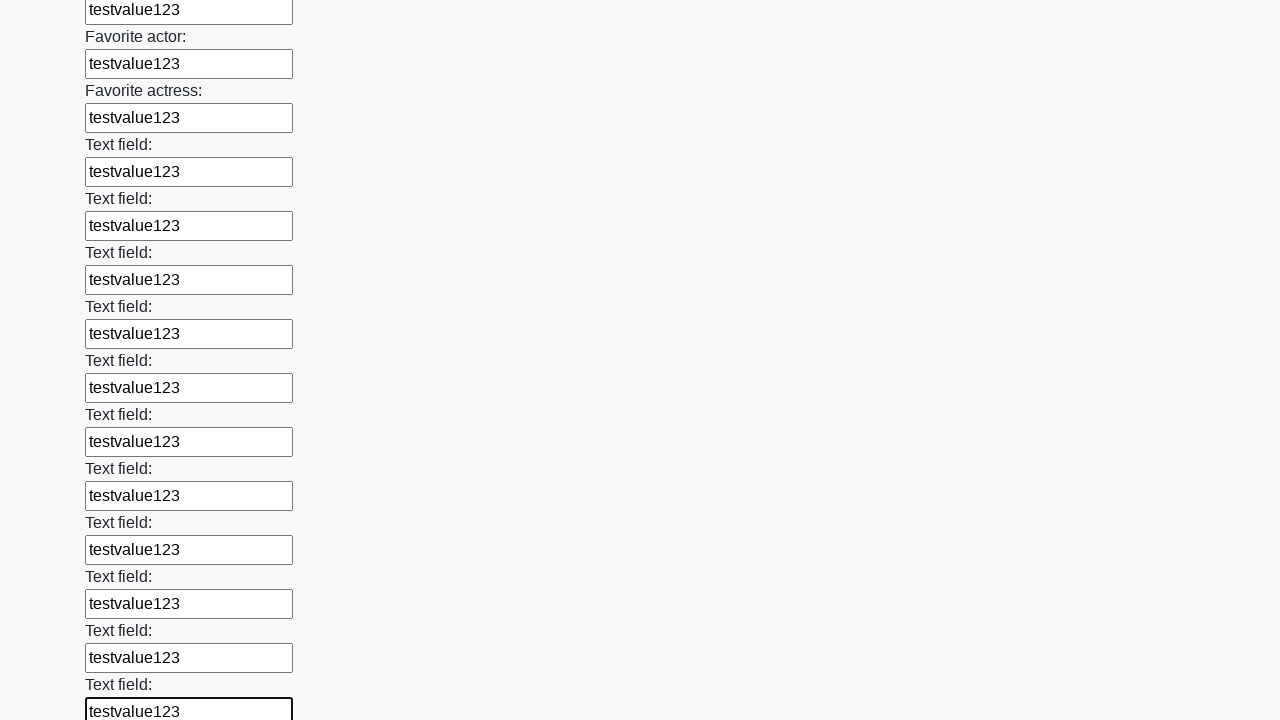

Filled input field with 'testvalue123' on input >> nth=37
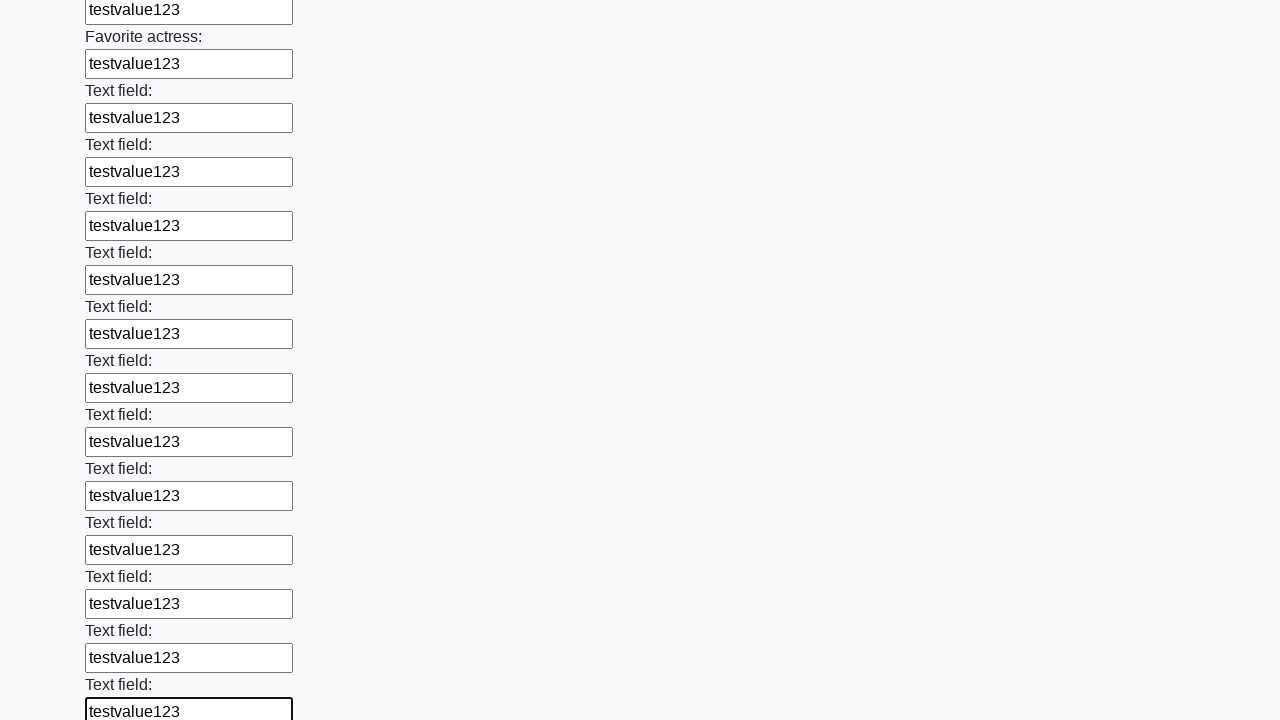

Filled input field with 'testvalue123' on input >> nth=38
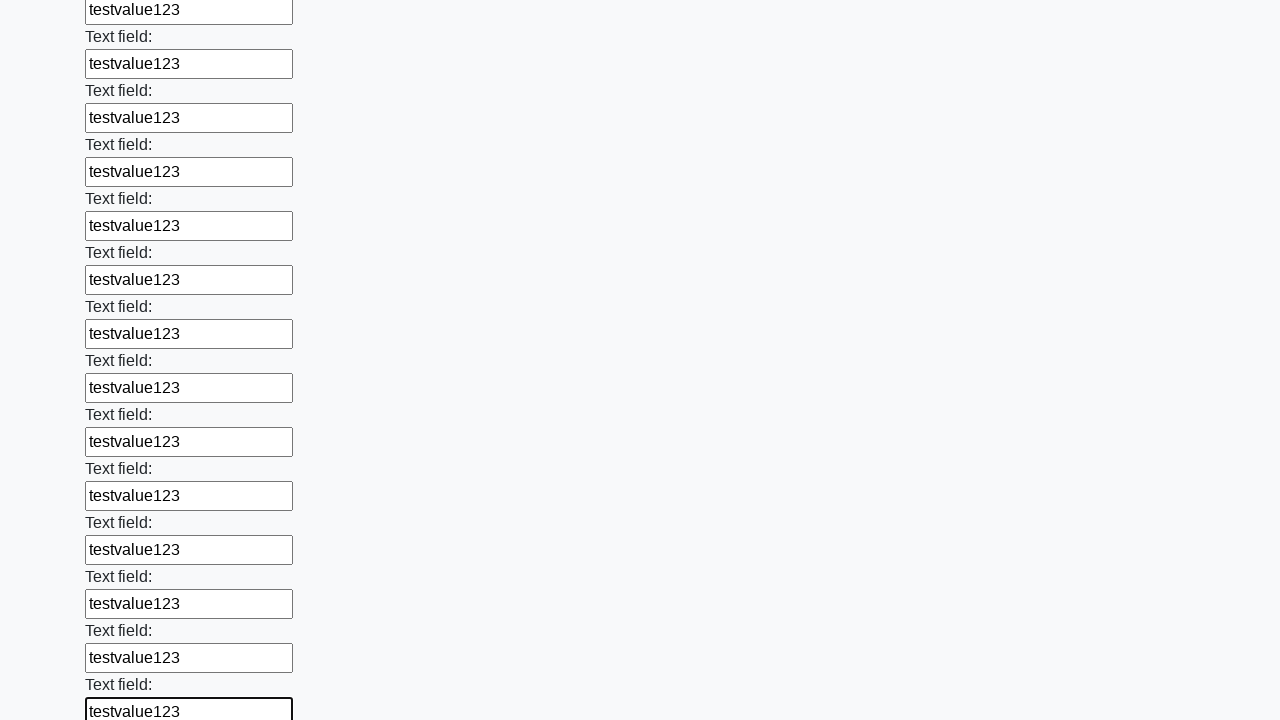

Filled input field with 'testvalue123' on input >> nth=39
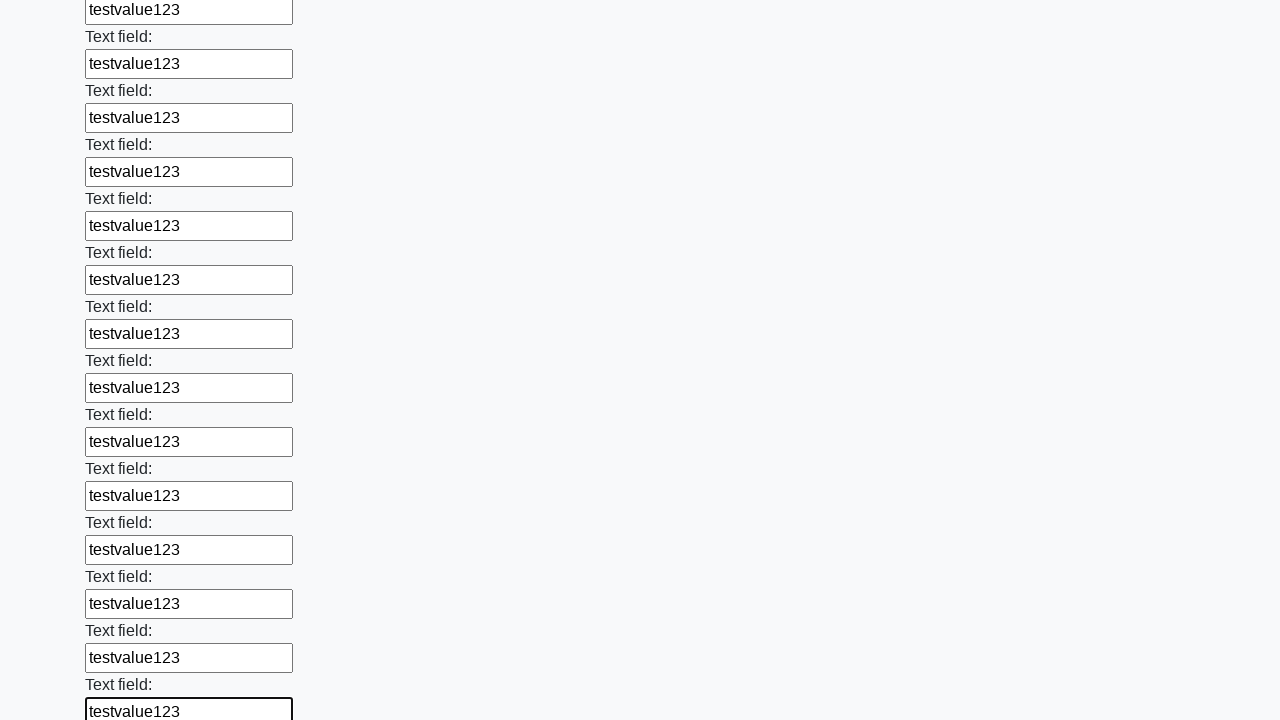

Filled input field with 'testvalue123' on input >> nth=40
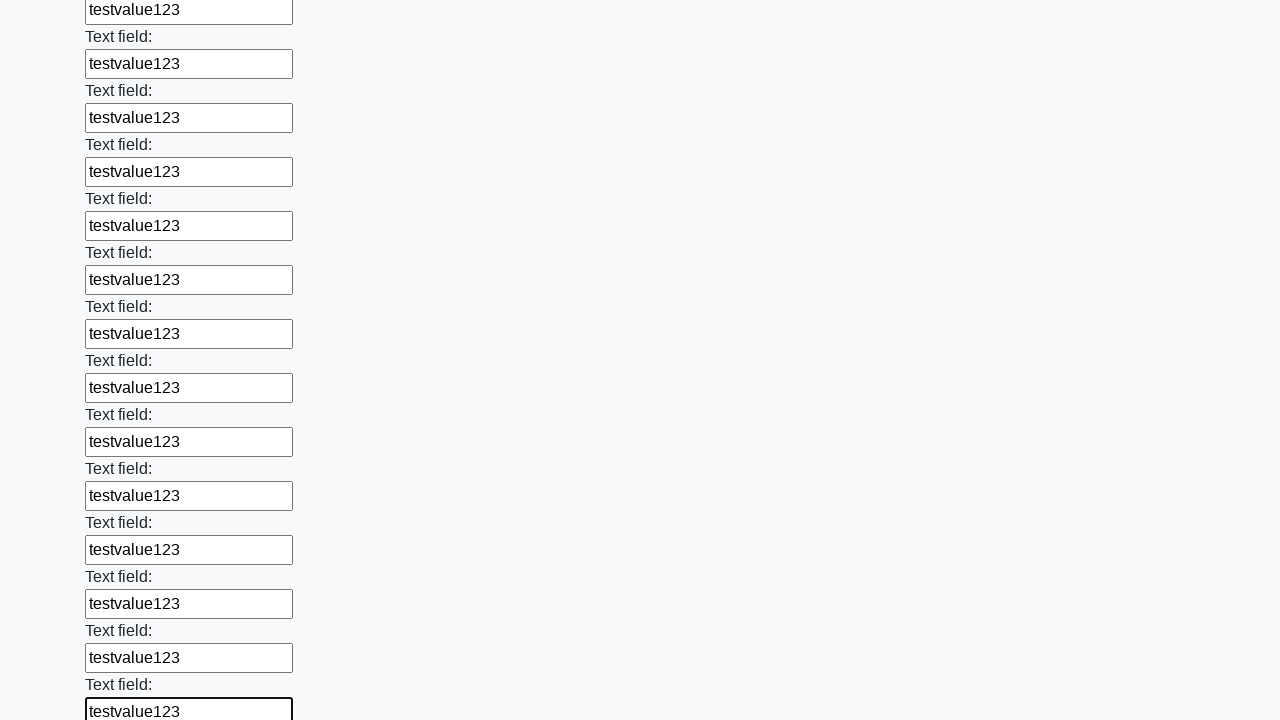

Filled input field with 'testvalue123' on input >> nth=41
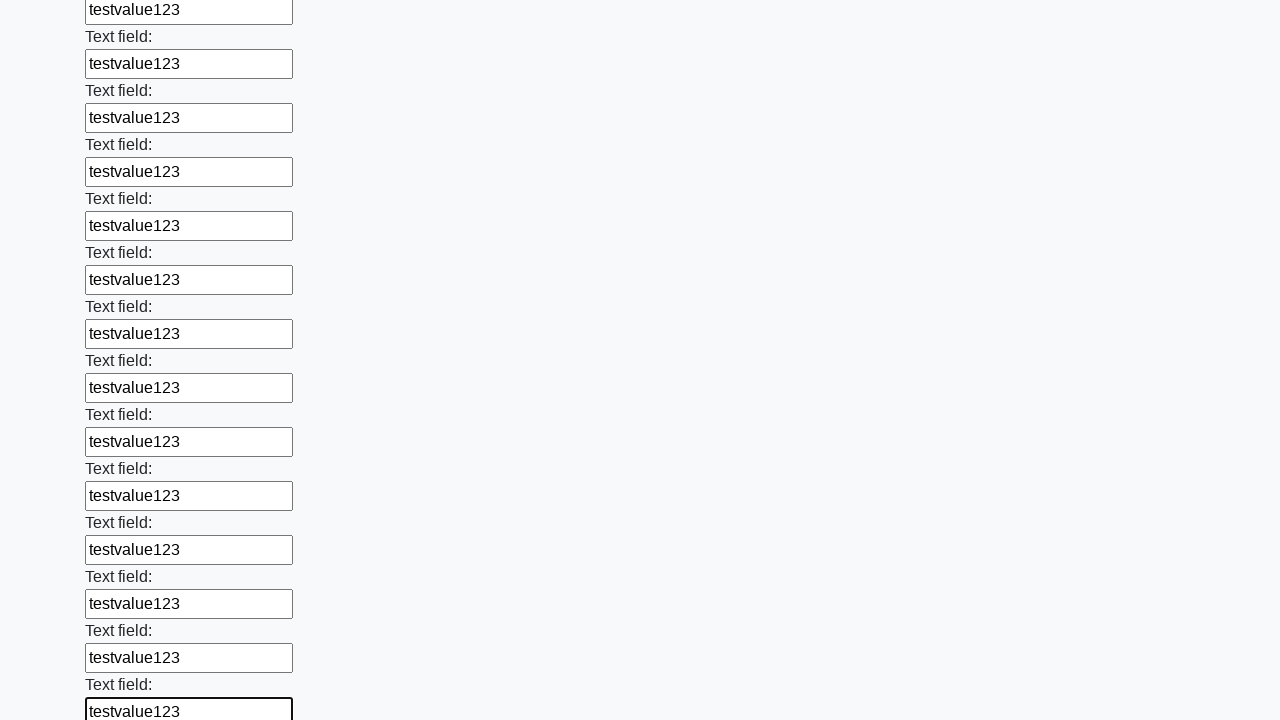

Filled input field with 'testvalue123' on input >> nth=42
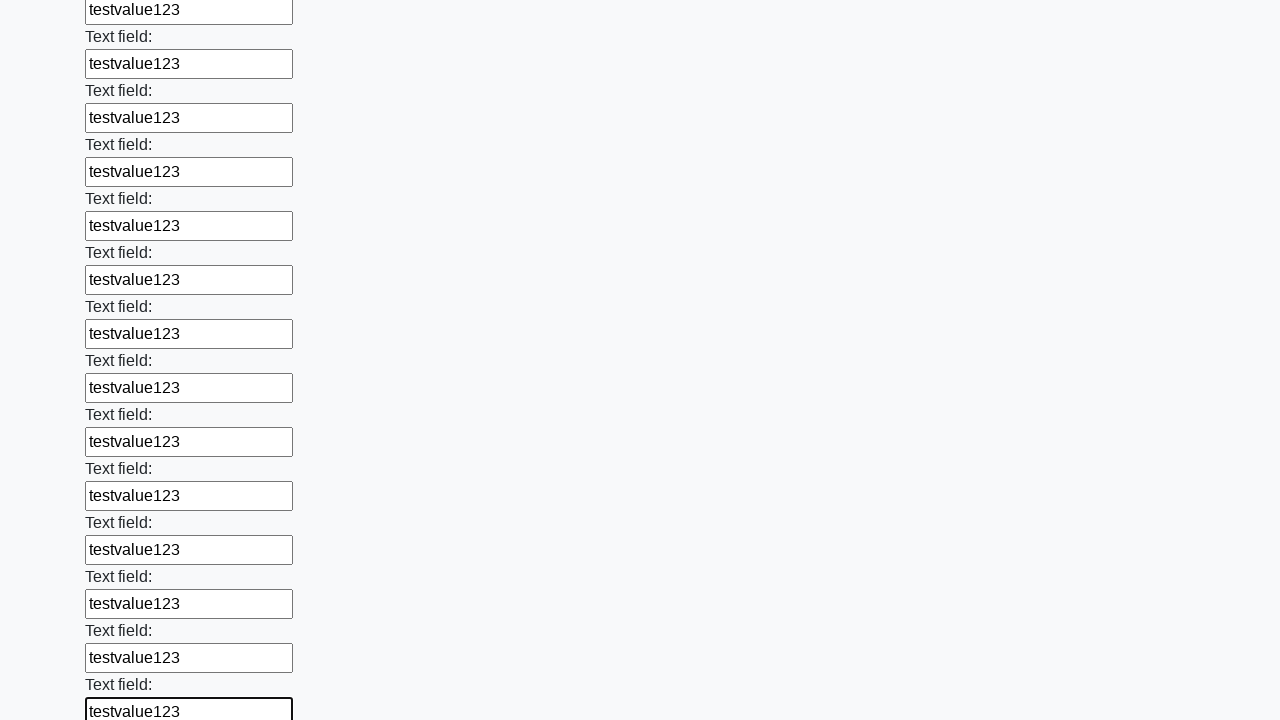

Filled input field with 'testvalue123' on input >> nth=43
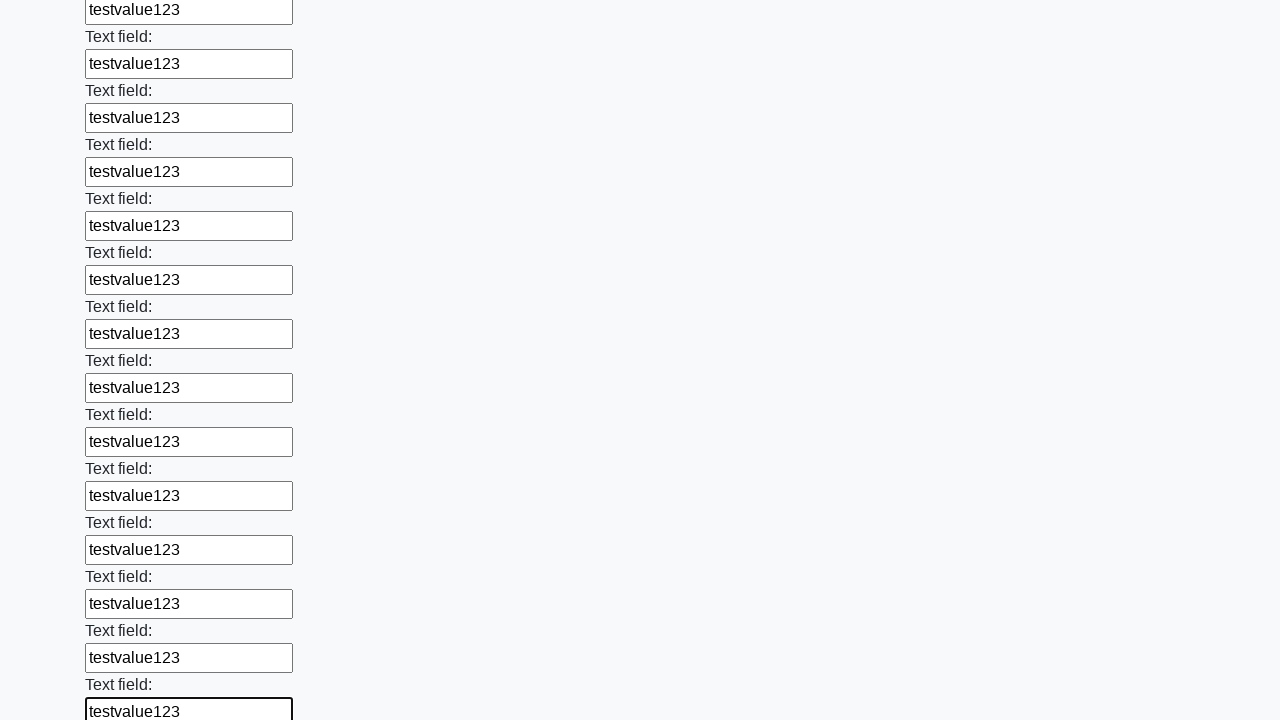

Filled input field with 'testvalue123' on input >> nth=44
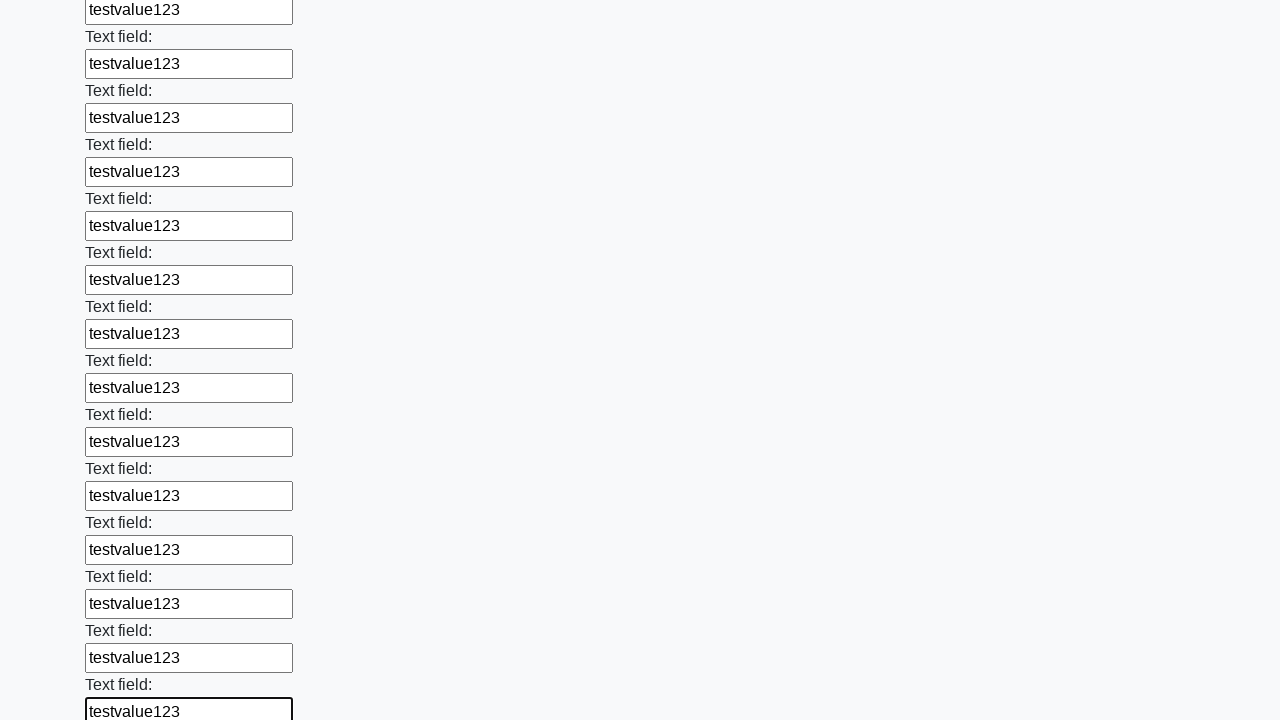

Filled input field with 'testvalue123' on input >> nth=45
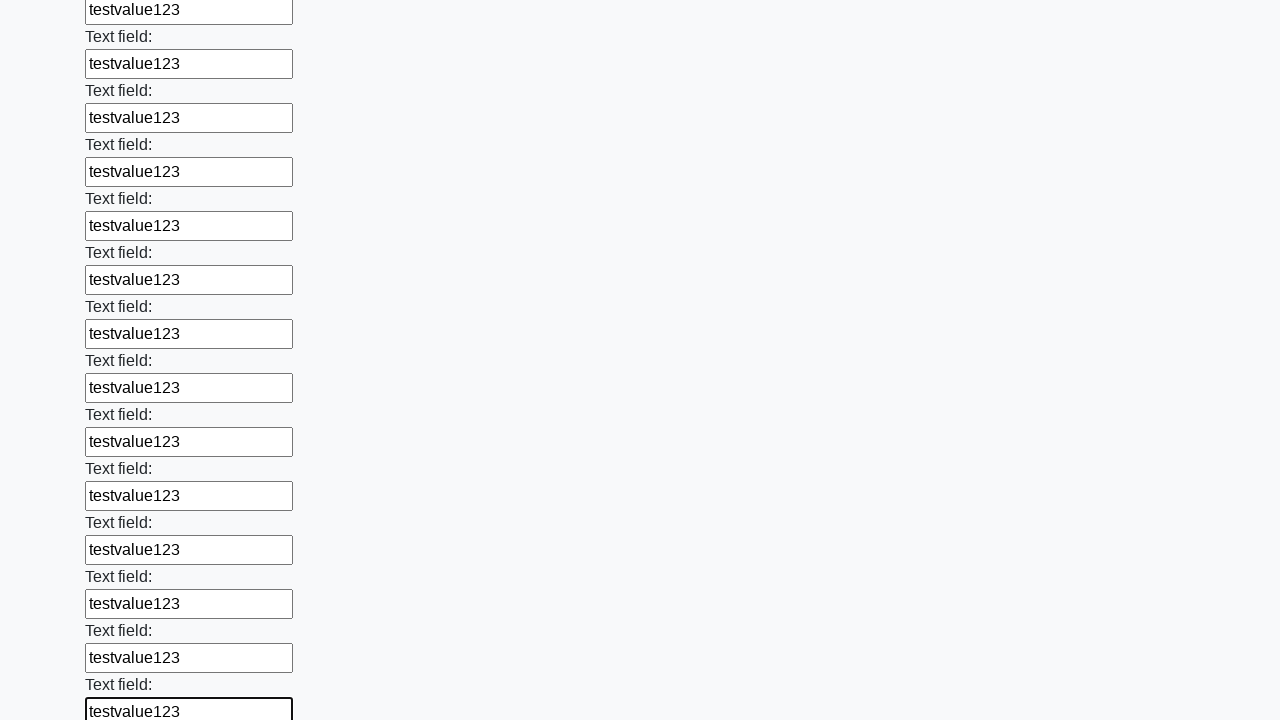

Filled input field with 'testvalue123' on input >> nth=46
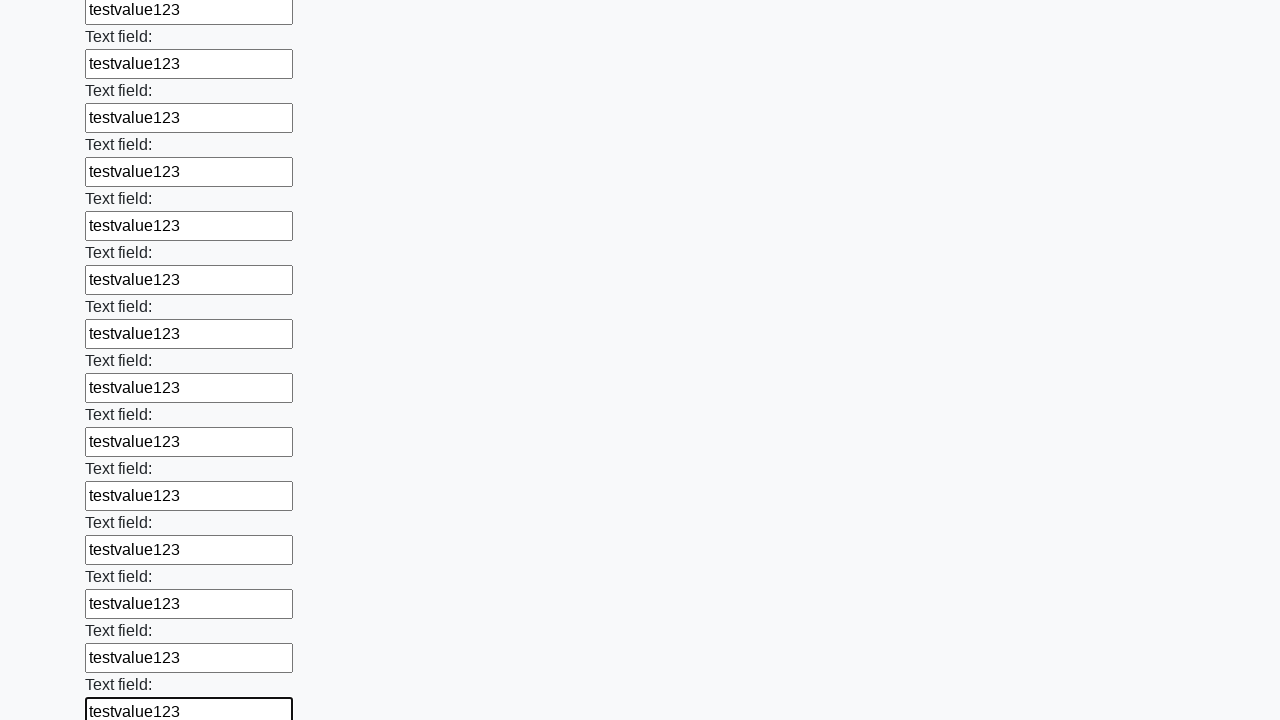

Filled input field with 'testvalue123' on input >> nth=47
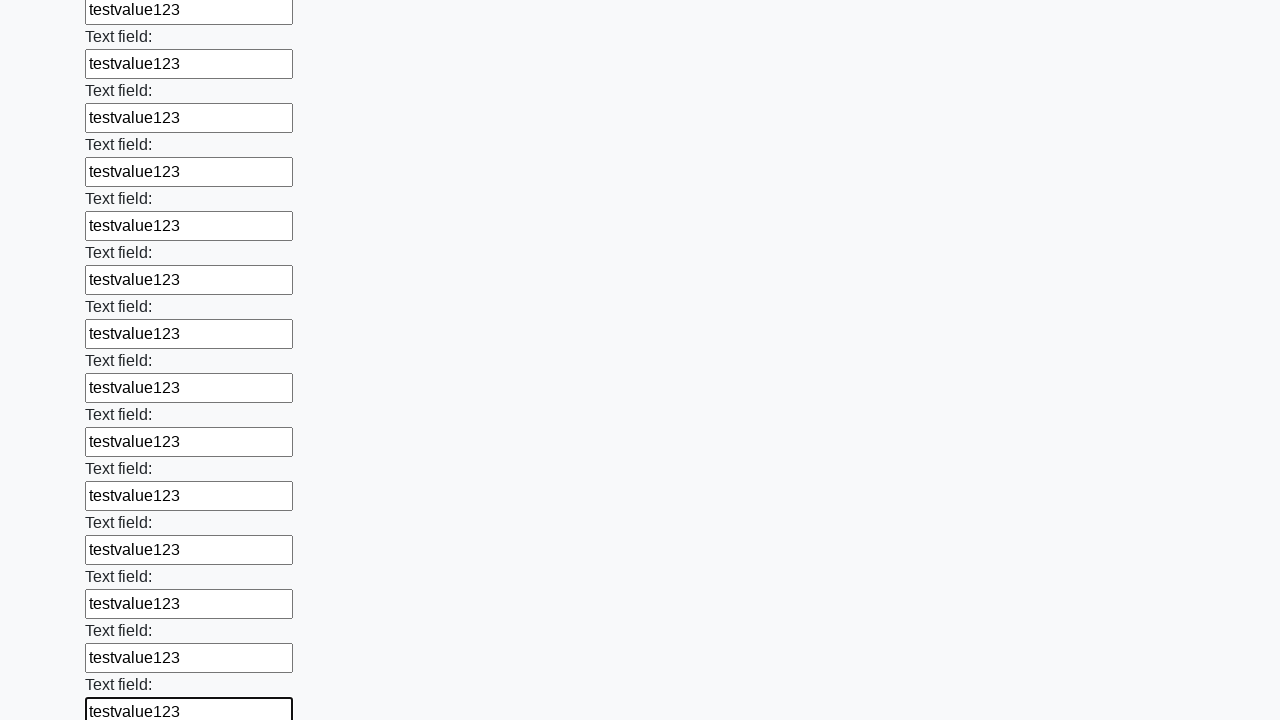

Filled input field with 'testvalue123' on input >> nth=48
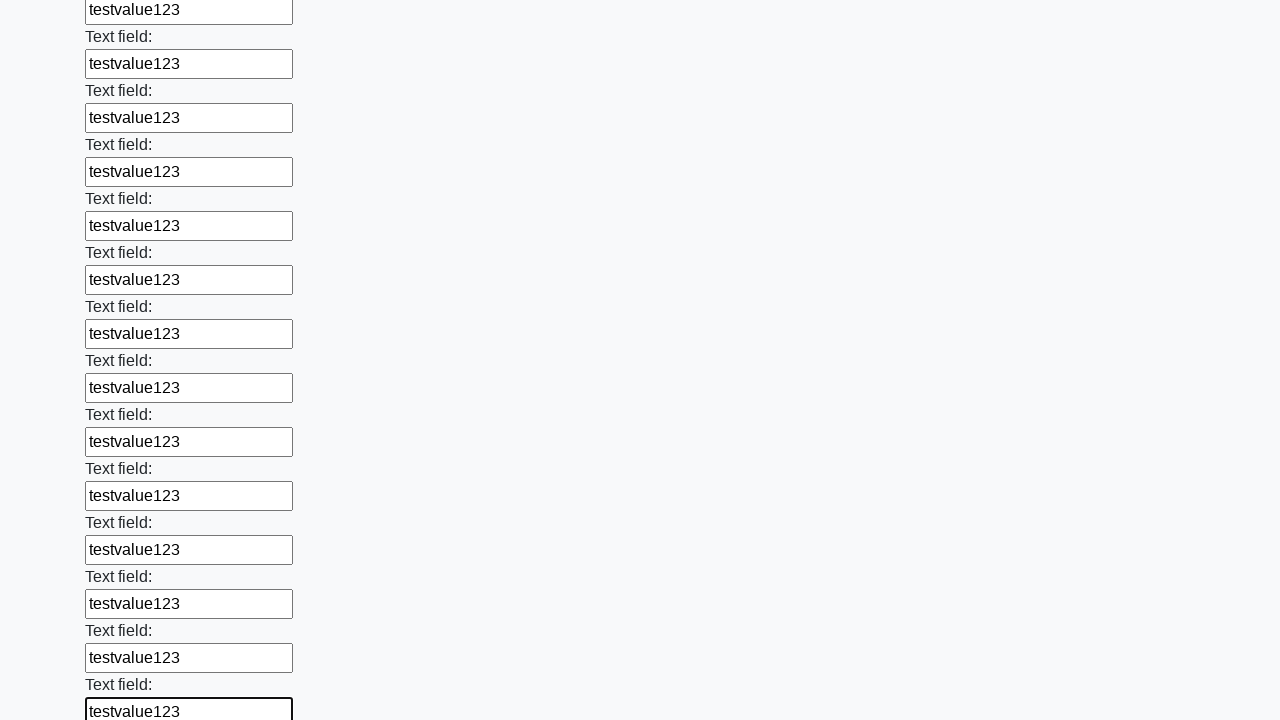

Filled input field with 'testvalue123' on input >> nth=49
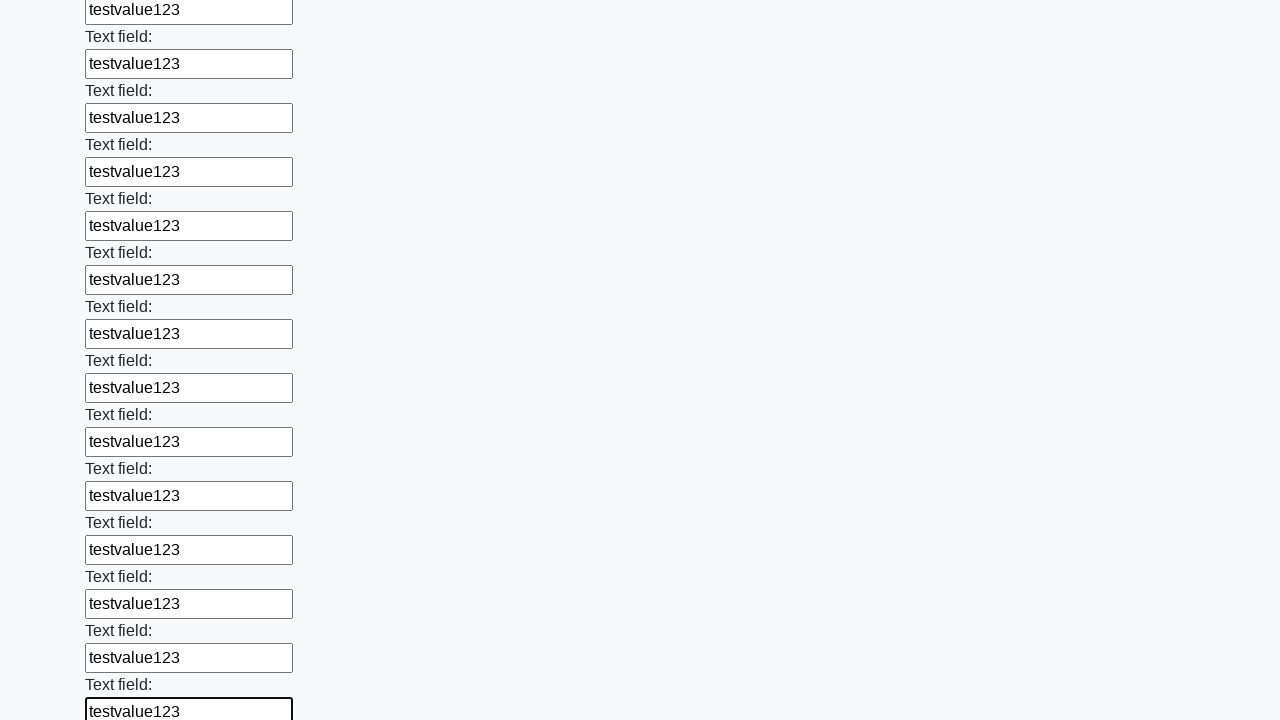

Filled input field with 'testvalue123' on input >> nth=50
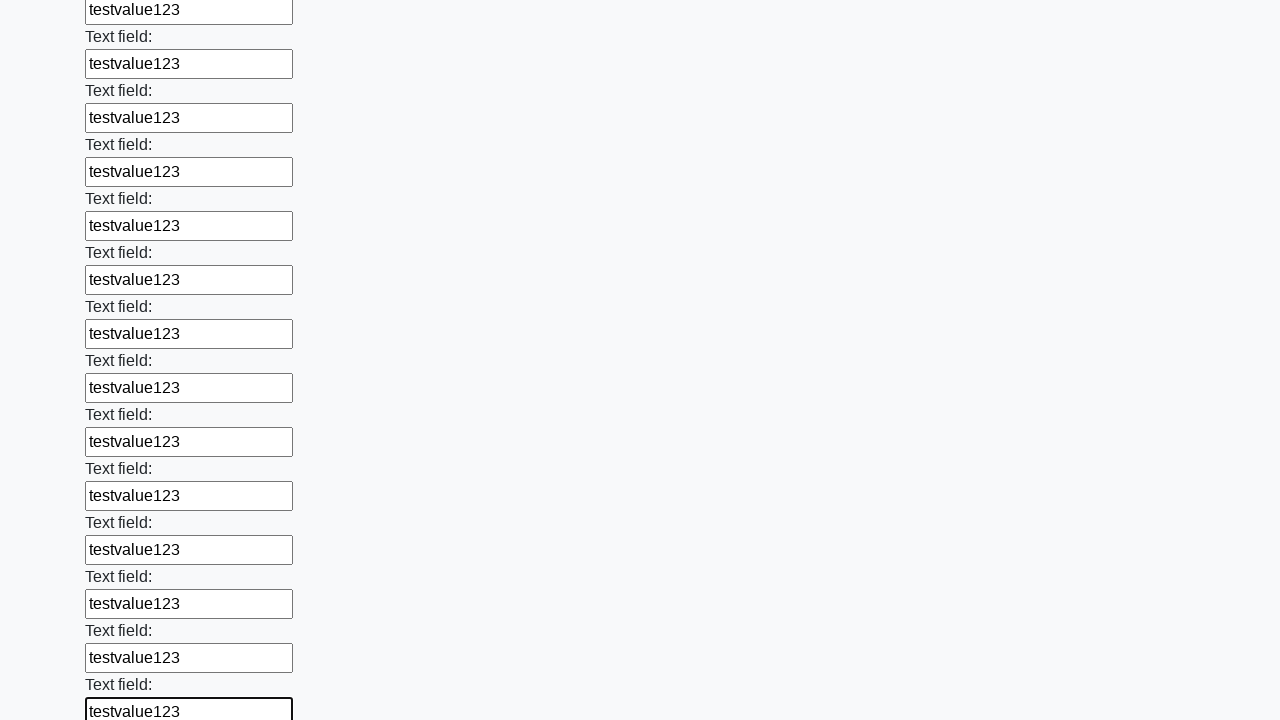

Filled input field with 'testvalue123' on input >> nth=51
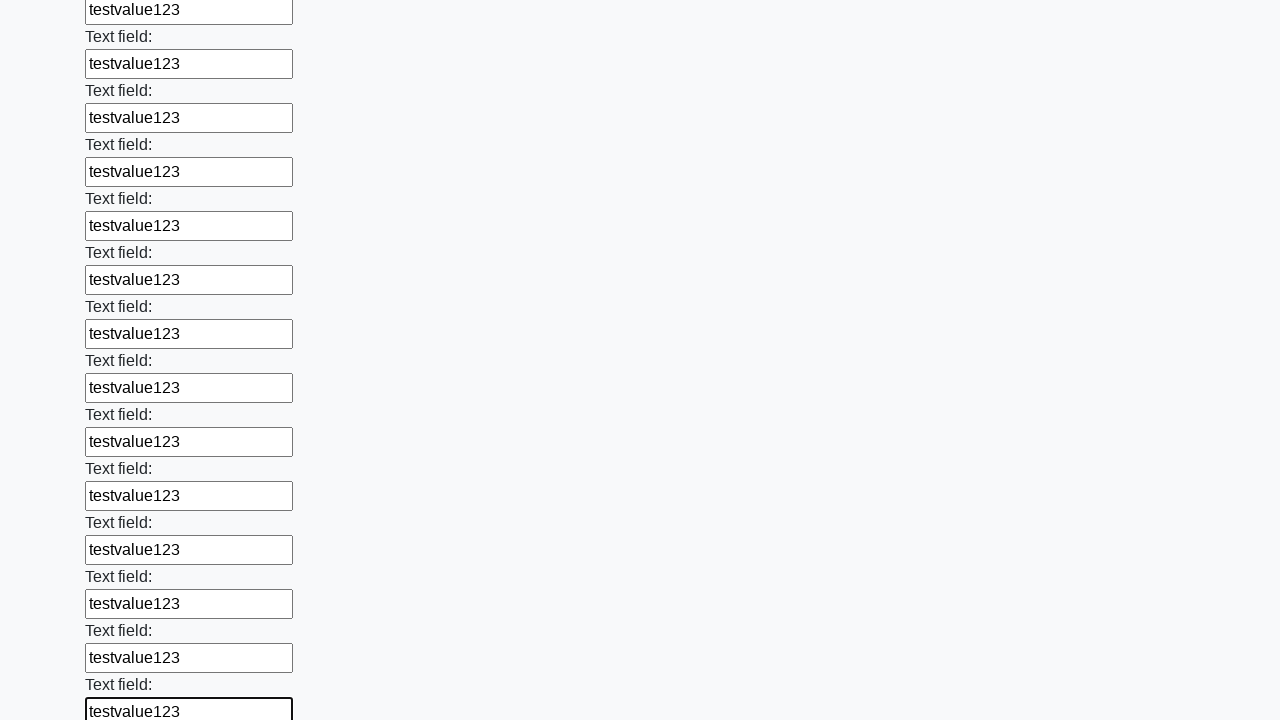

Filled input field with 'testvalue123' on input >> nth=52
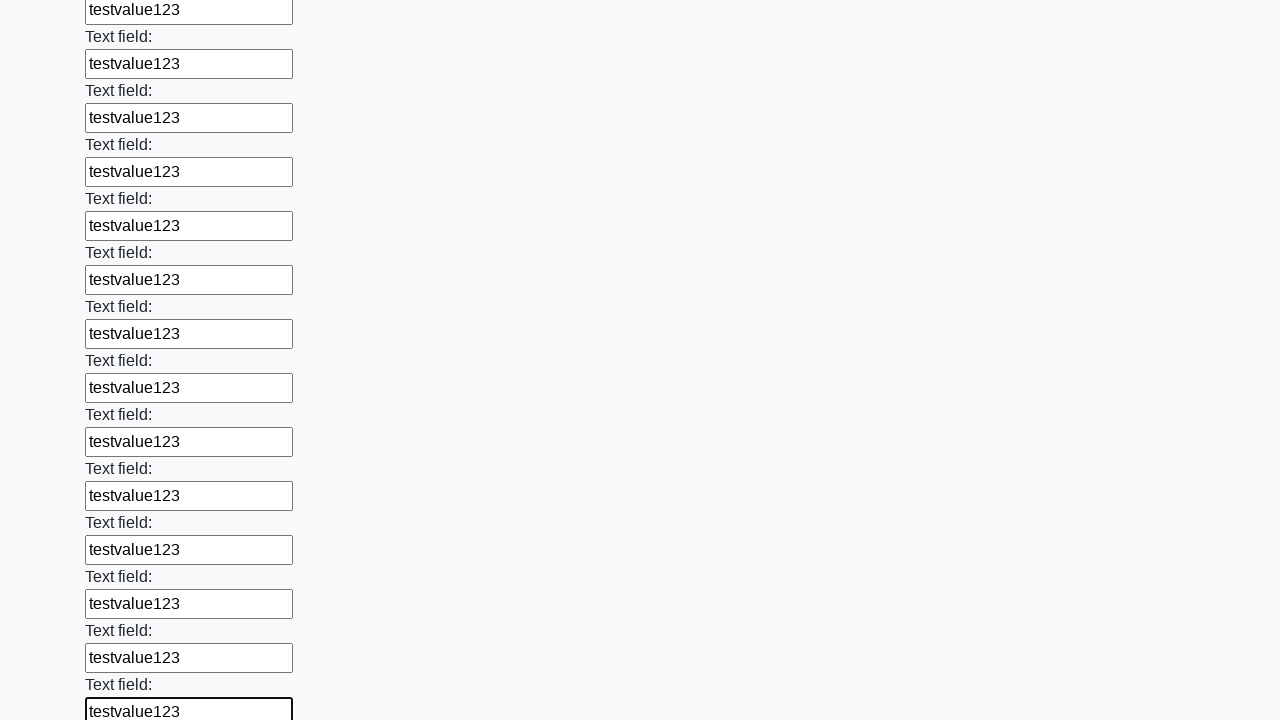

Filled input field with 'testvalue123' on input >> nth=53
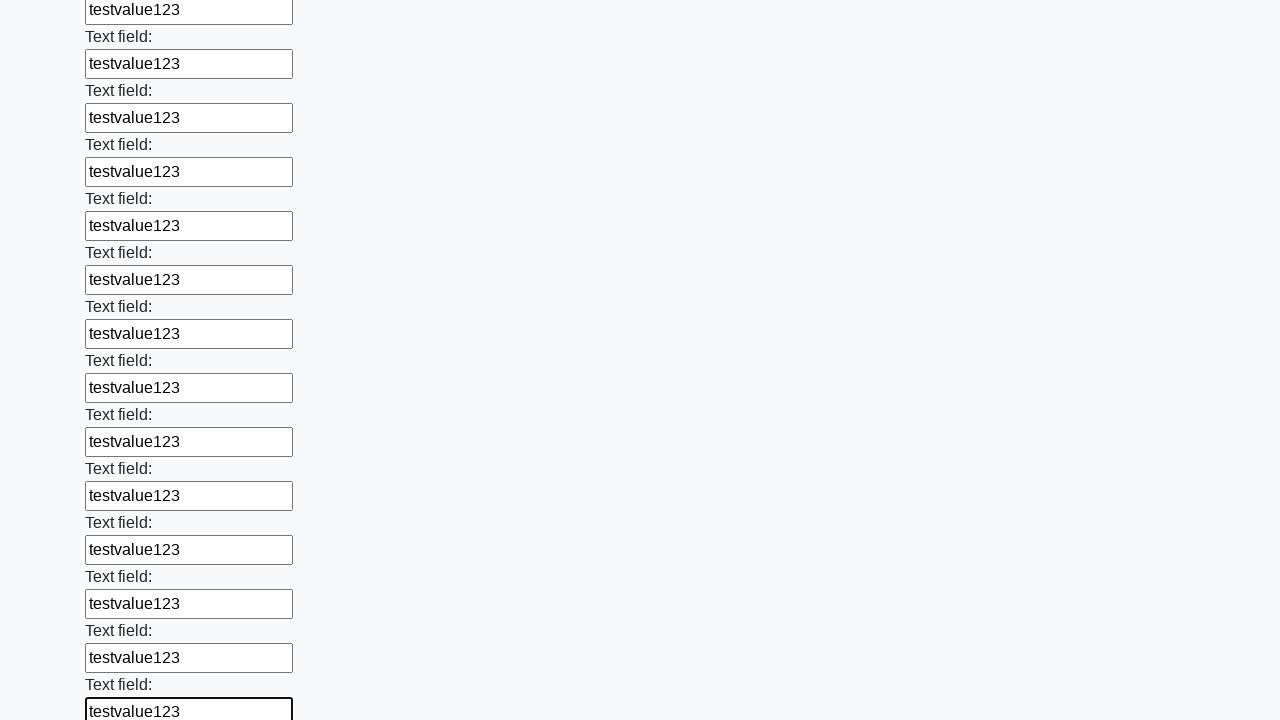

Filled input field with 'testvalue123' on input >> nth=54
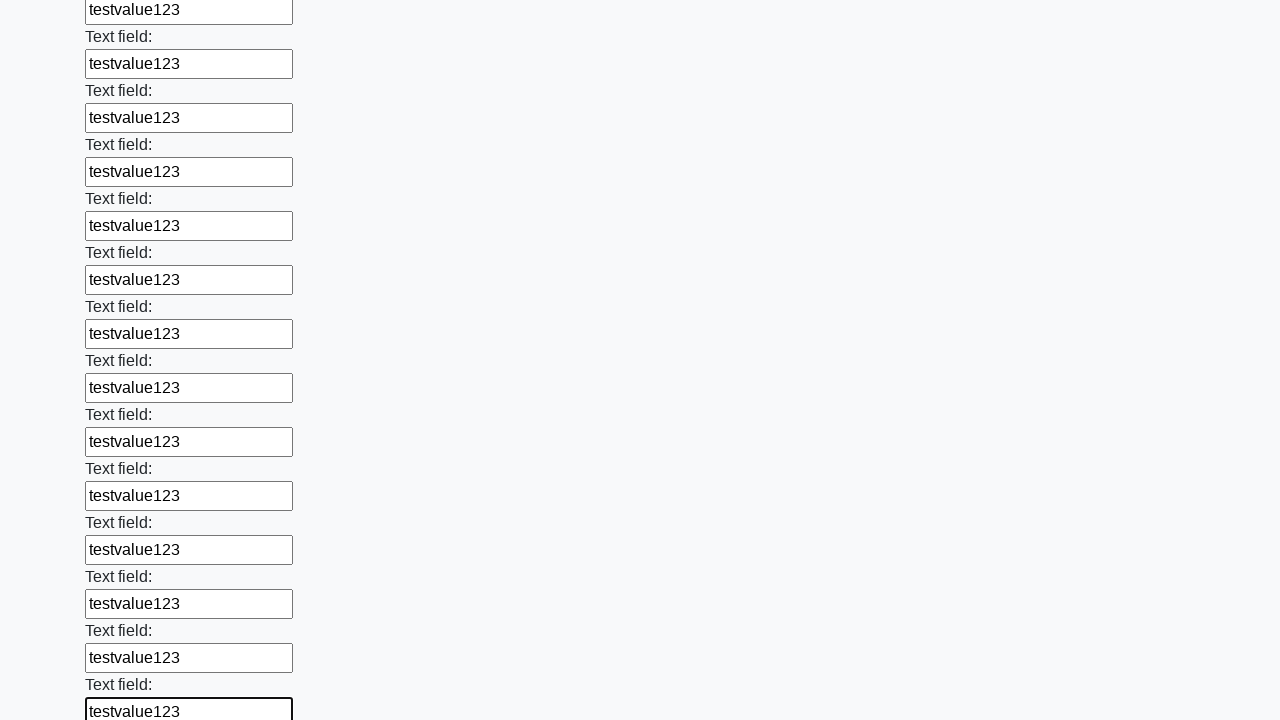

Filled input field with 'testvalue123' on input >> nth=55
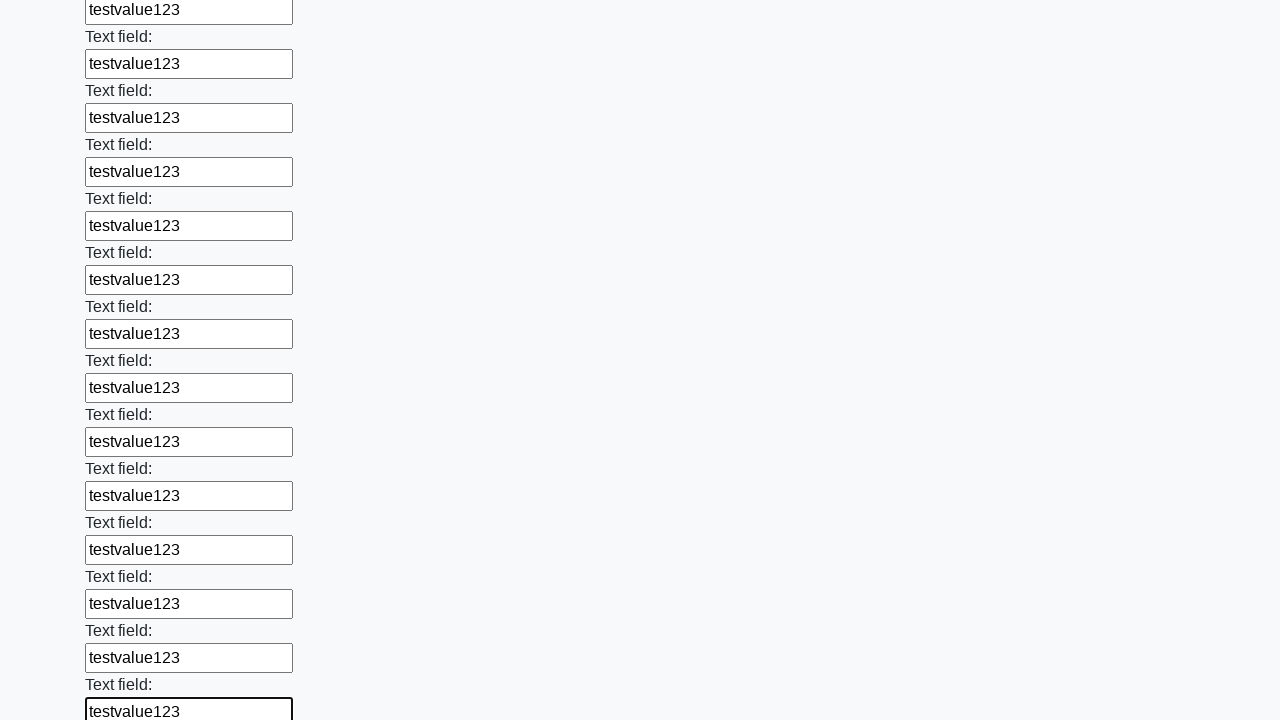

Filled input field with 'testvalue123' on input >> nth=56
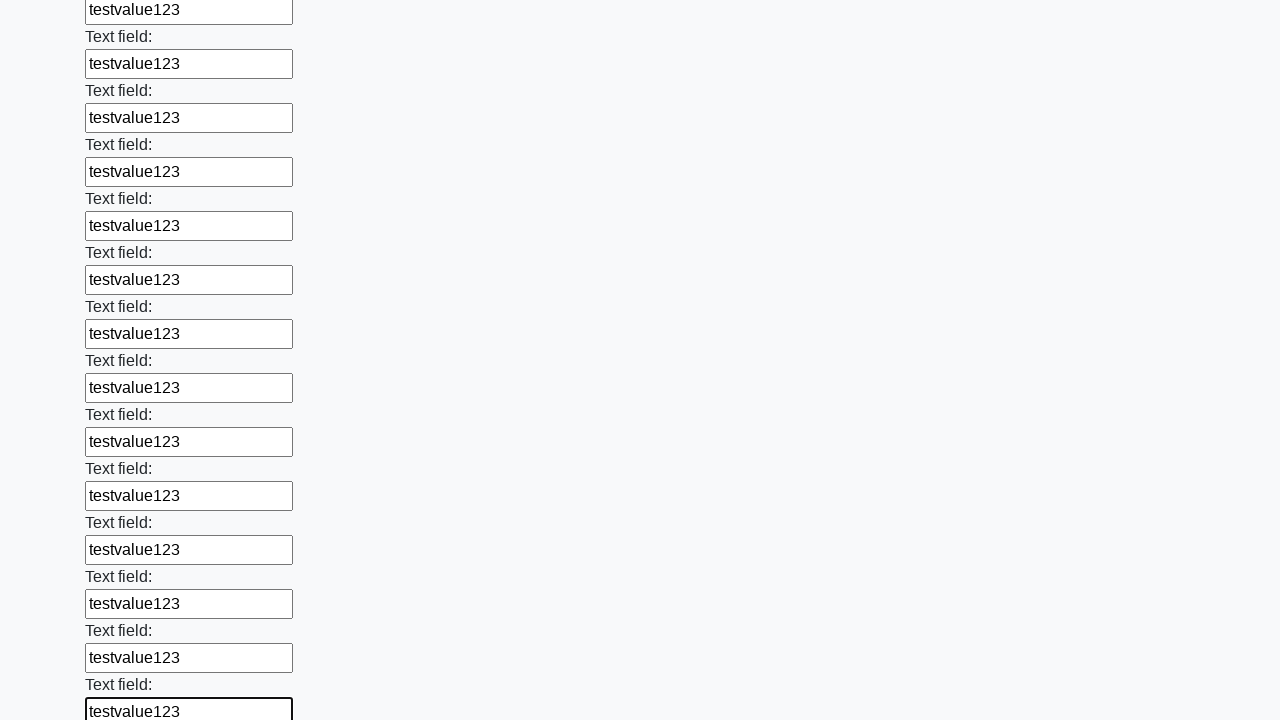

Filled input field with 'testvalue123' on input >> nth=57
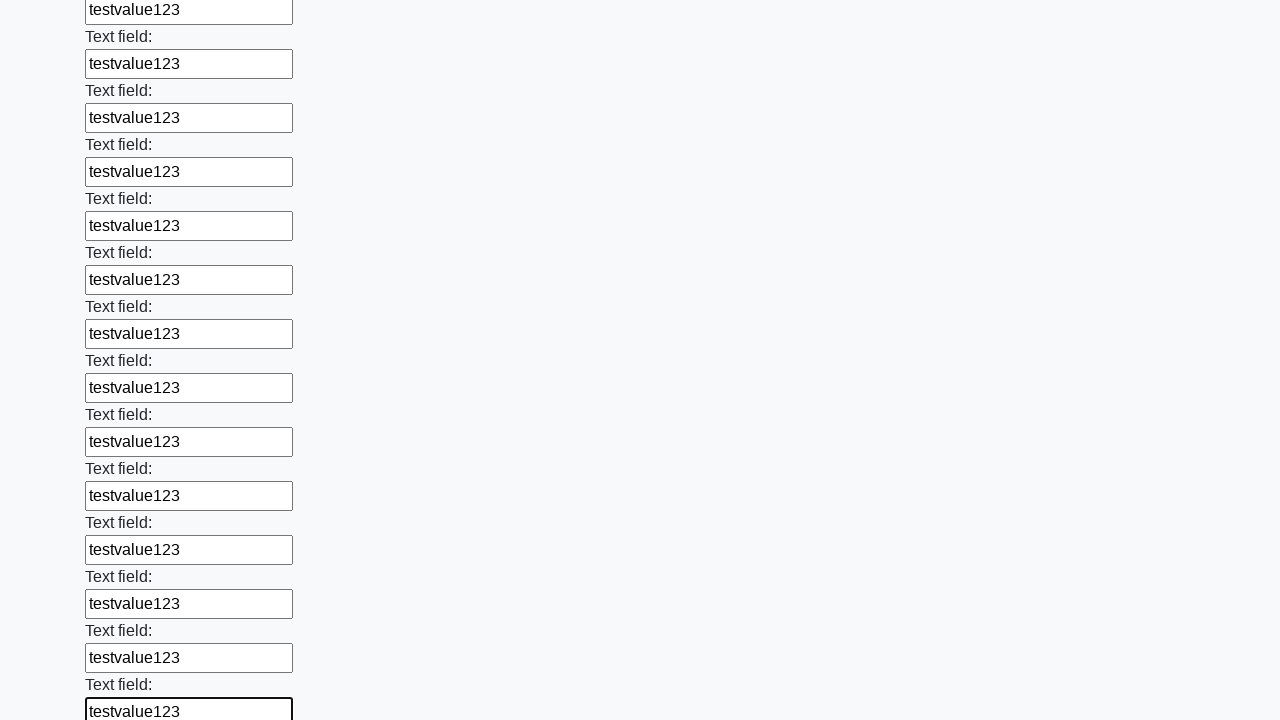

Filled input field with 'testvalue123' on input >> nth=58
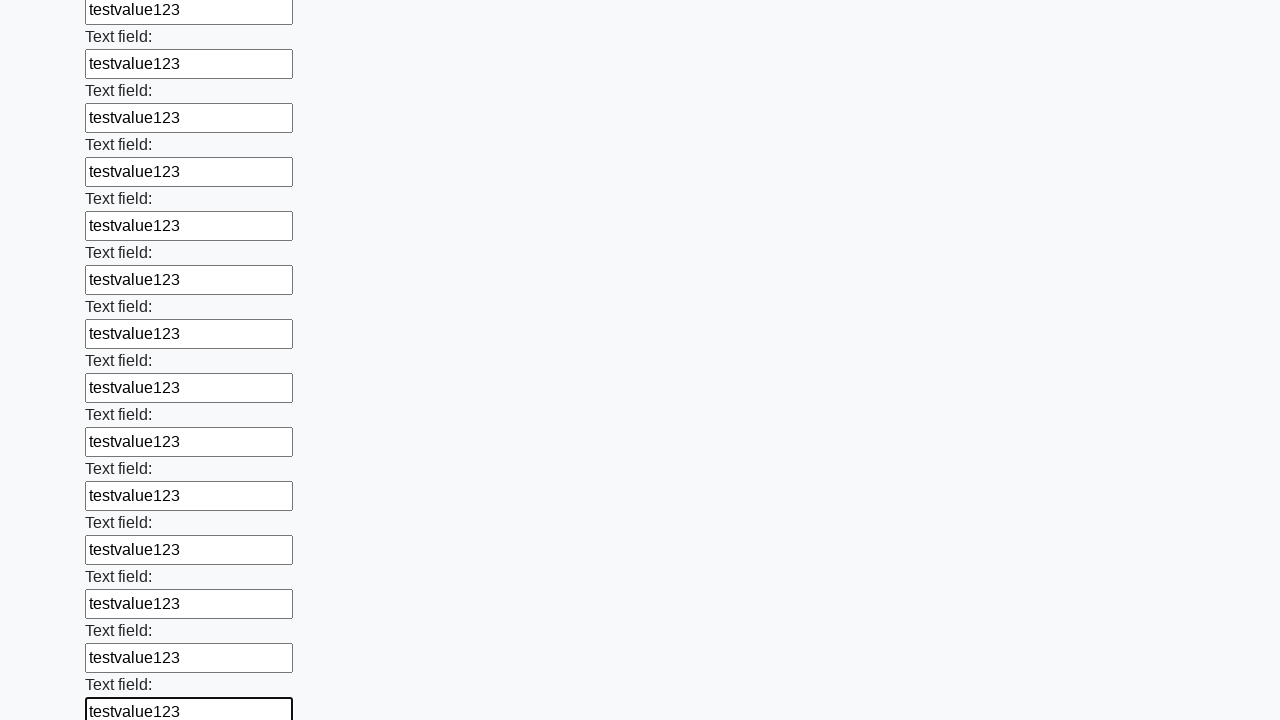

Filled input field with 'testvalue123' on input >> nth=59
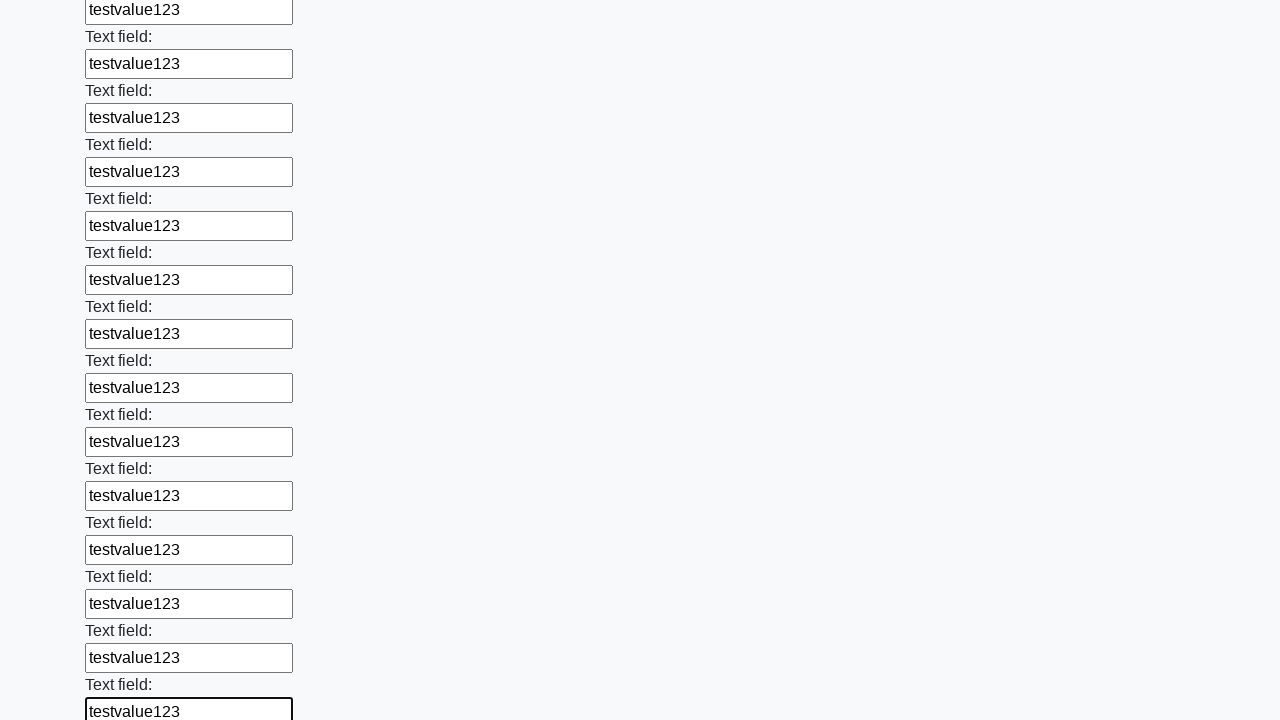

Filled input field with 'testvalue123' on input >> nth=60
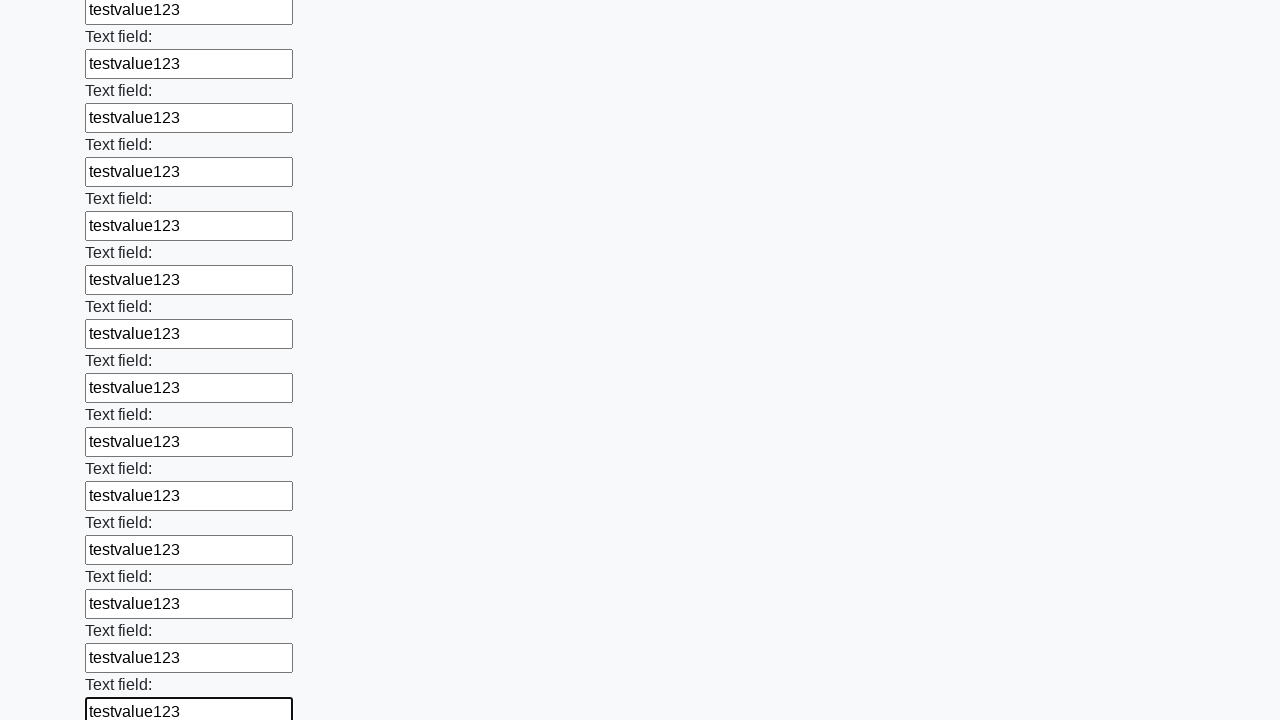

Filled input field with 'testvalue123' on input >> nth=61
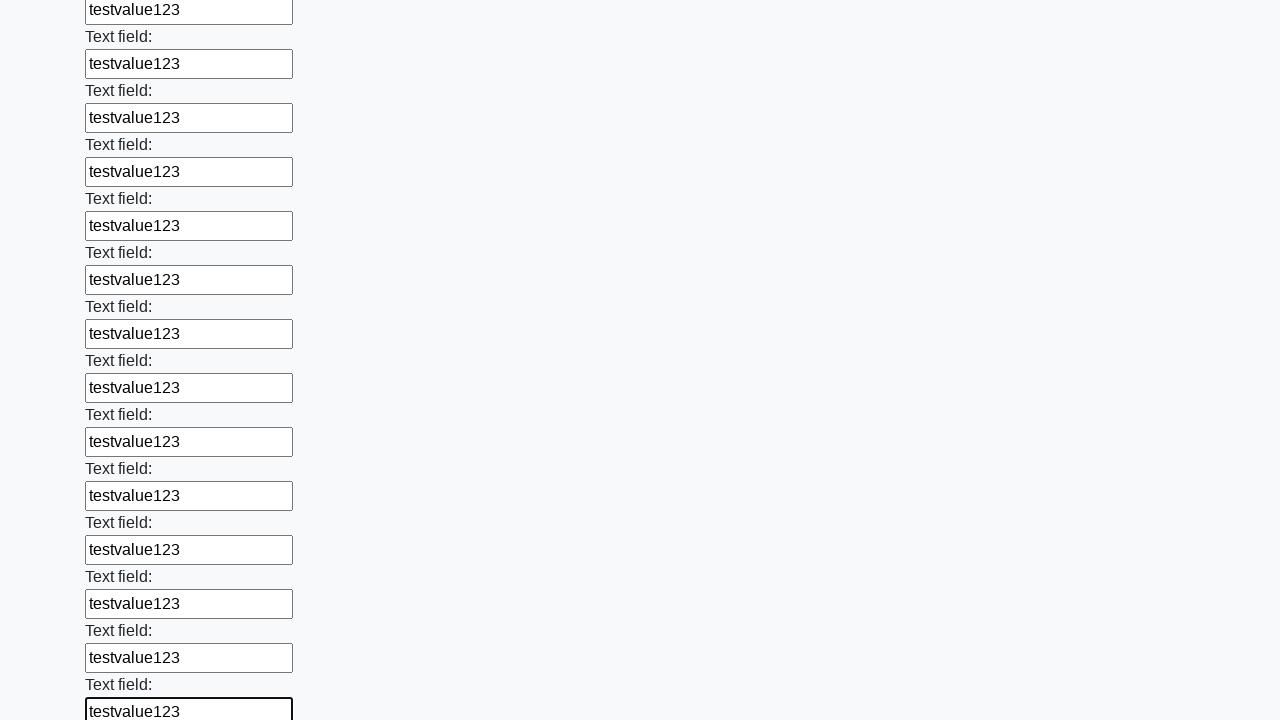

Filled input field with 'testvalue123' on input >> nth=62
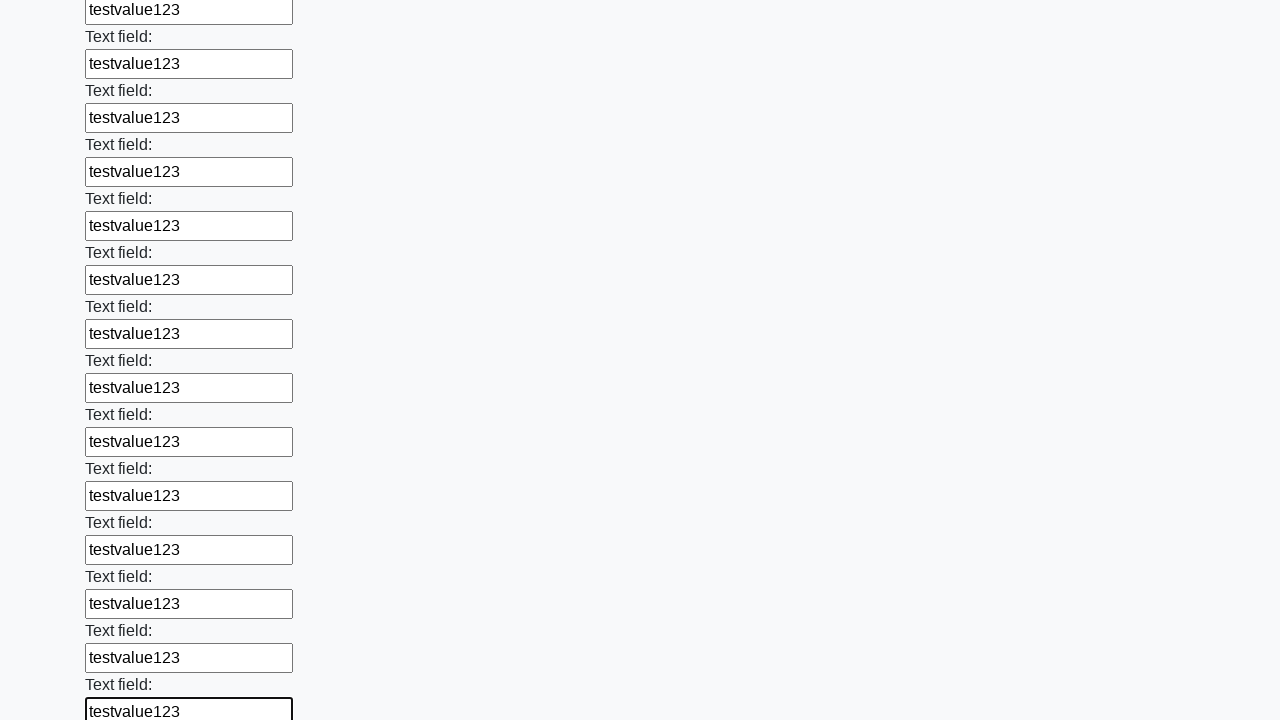

Filled input field with 'testvalue123' on input >> nth=63
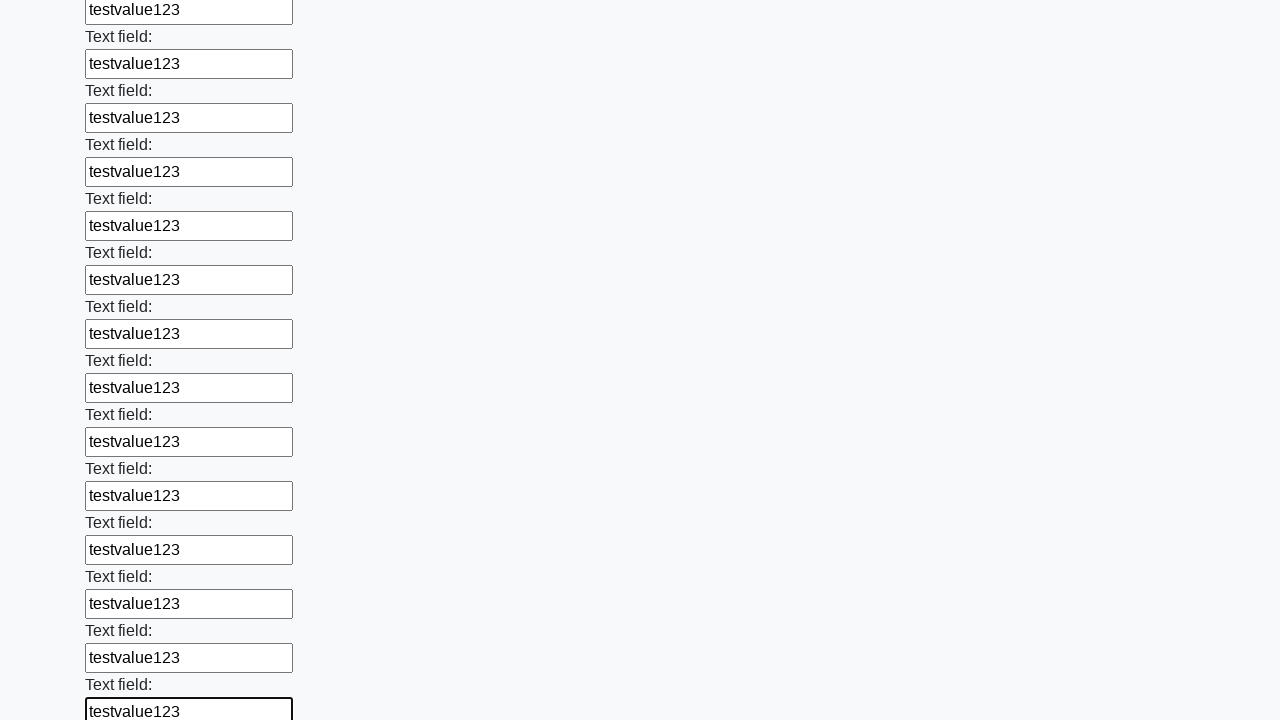

Filled input field with 'testvalue123' on input >> nth=64
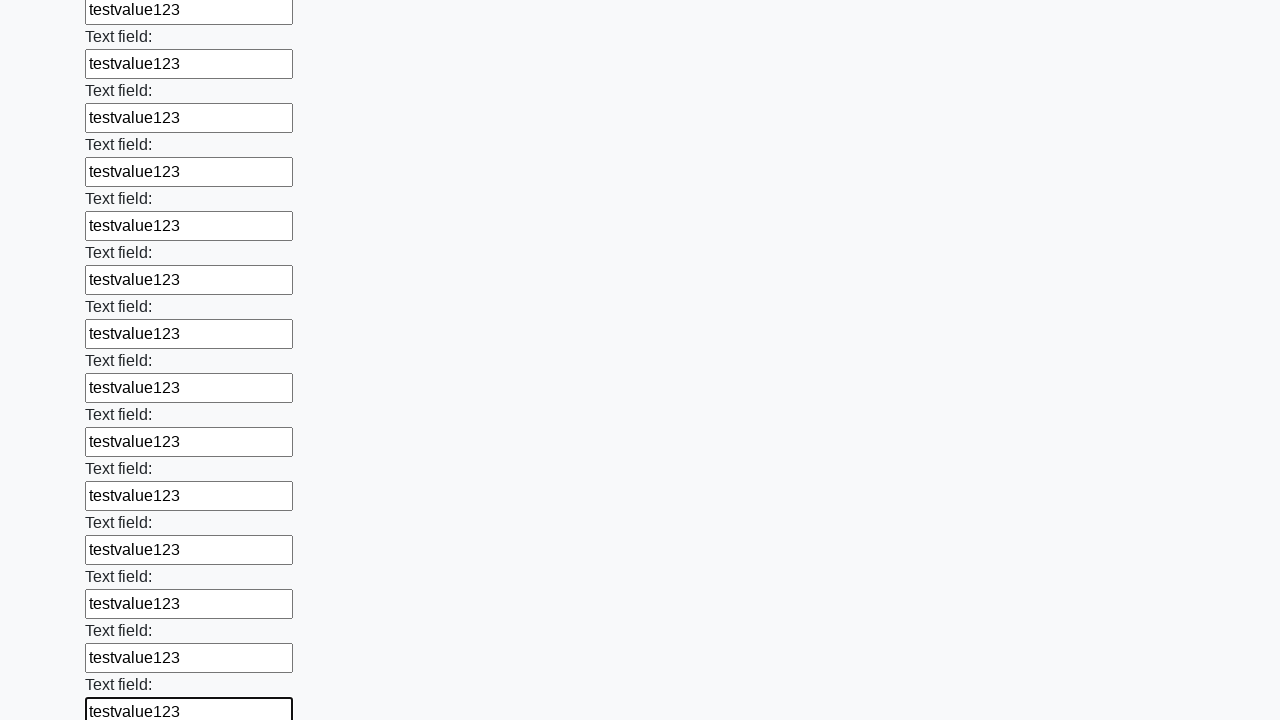

Filled input field with 'testvalue123' on input >> nth=65
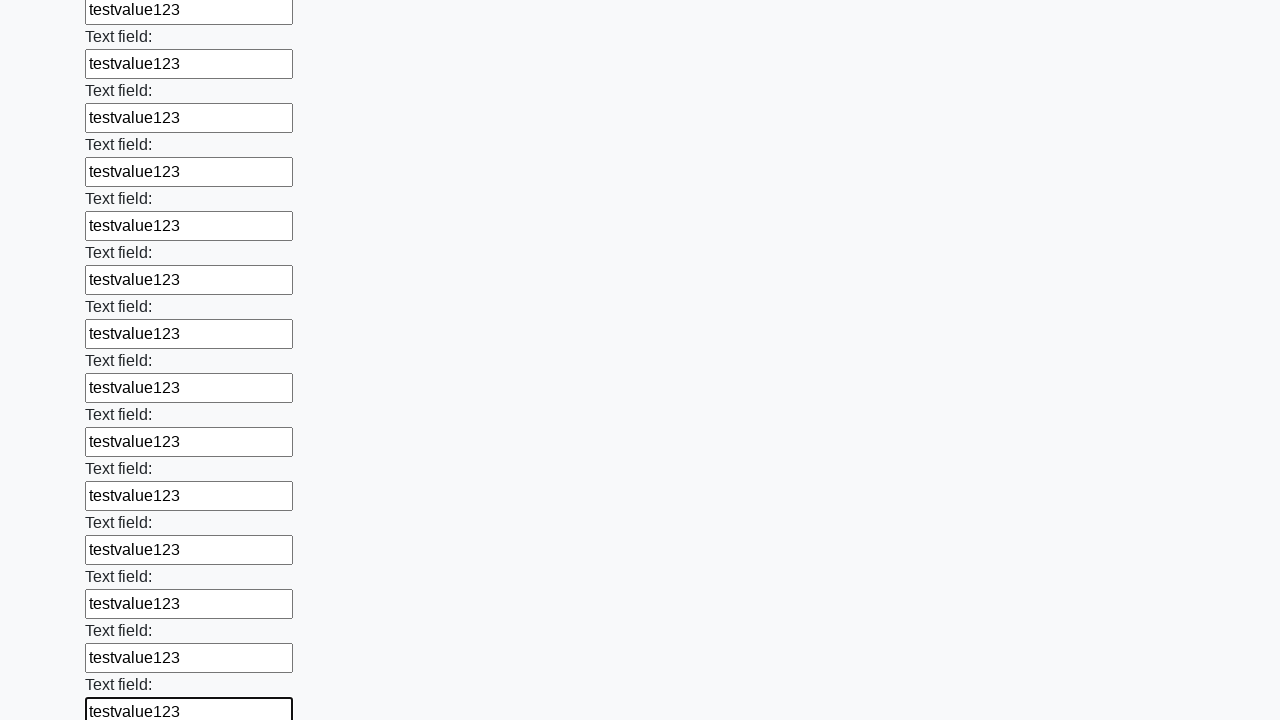

Filled input field with 'testvalue123' on input >> nth=66
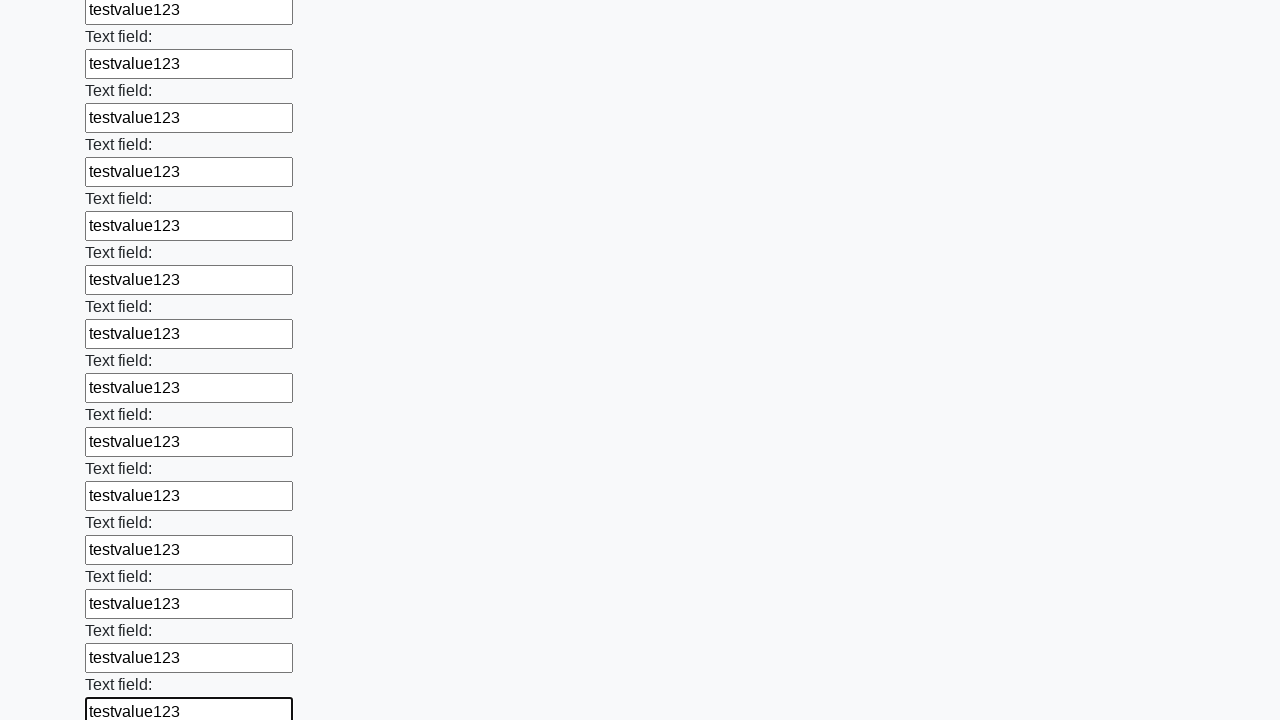

Filled input field with 'testvalue123' on input >> nth=67
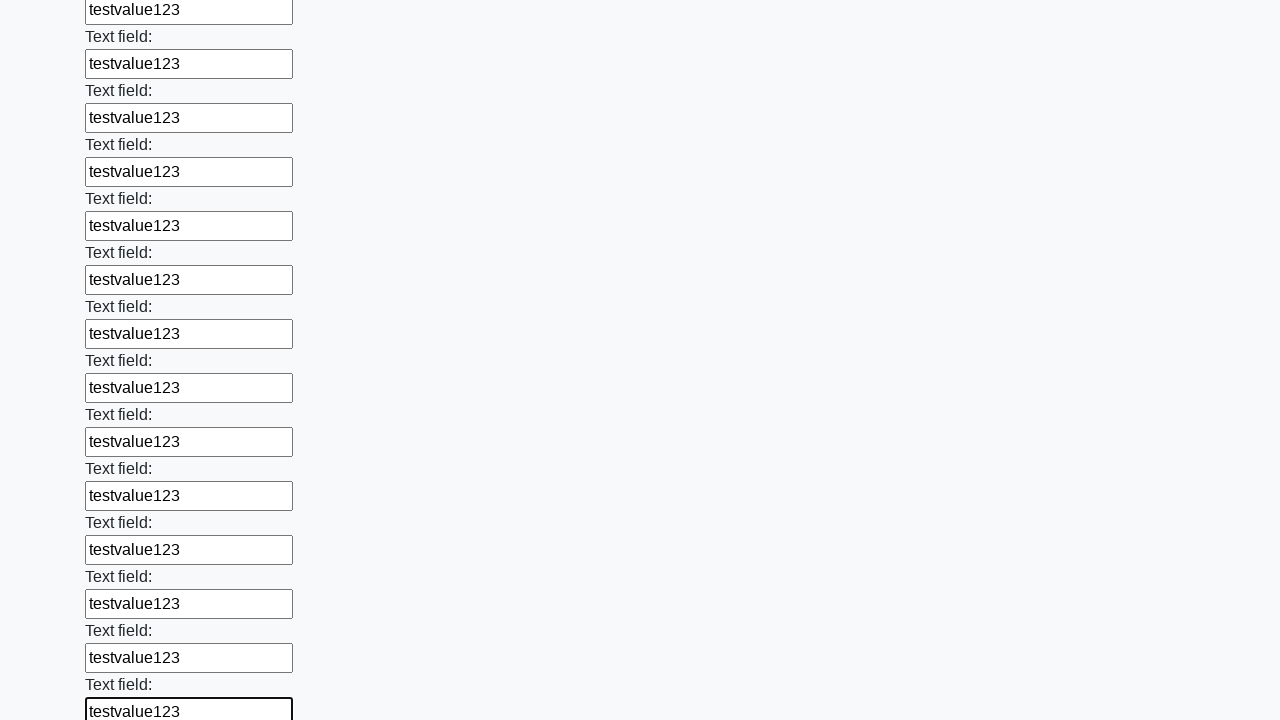

Filled input field with 'testvalue123' on input >> nth=68
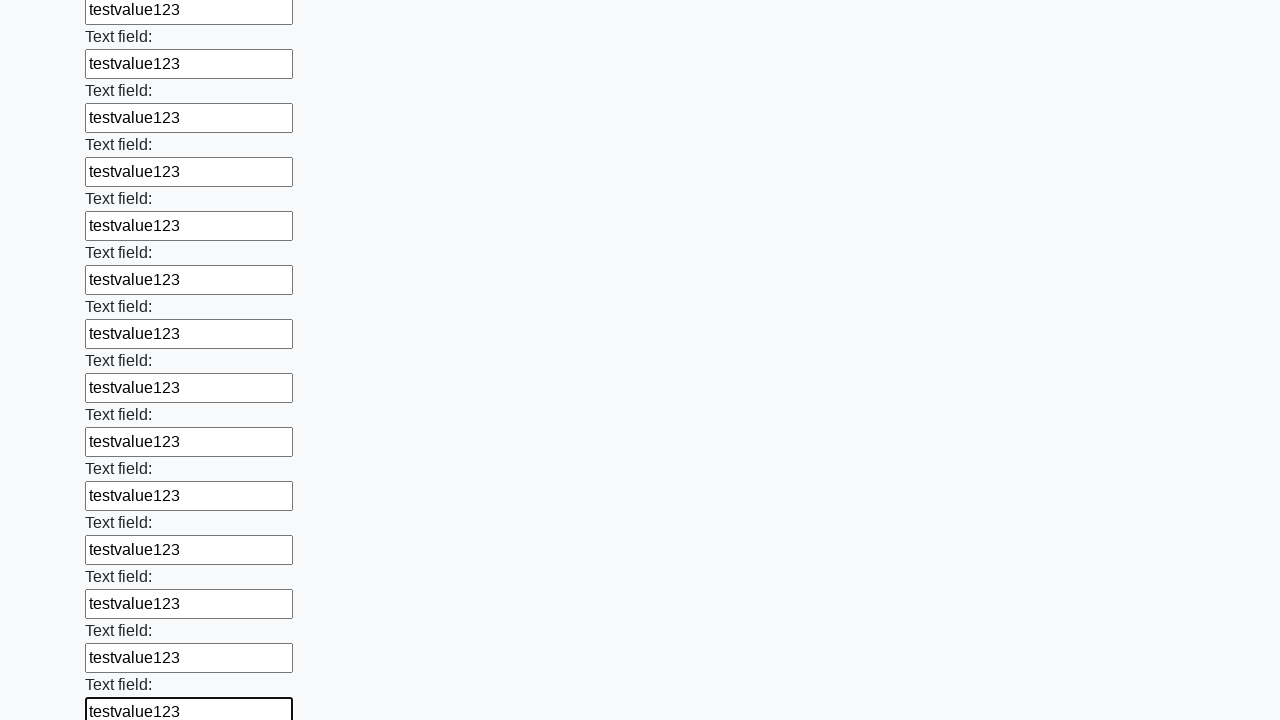

Filled input field with 'testvalue123' on input >> nth=69
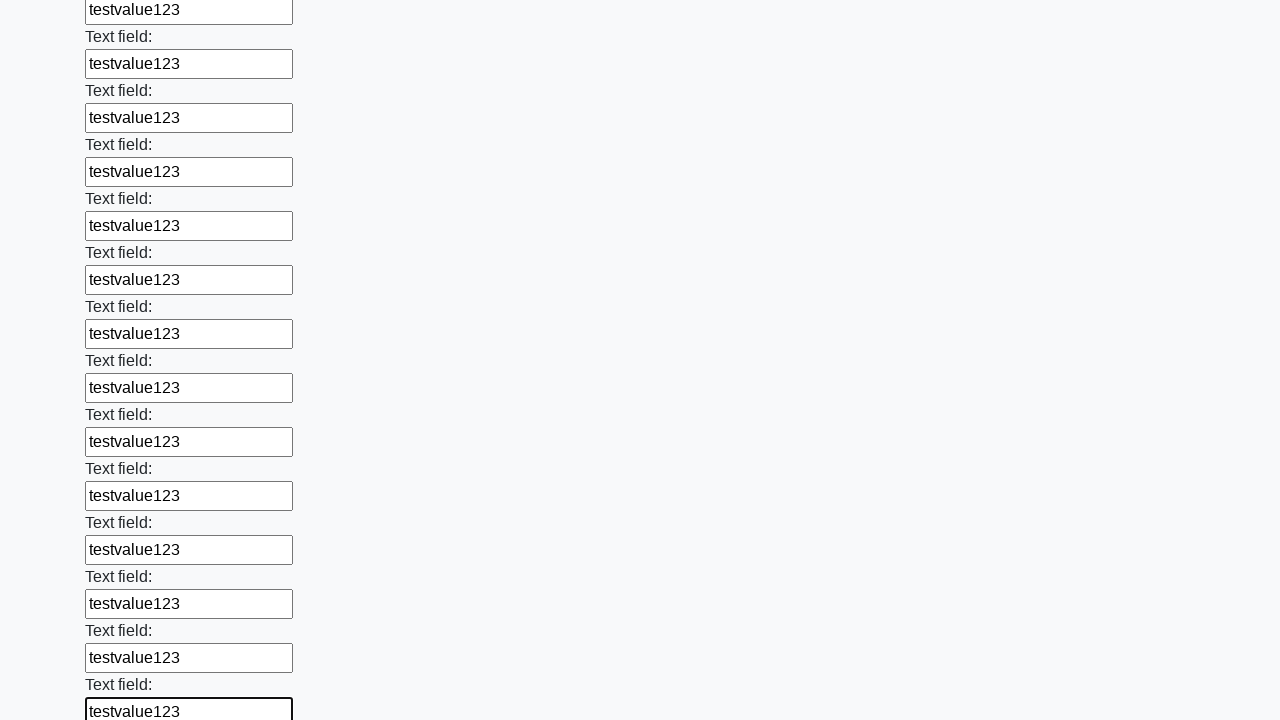

Filled input field with 'testvalue123' on input >> nth=70
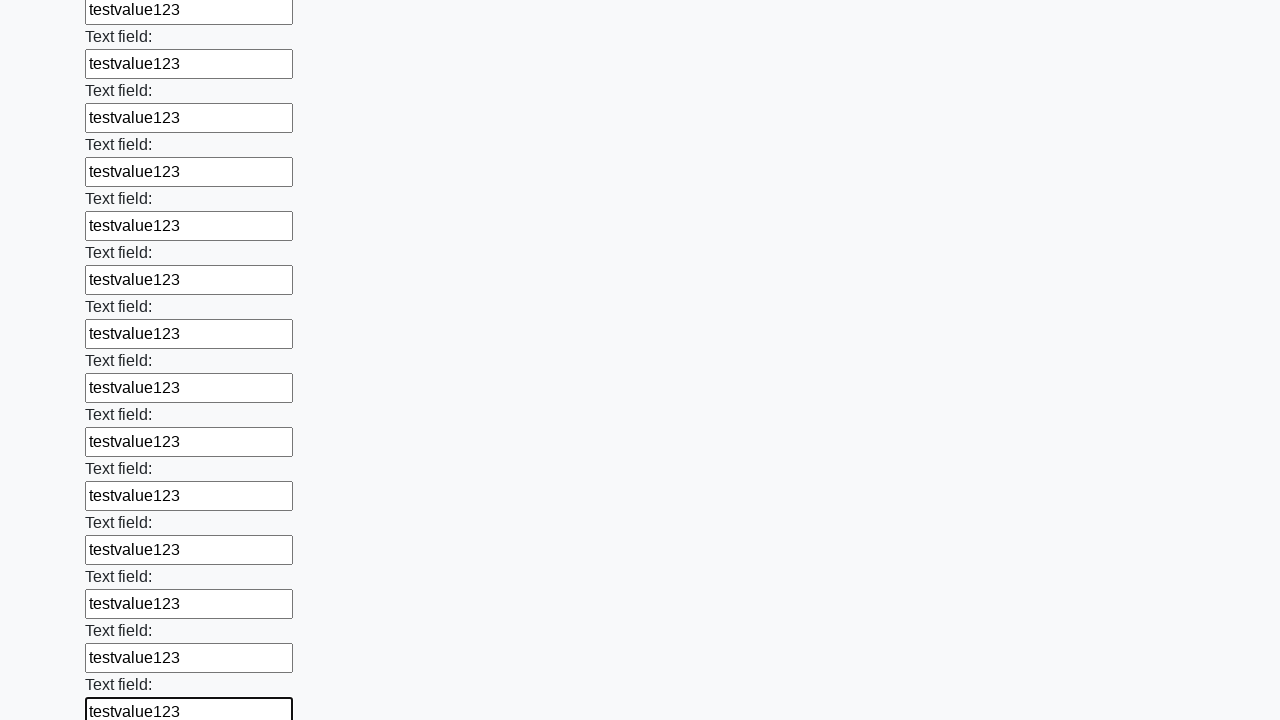

Filled input field with 'testvalue123' on input >> nth=71
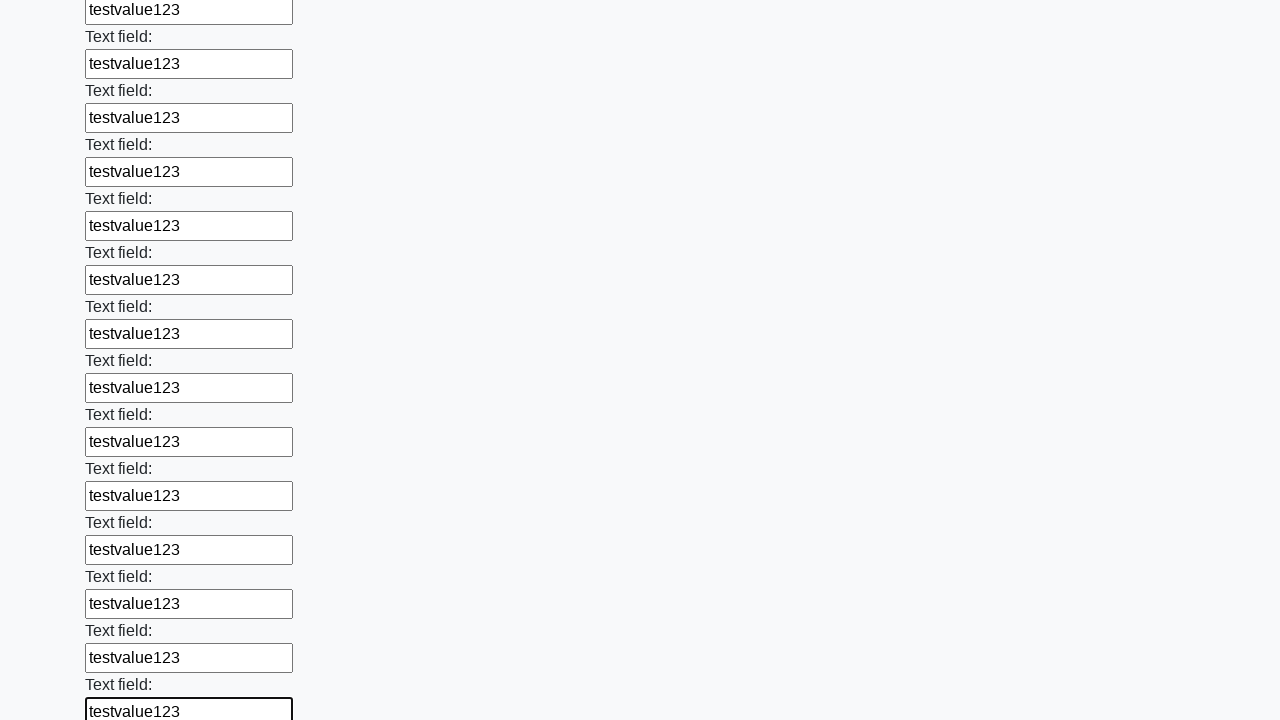

Filled input field with 'testvalue123' on input >> nth=72
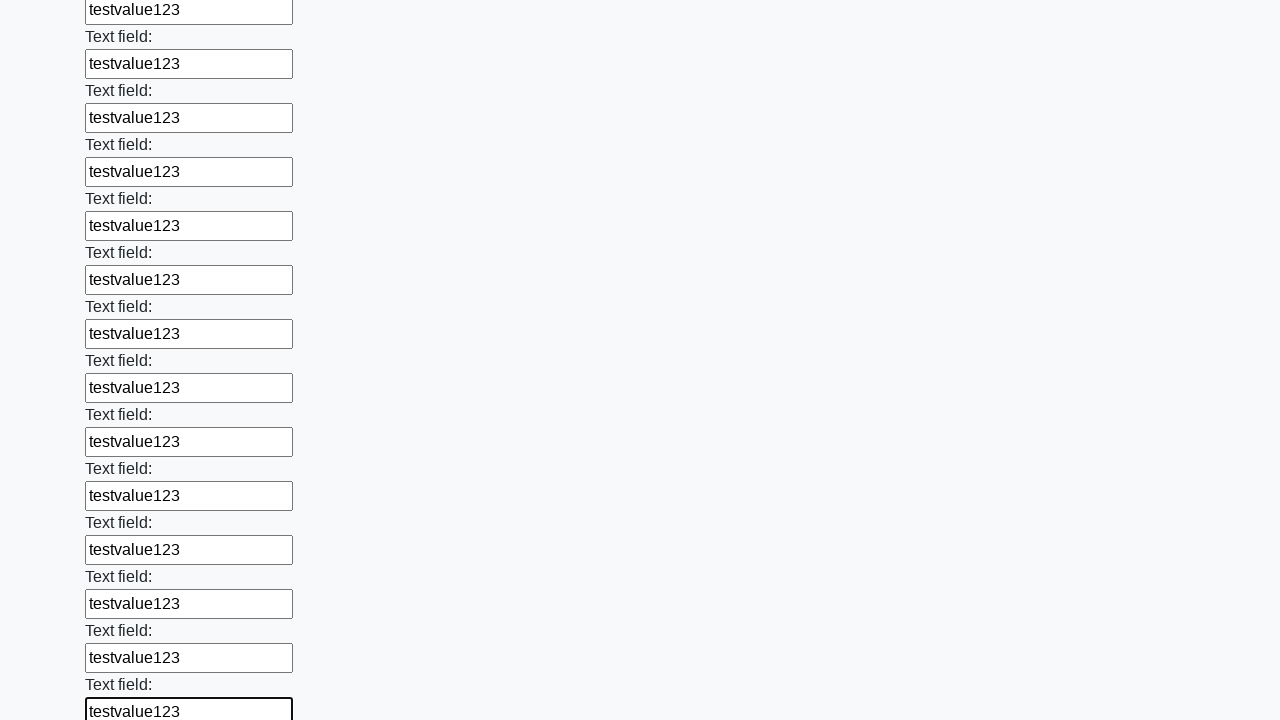

Filled input field with 'testvalue123' on input >> nth=73
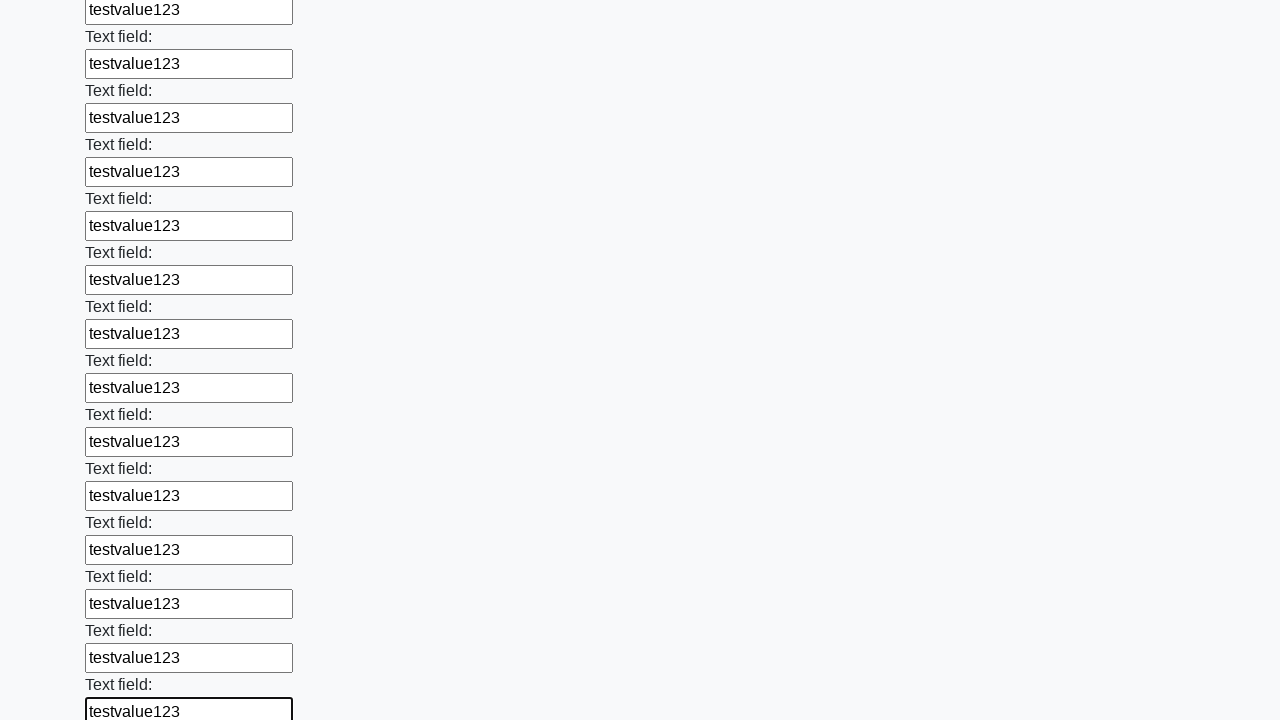

Filled input field with 'testvalue123' on input >> nth=74
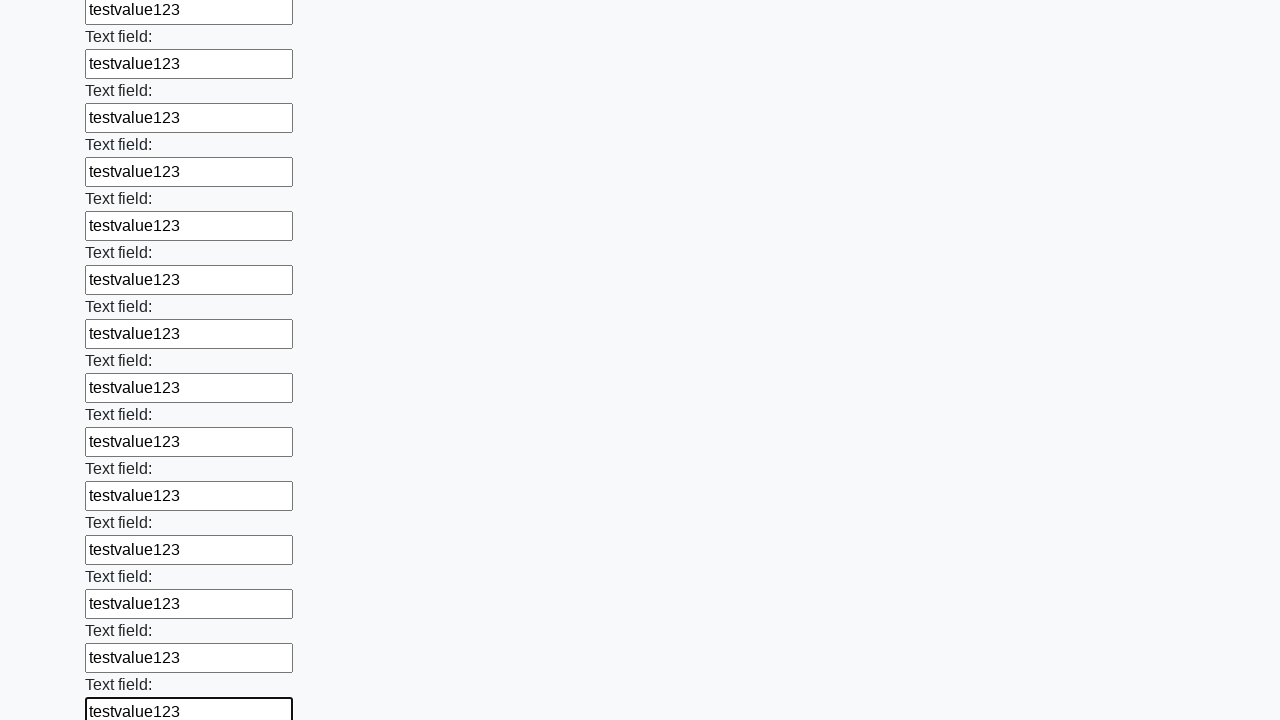

Filled input field with 'testvalue123' on input >> nth=75
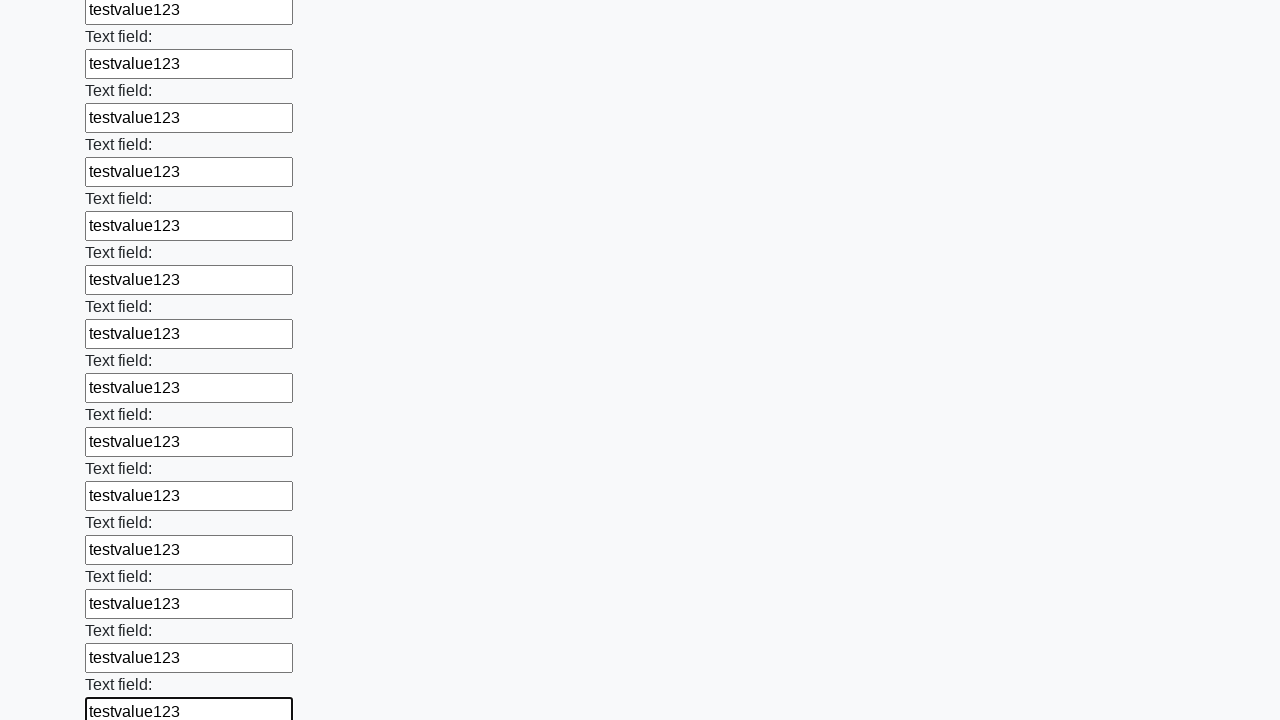

Filled input field with 'testvalue123' on input >> nth=76
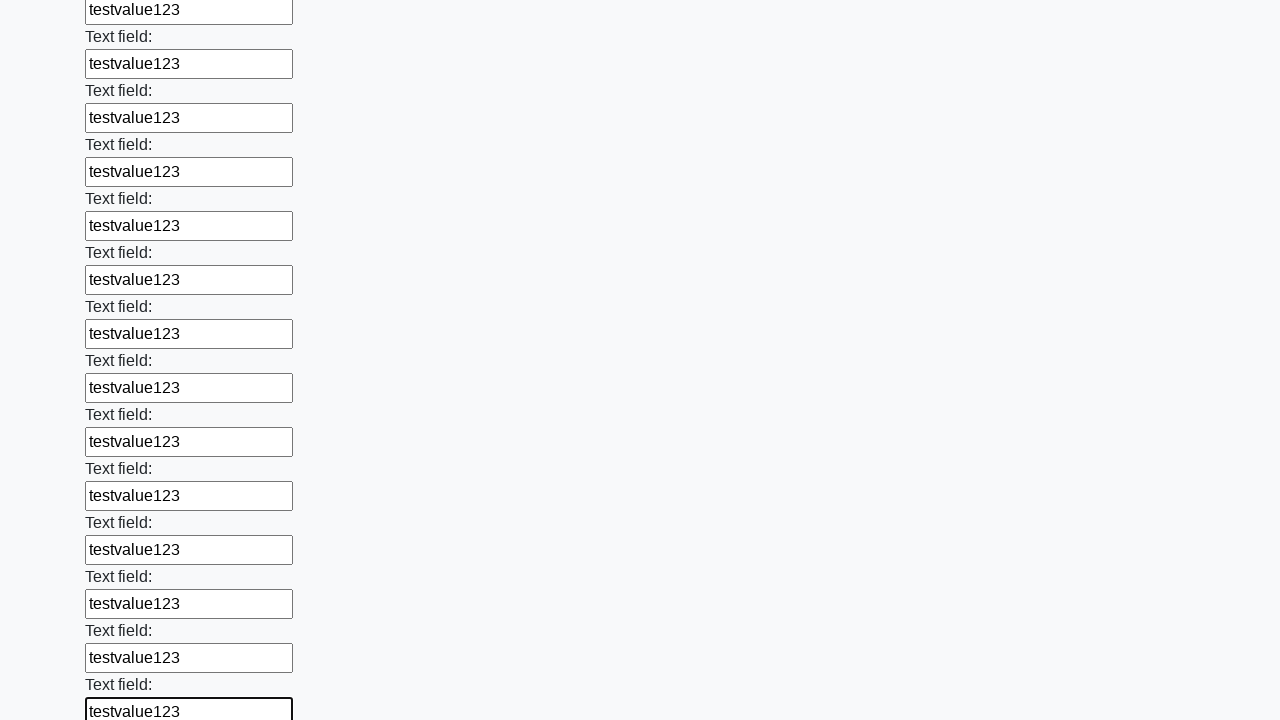

Filled input field with 'testvalue123' on input >> nth=77
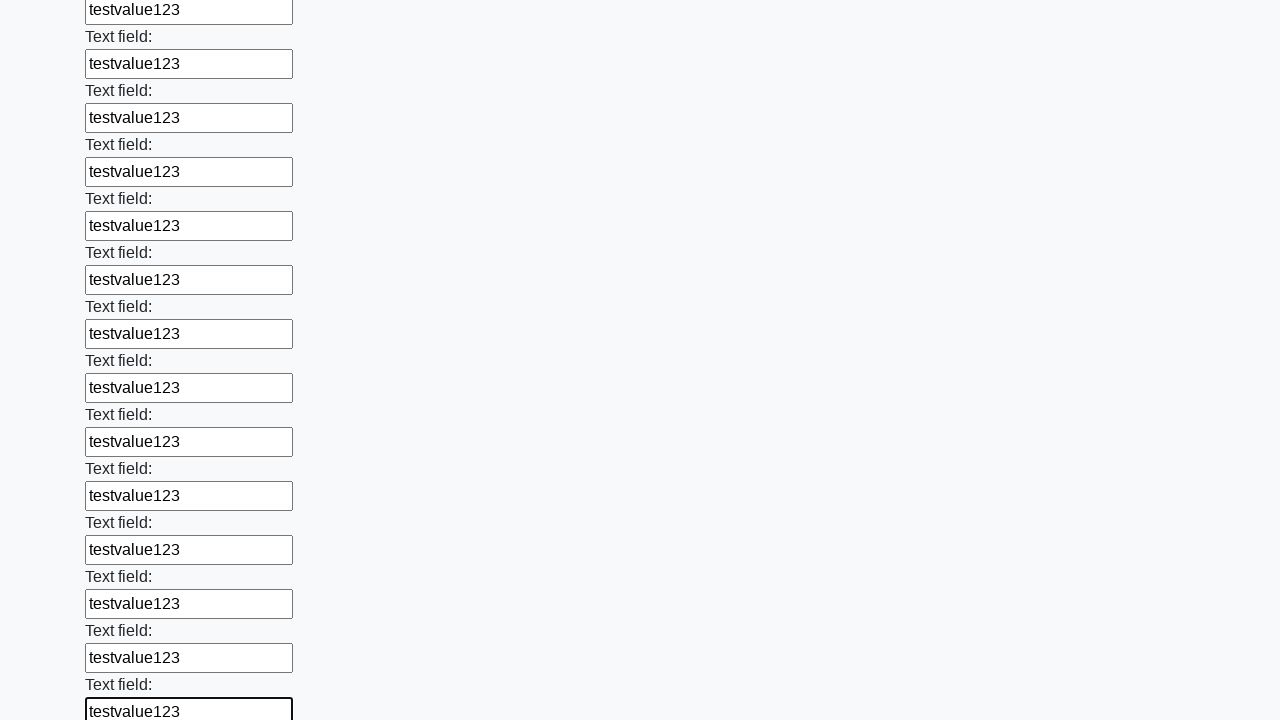

Filled input field with 'testvalue123' on input >> nth=78
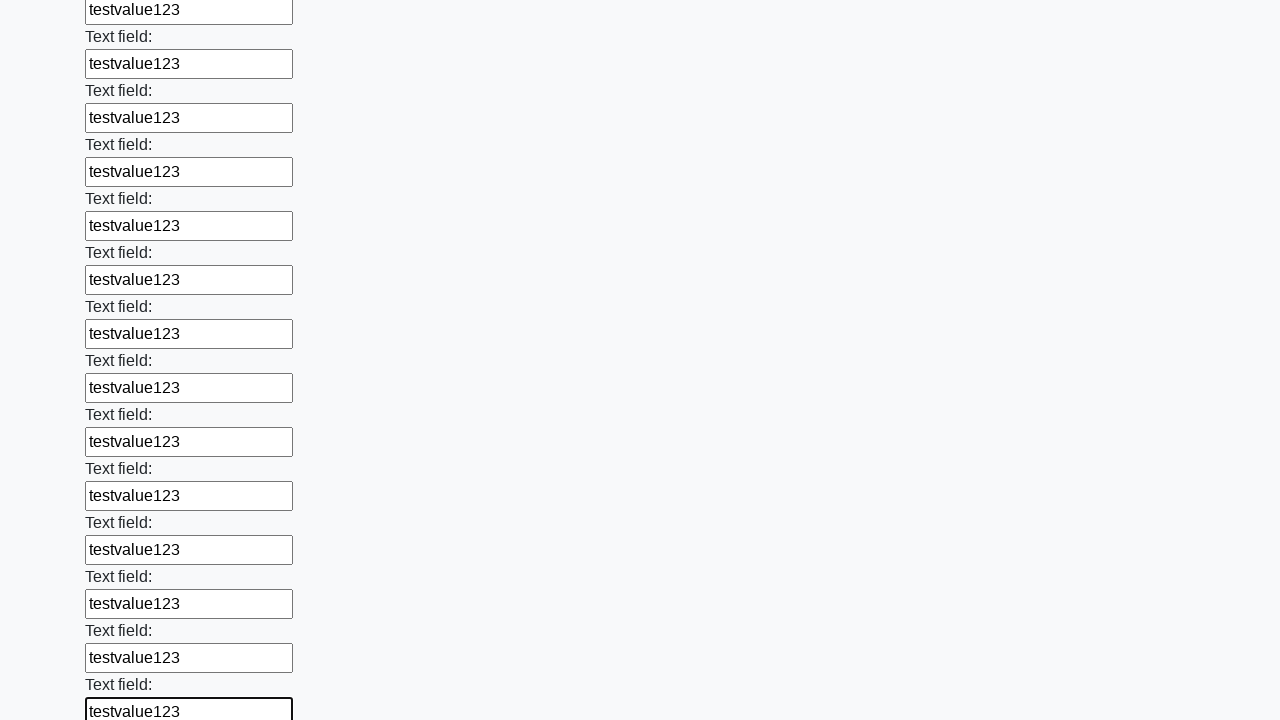

Filled input field with 'testvalue123' on input >> nth=79
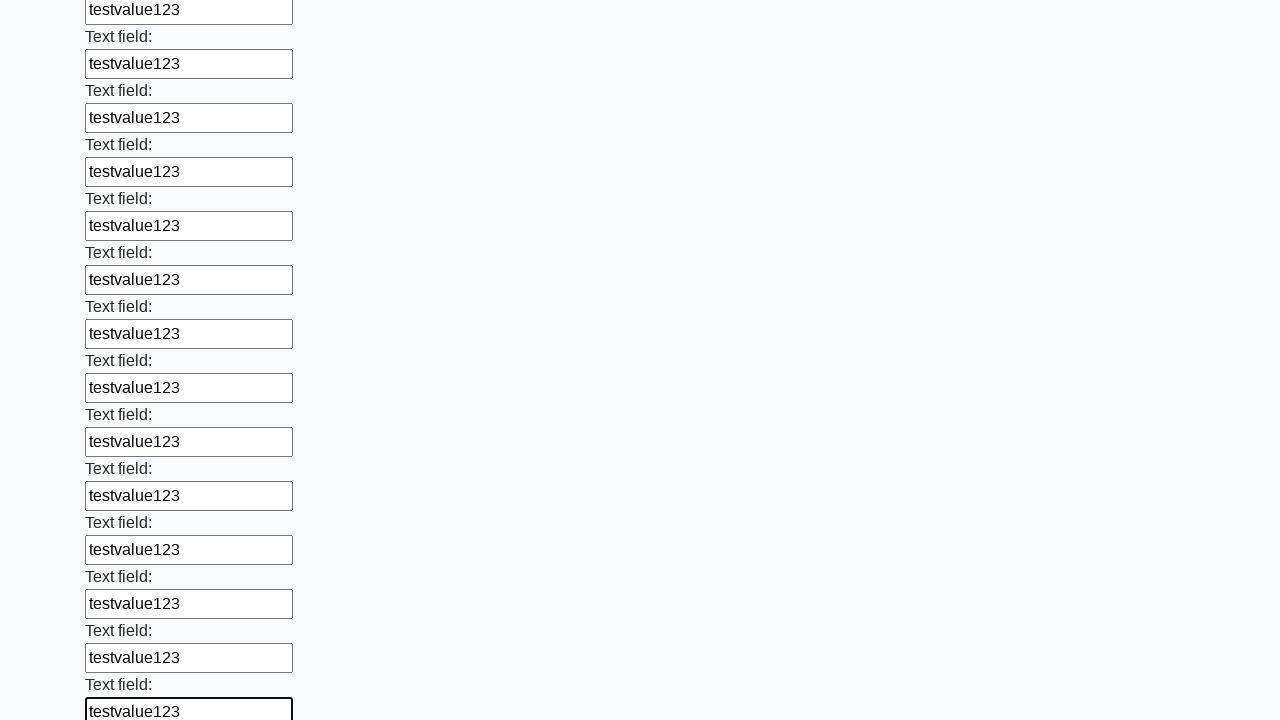

Filled input field with 'testvalue123' on input >> nth=80
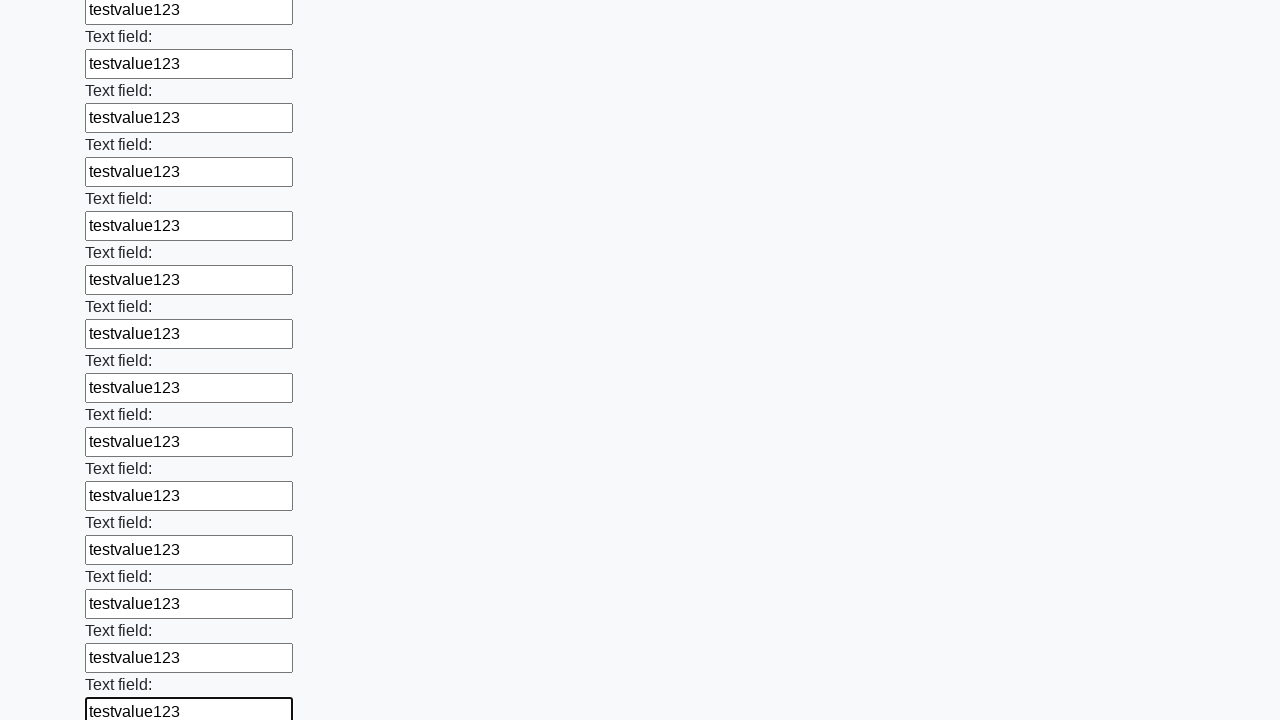

Filled input field with 'testvalue123' on input >> nth=81
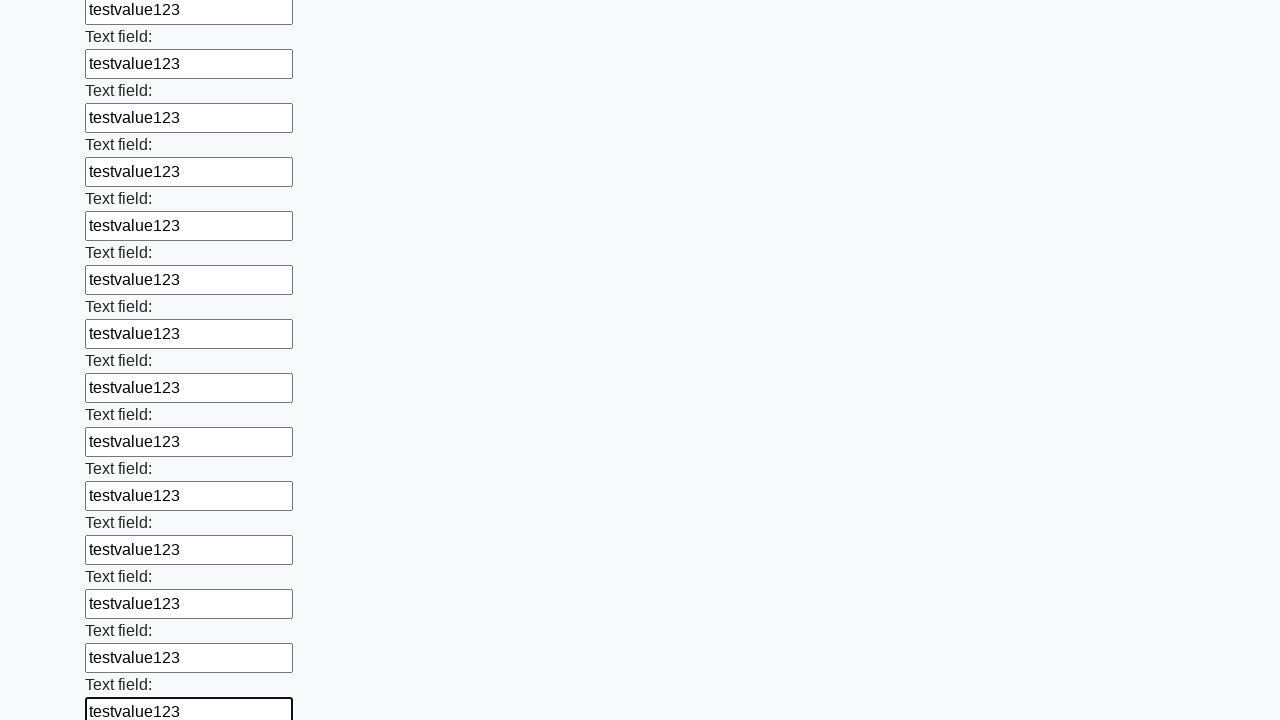

Filled input field with 'testvalue123' on input >> nth=82
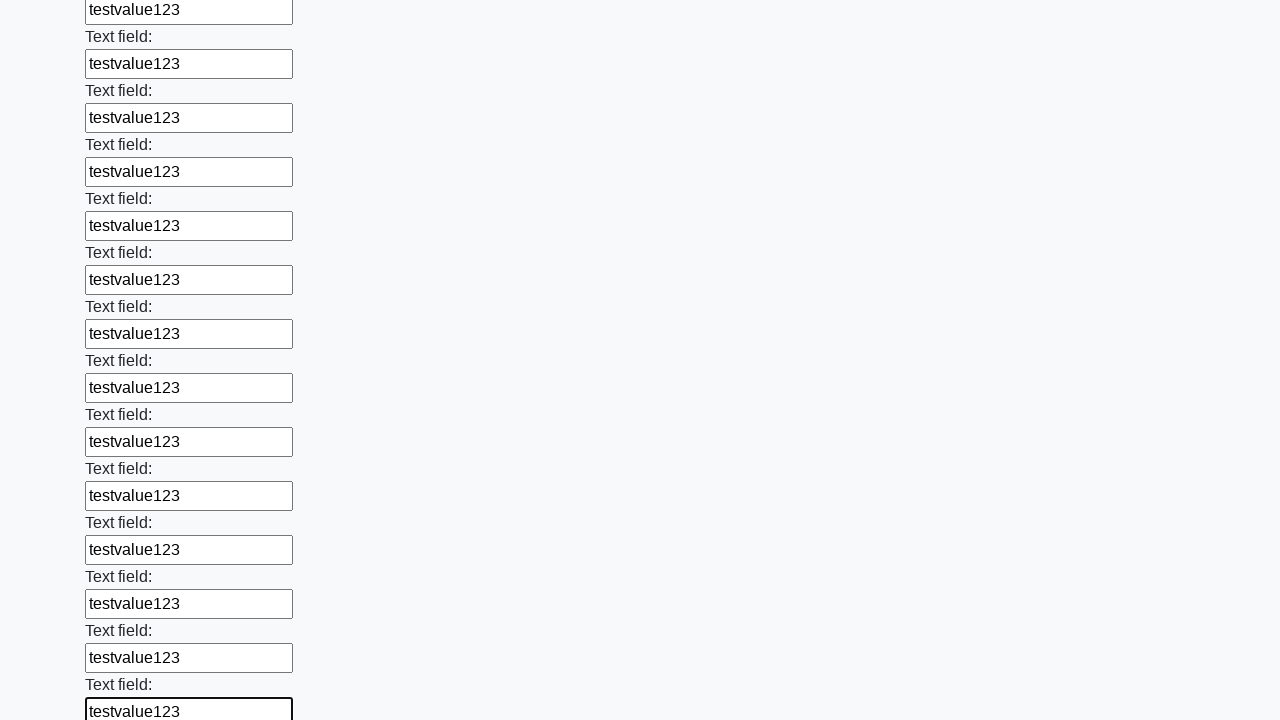

Filled input field with 'testvalue123' on input >> nth=83
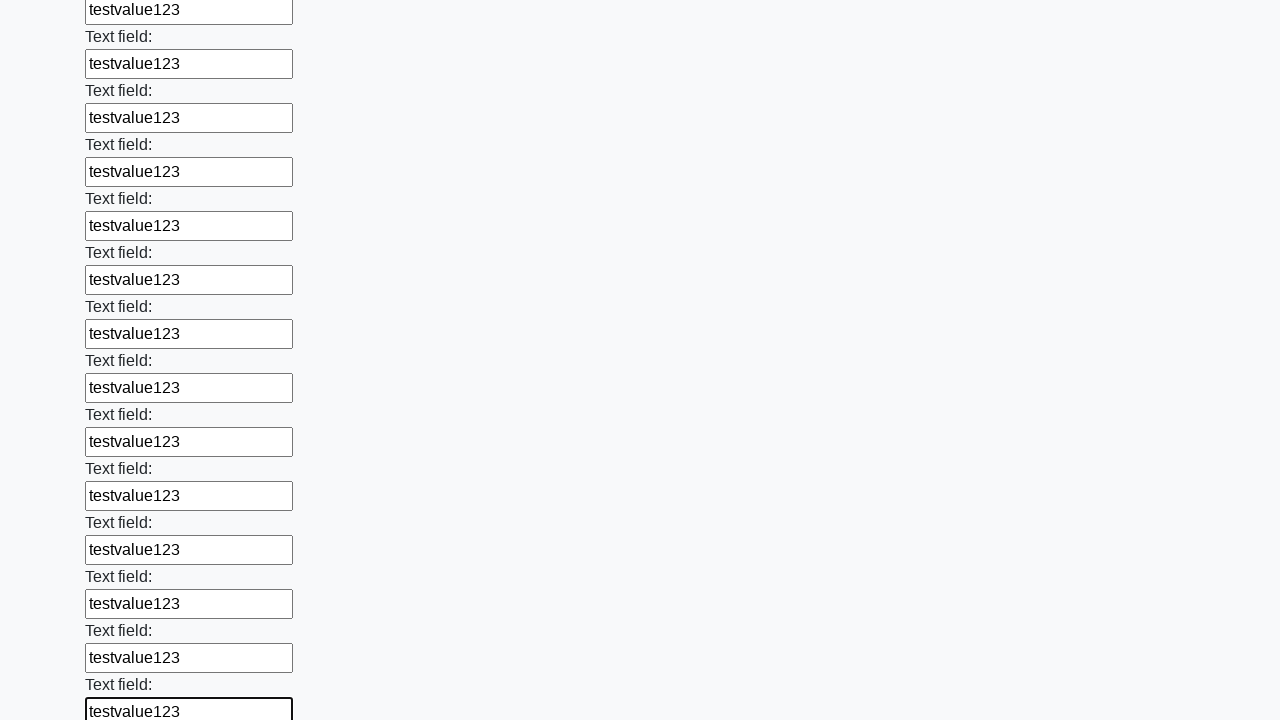

Filled input field with 'testvalue123' on input >> nth=84
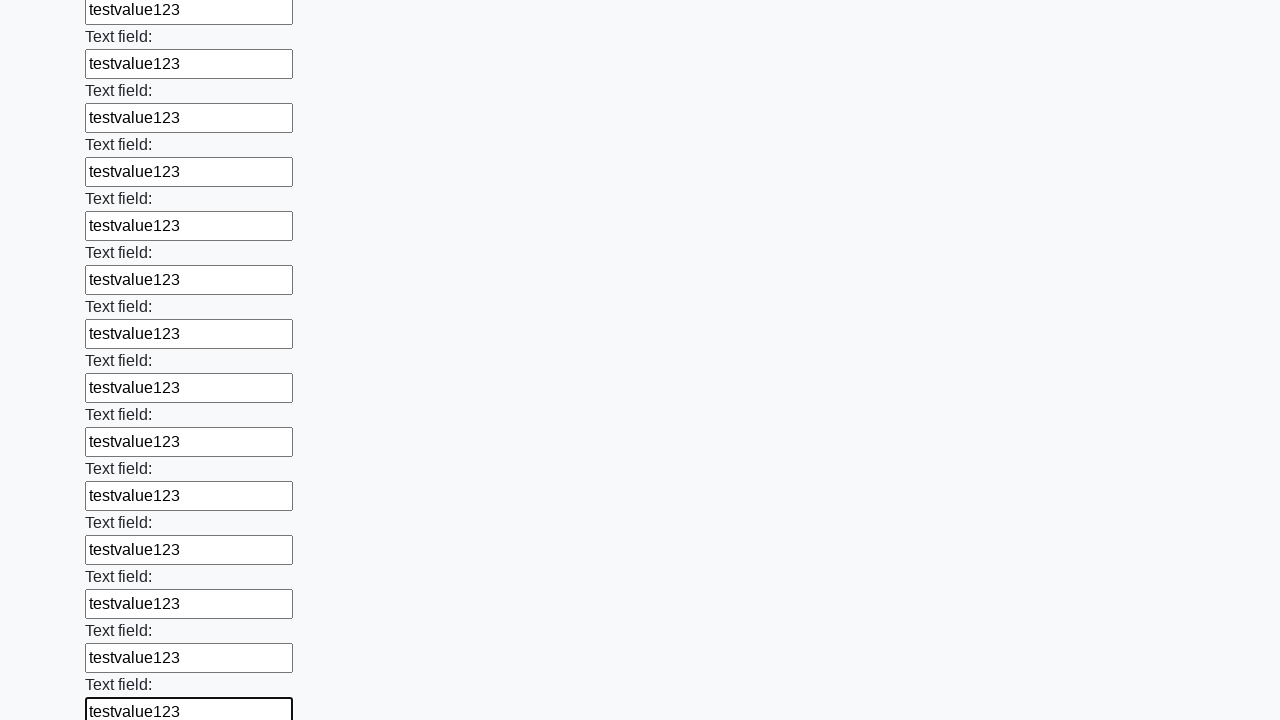

Filled input field with 'testvalue123' on input >> nth=85
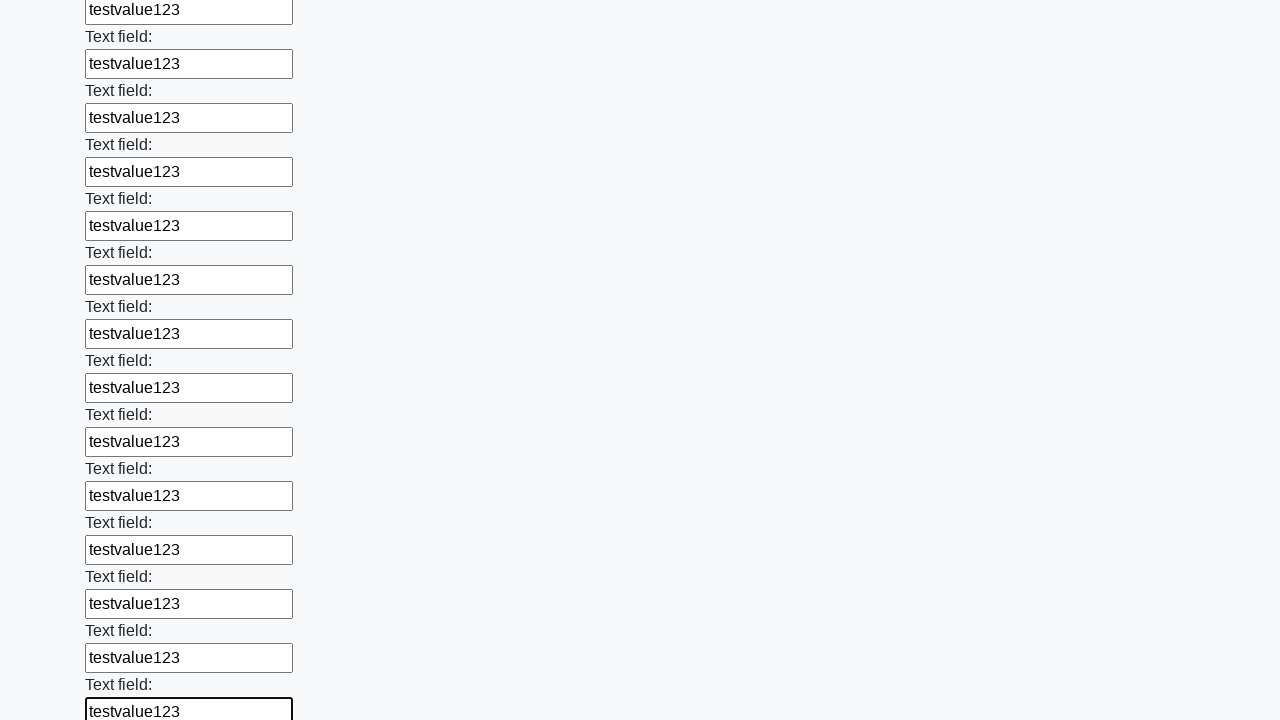

Filled input field with 'testvalue123' on input >> nth=86
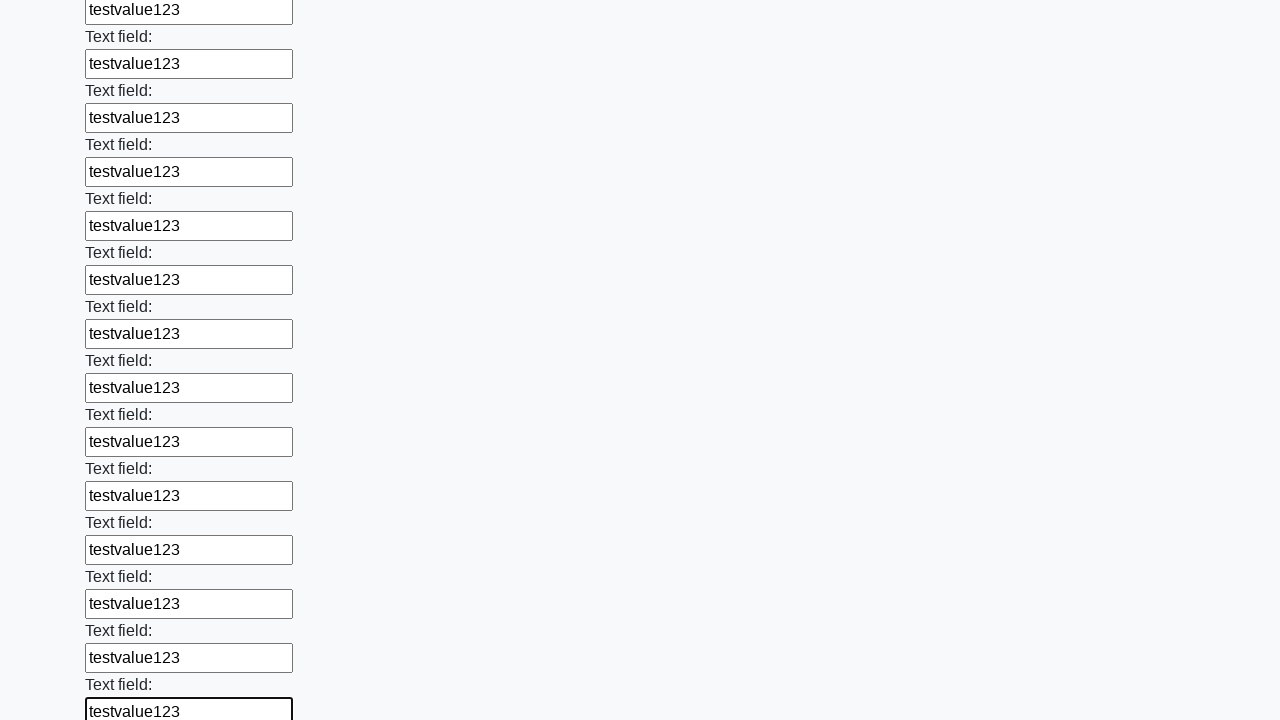

Filled input field with 'testvalue123' on input >> nth=87
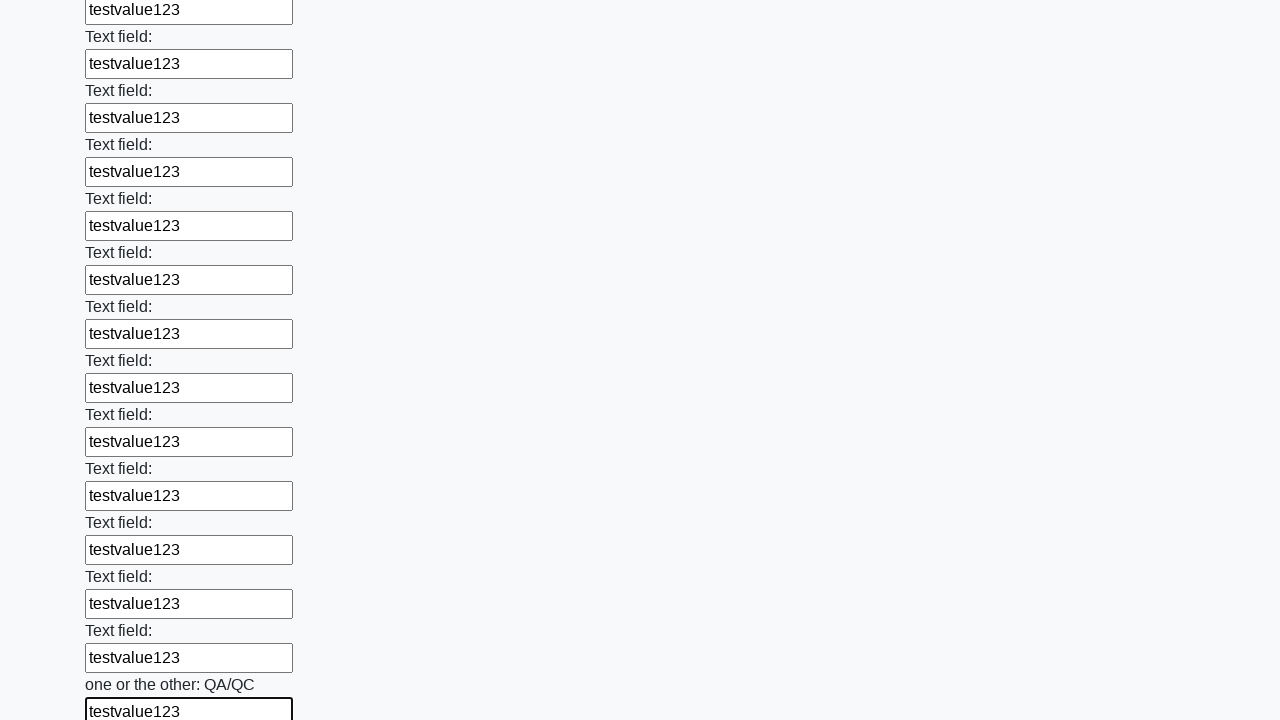

Filled input field with 'testvalue123' on input >> nth=88
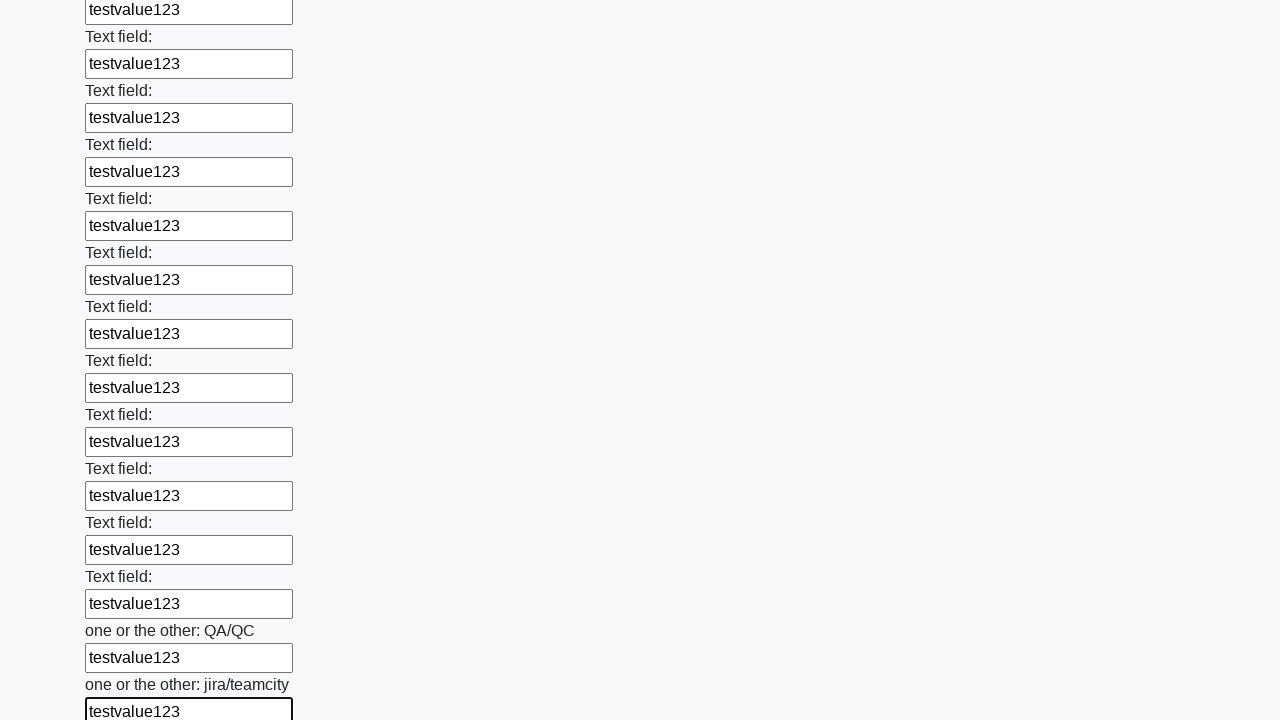

Filled input field with 'testvalue123' on input >> nth=89
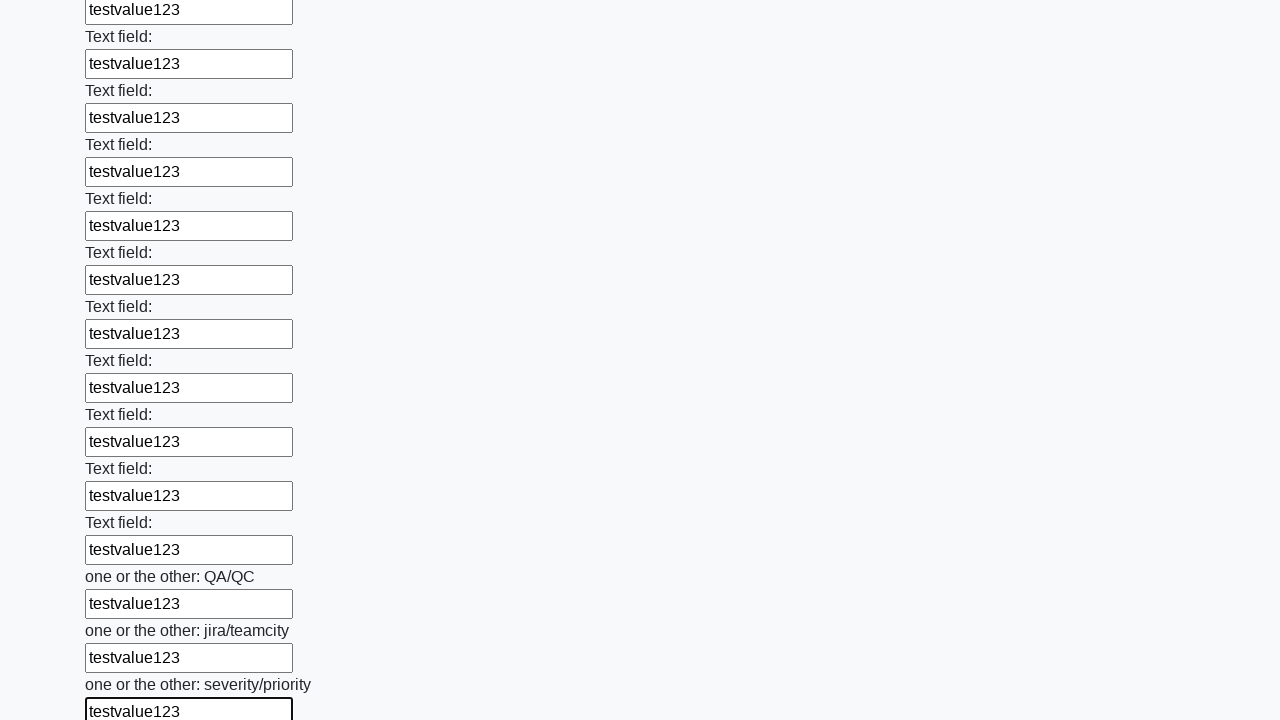

Filled input field with 'testvalue123' on input >> nth=90
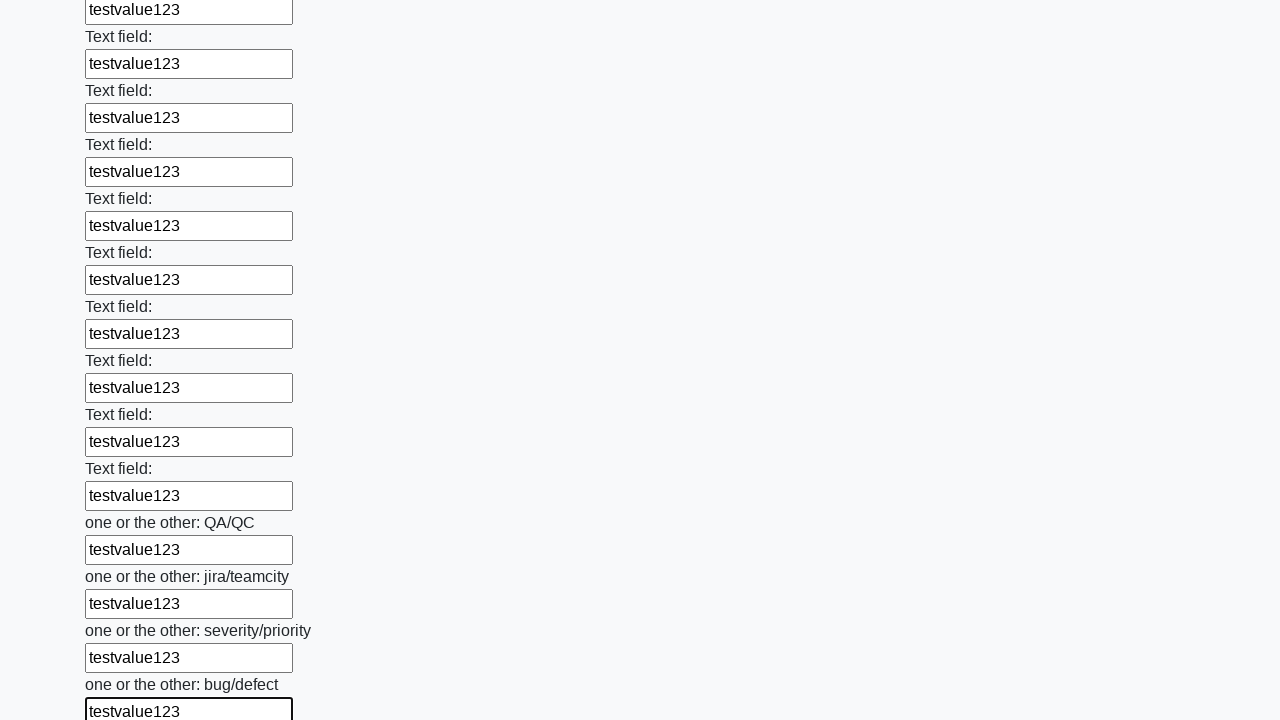

Filled input field with 'testvalue123' on input >> nth=91
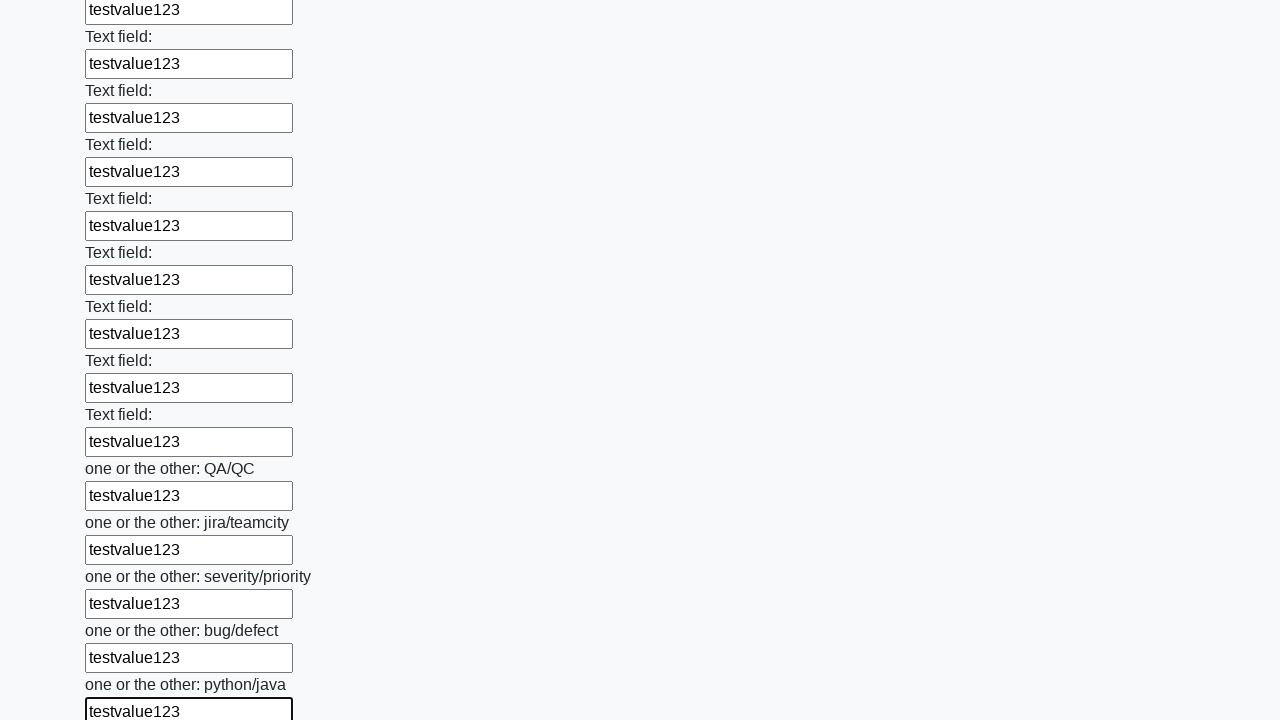

Filled input field with 'testvalue123' on input >> nth=92
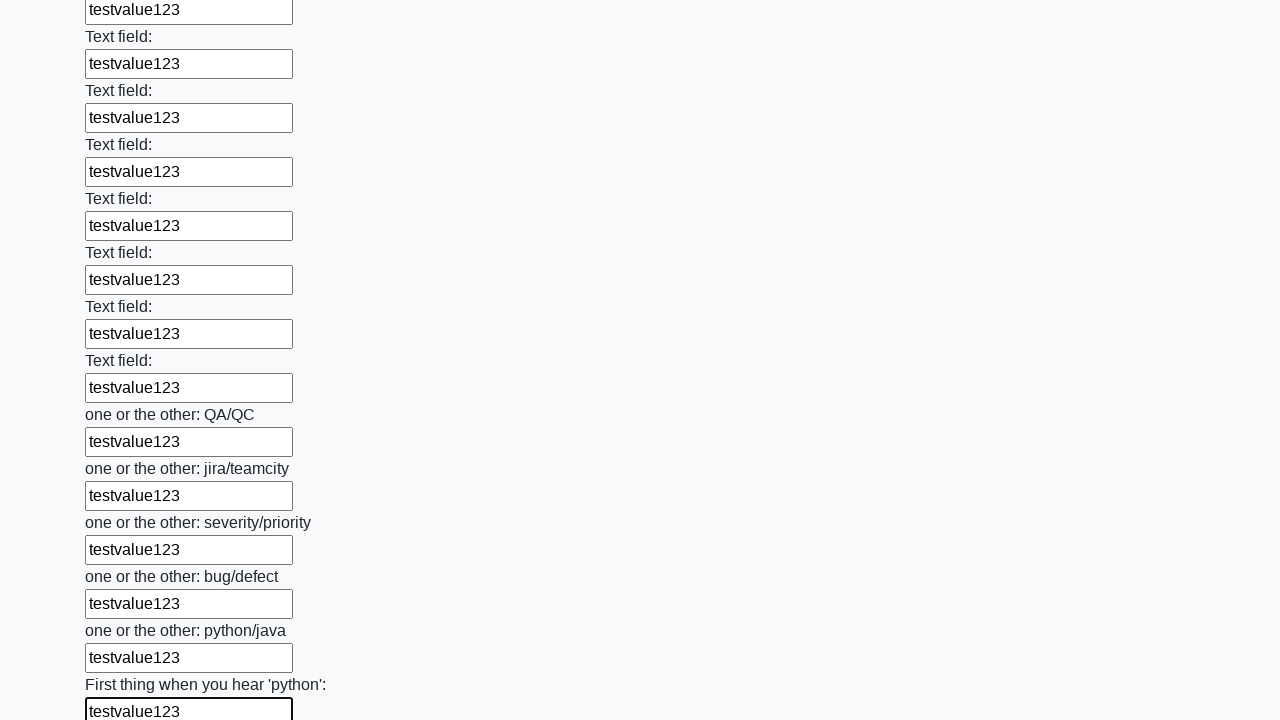

Filled input field with 'testvalue123' on input >> nth=93
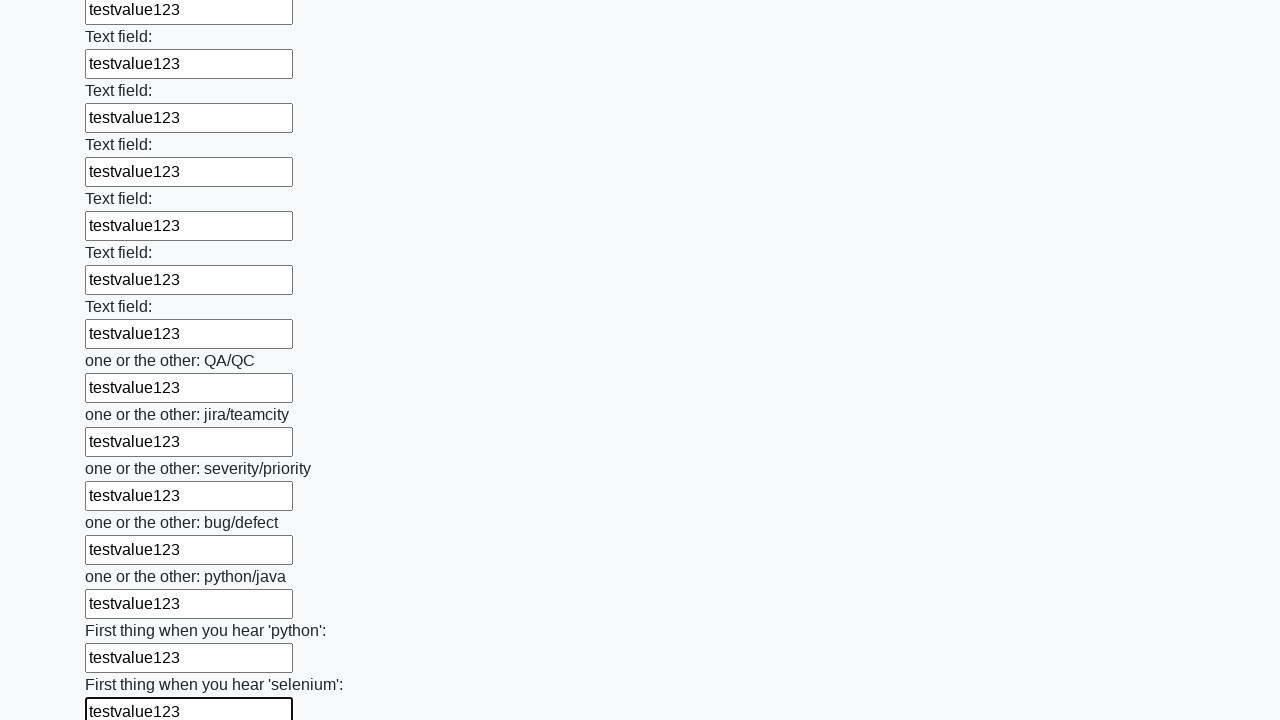

Filled input field with 'testvalue123' on input >> nth=94
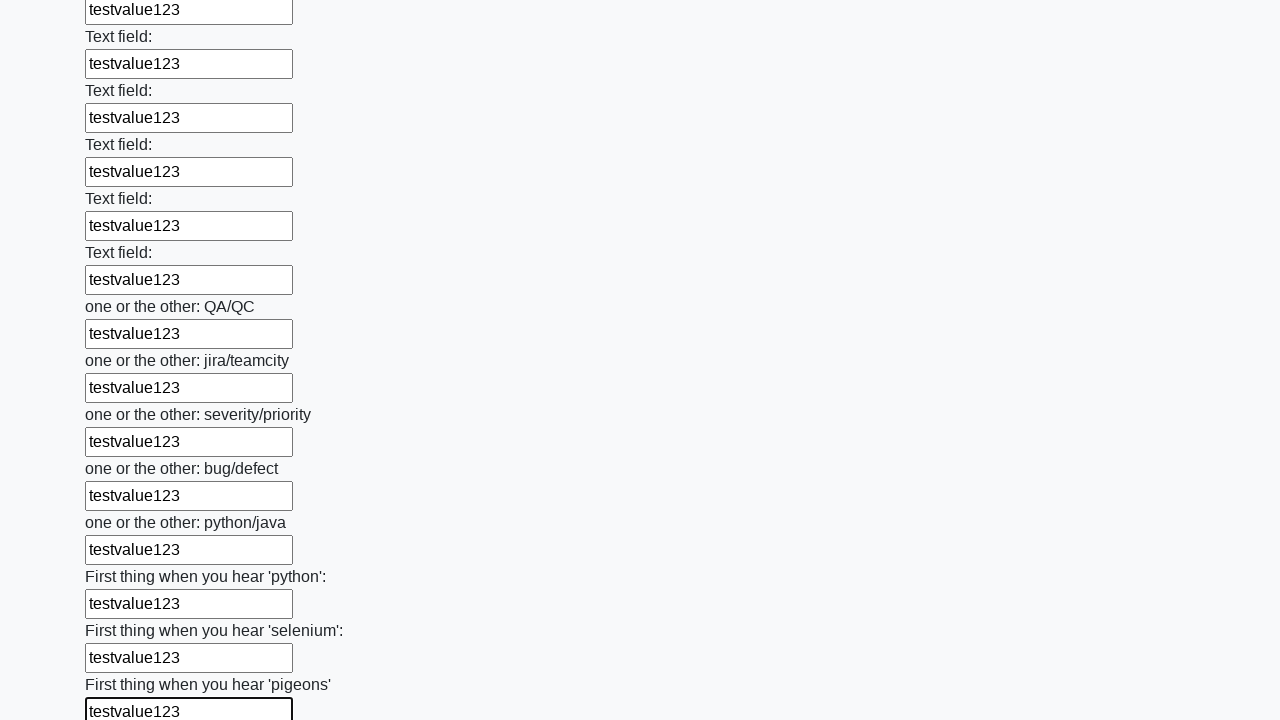

Filled input field with 'testvalue123' on input >> nth=95
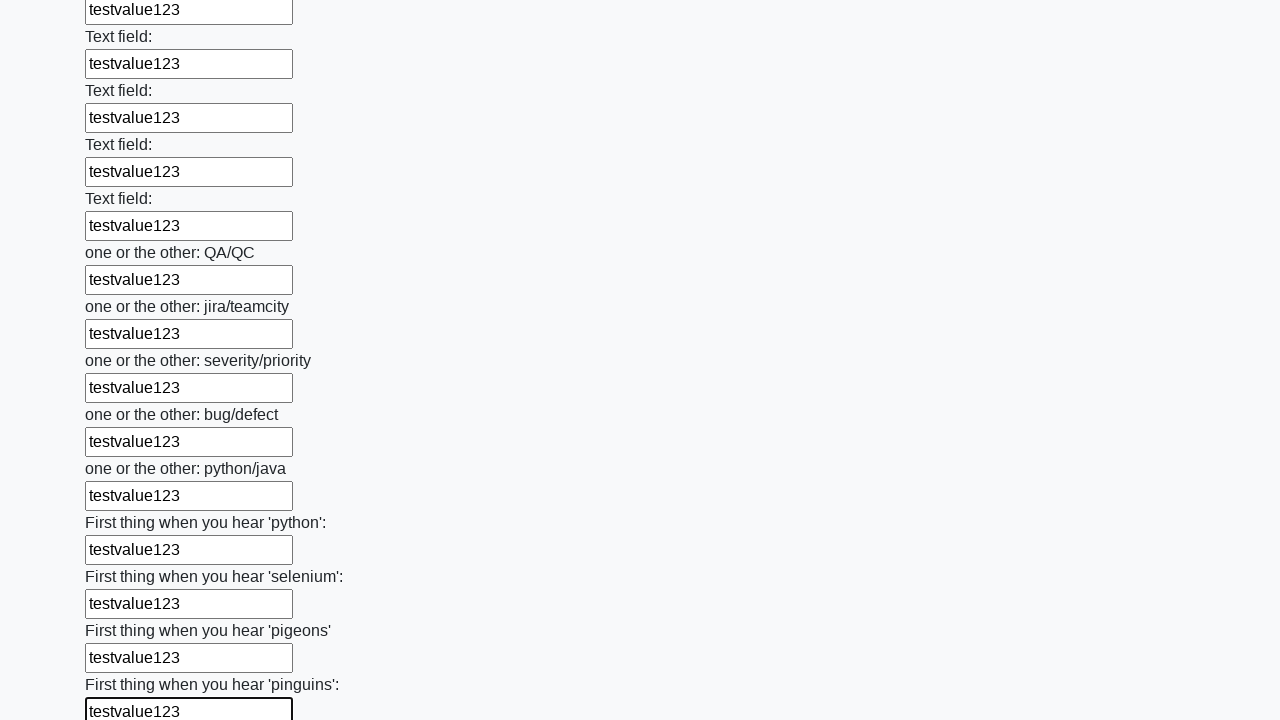

Filled input field with 'testvalue123' on input >> nth=96
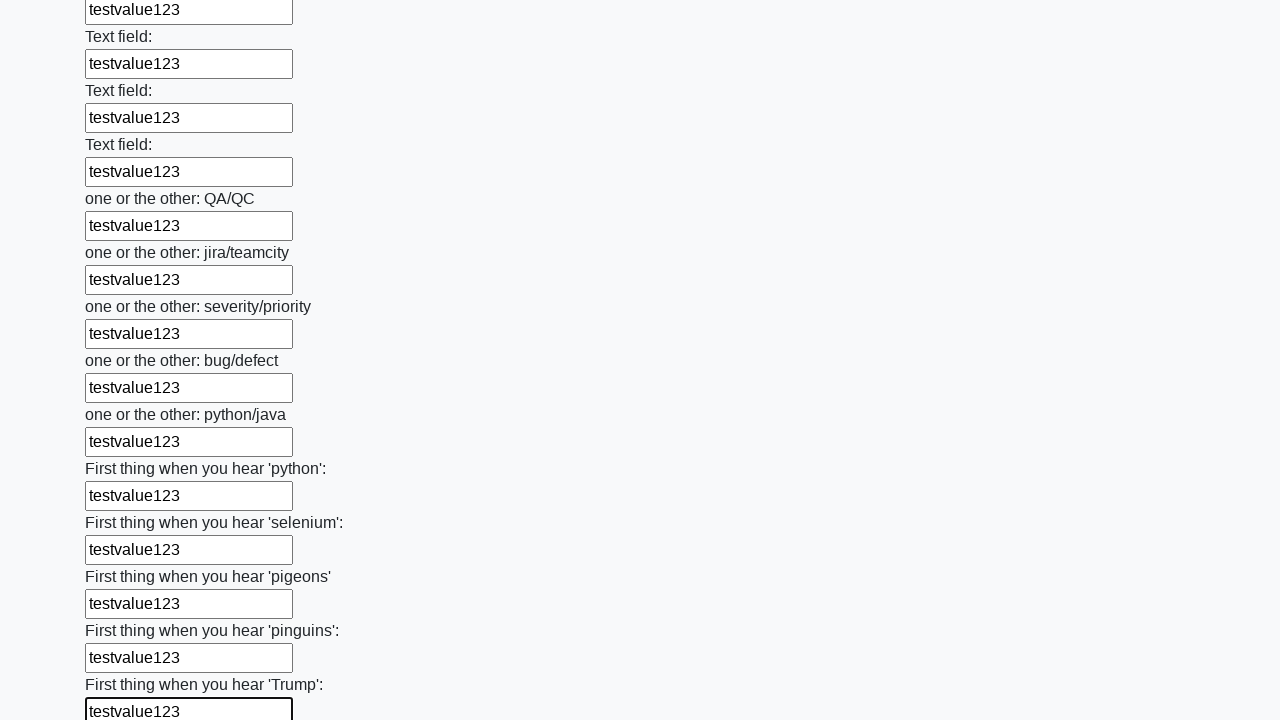

Filled input field with 'testvalue123' on input >> nth=97
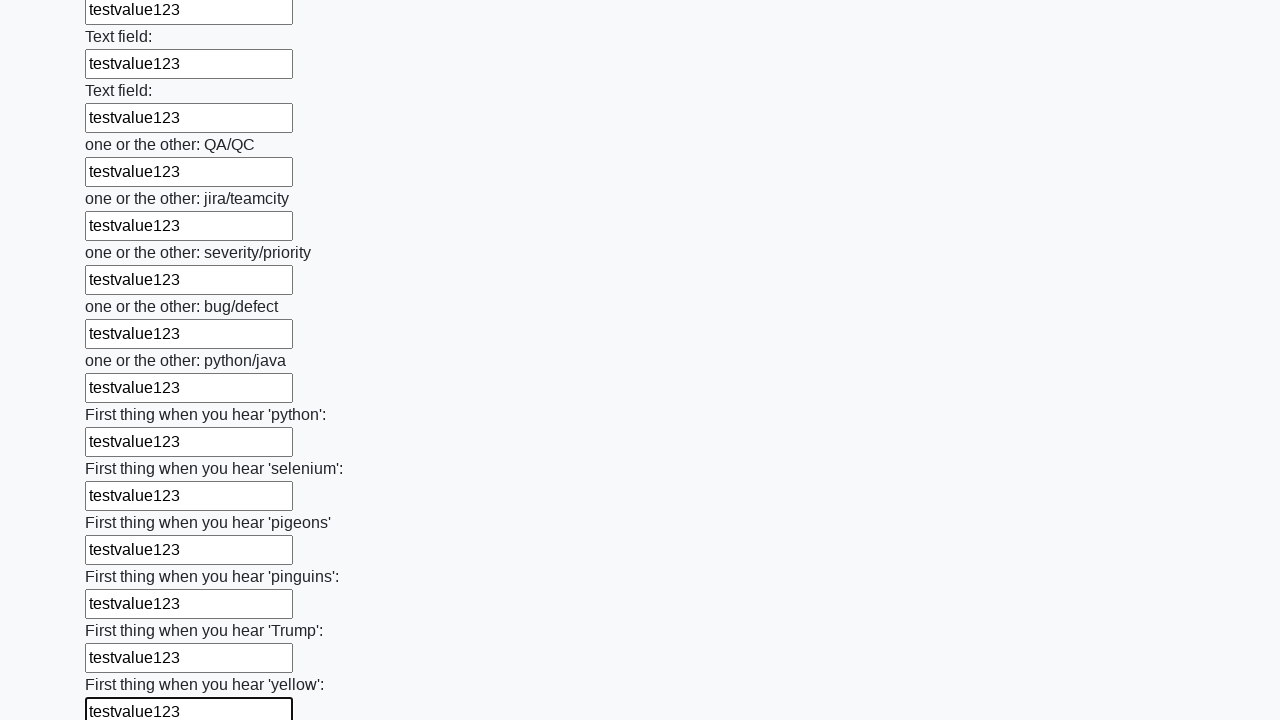

Filled input field with 'testvalue123' on input >> nth=98
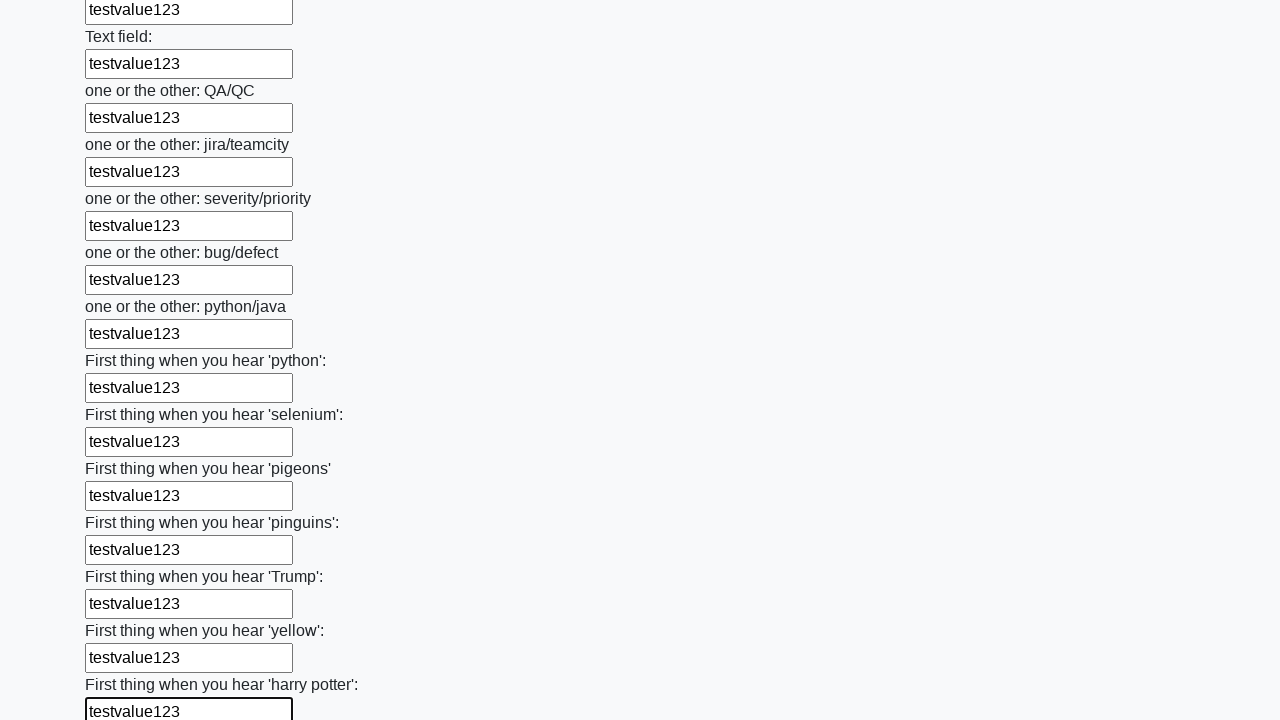

Filled input field with 'testvalue123' on input >> nth=99
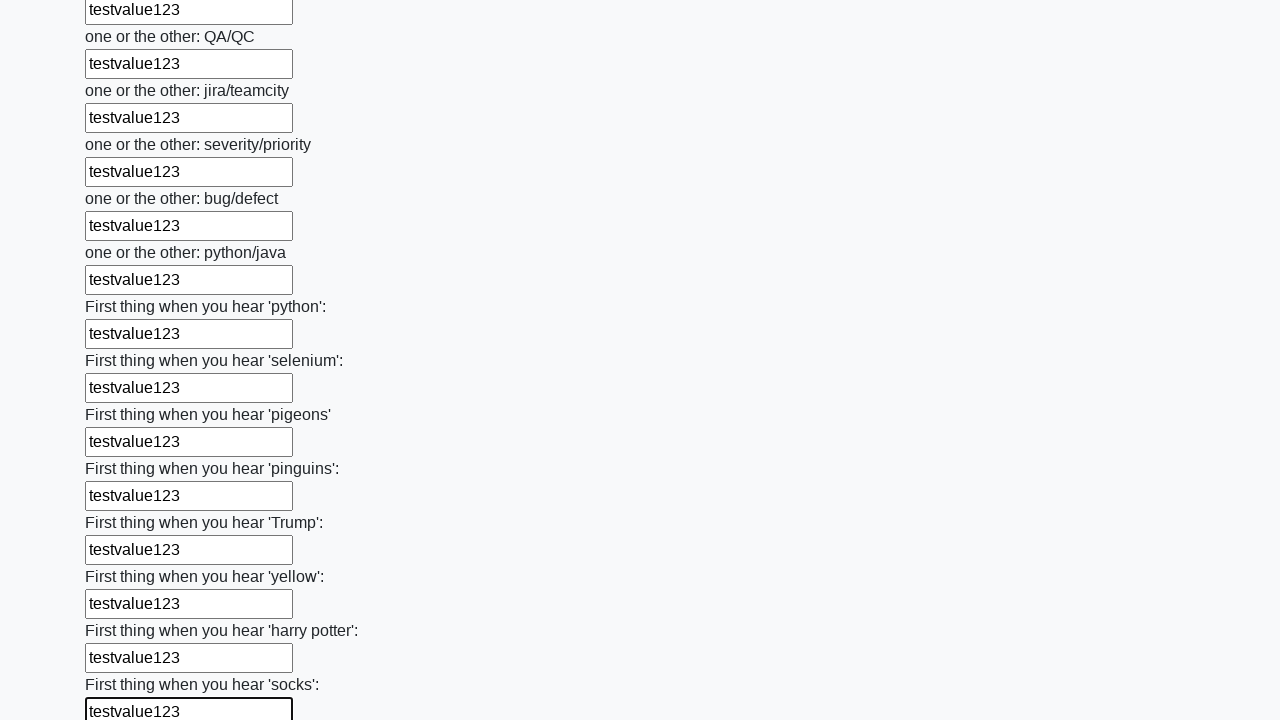

Clicked submit button to submit the form at (123, 611) on button.btn
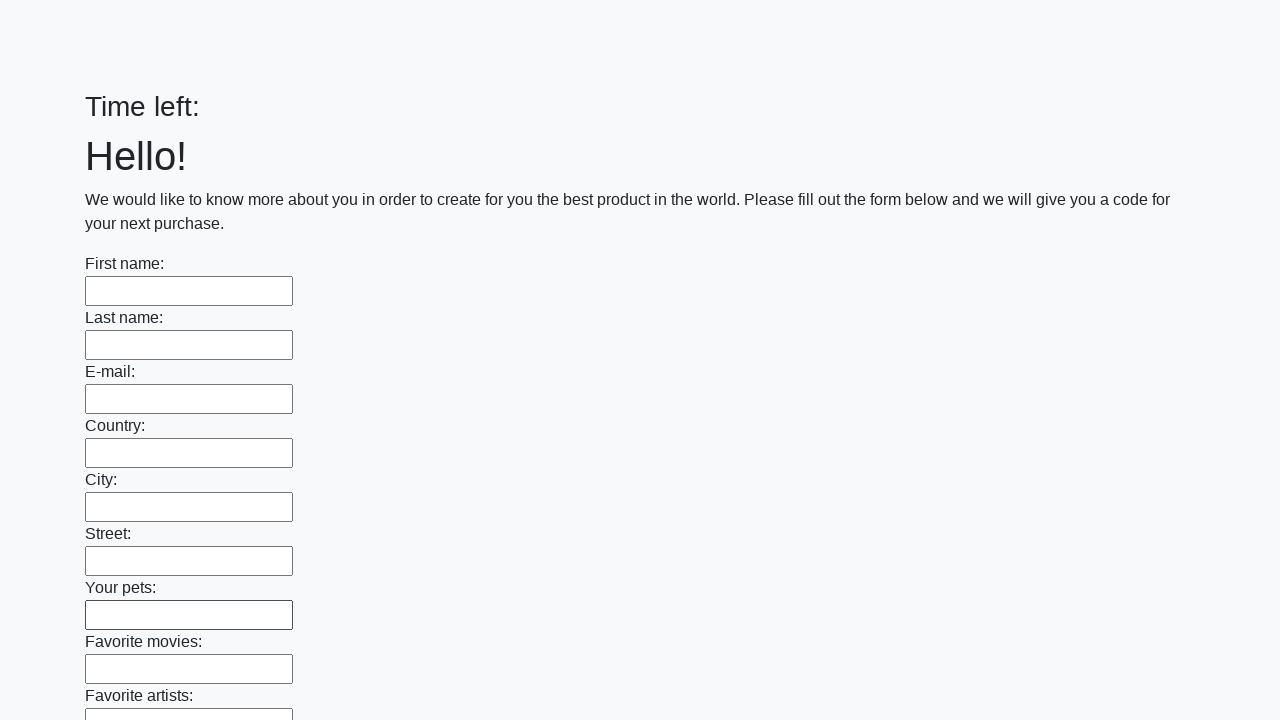

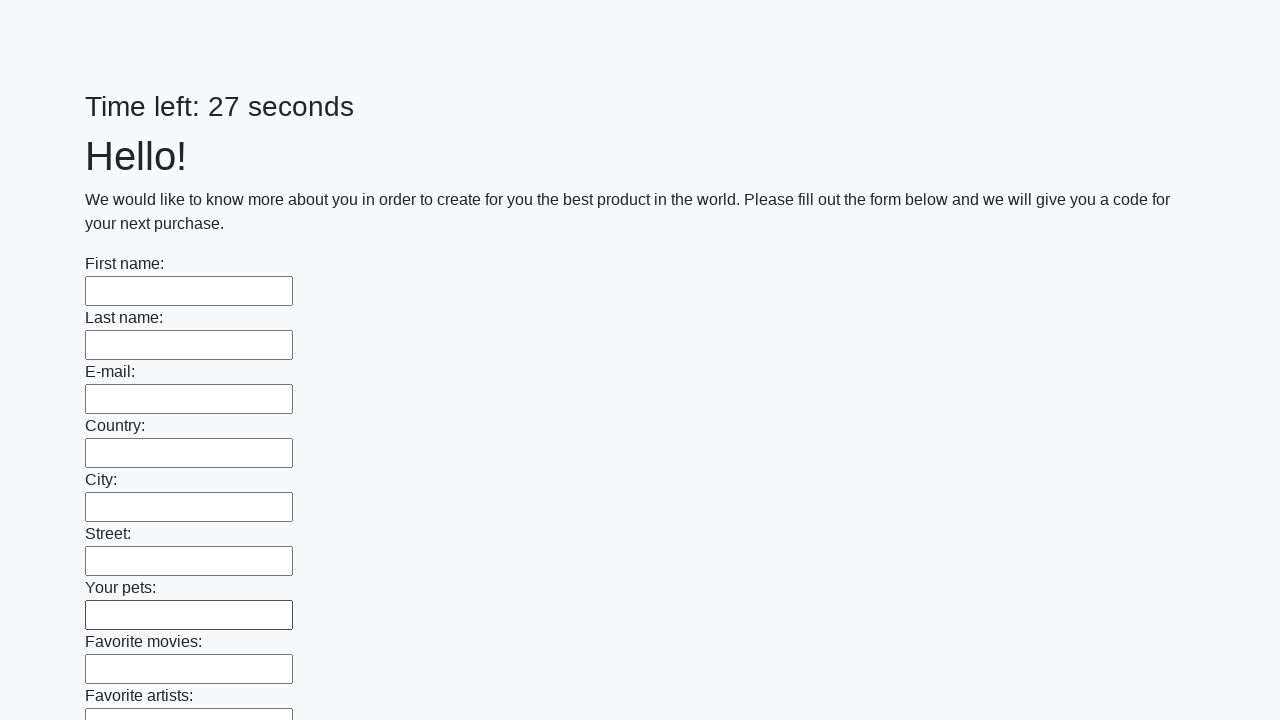